Tests filling a large form by entering text into all input fields and clicking the submit button

Starting URL: http://suninjuly.github.io/huge_form.html

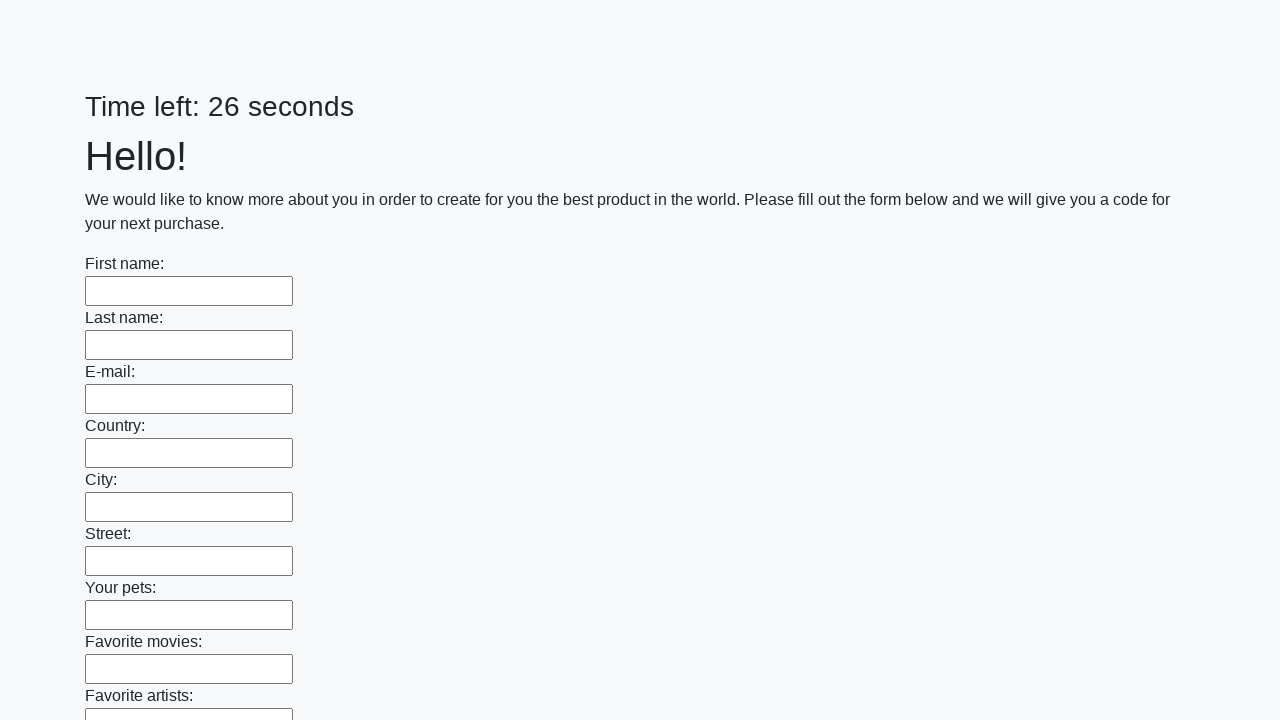

Located all input elements on the form
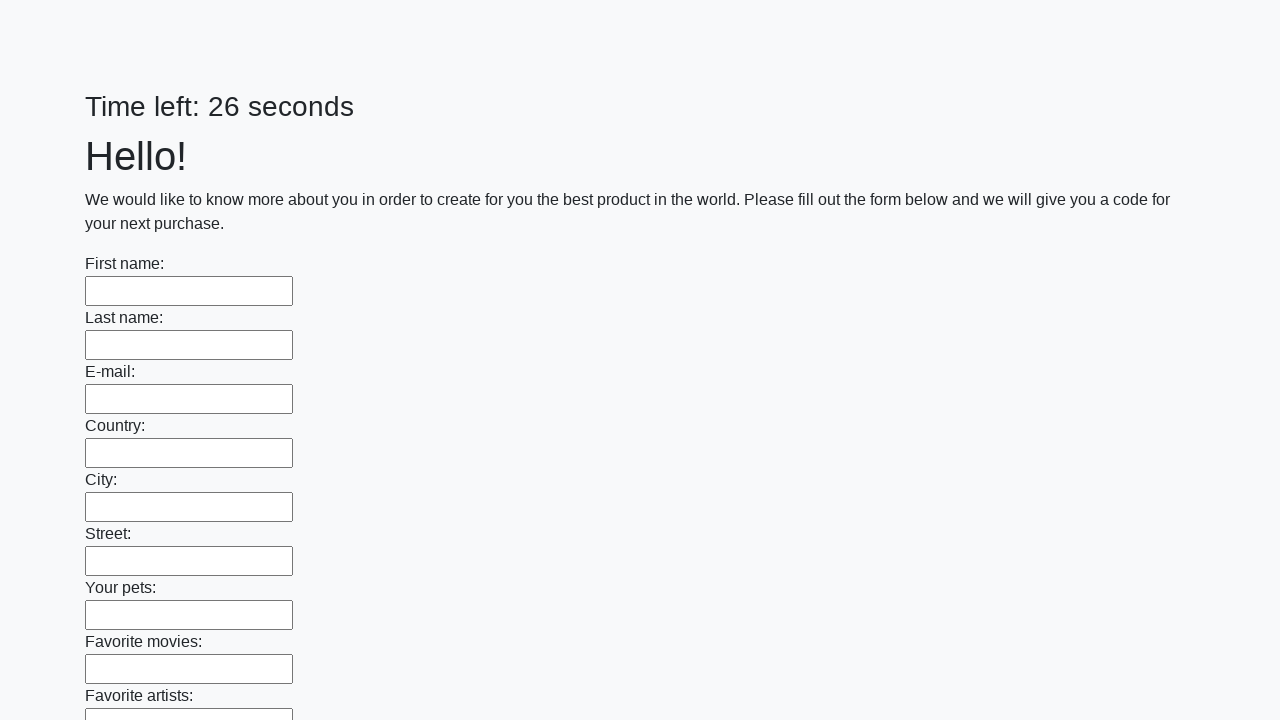

Filled an input field with 'Test Answer 123' on input >> nth=0
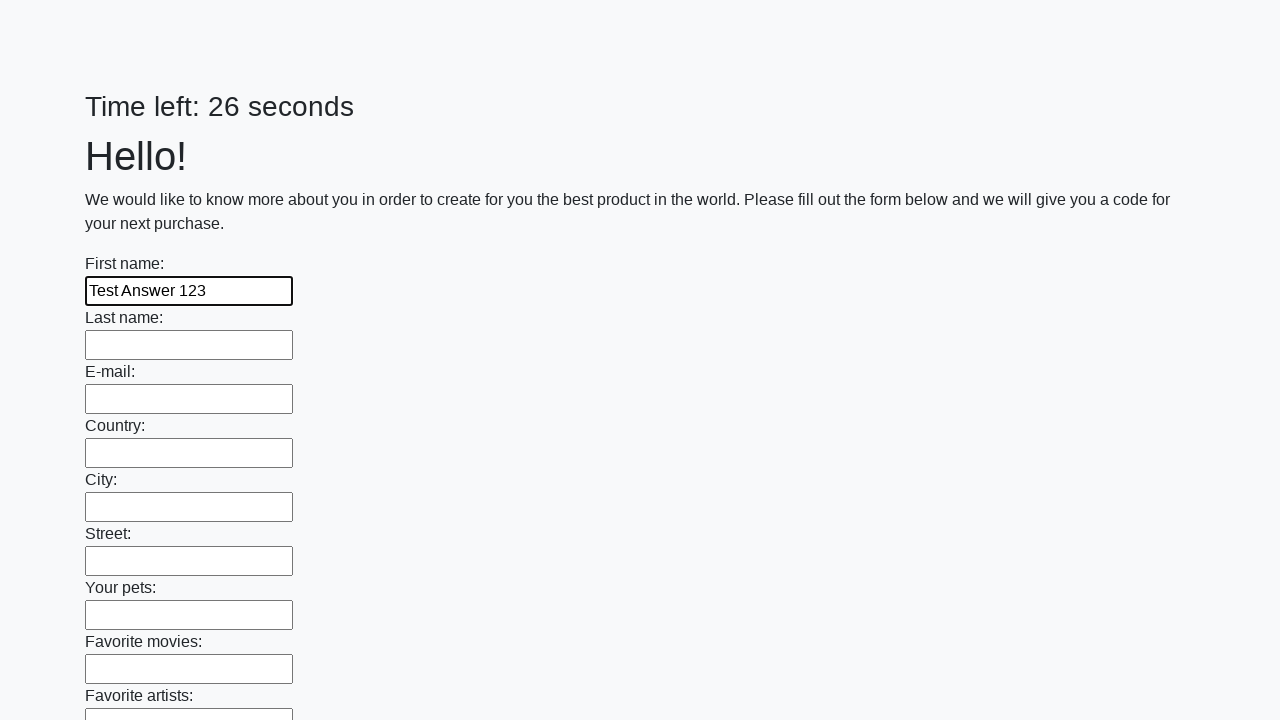

Filled an input field with 'Test Answer 123' on input >> nth=1
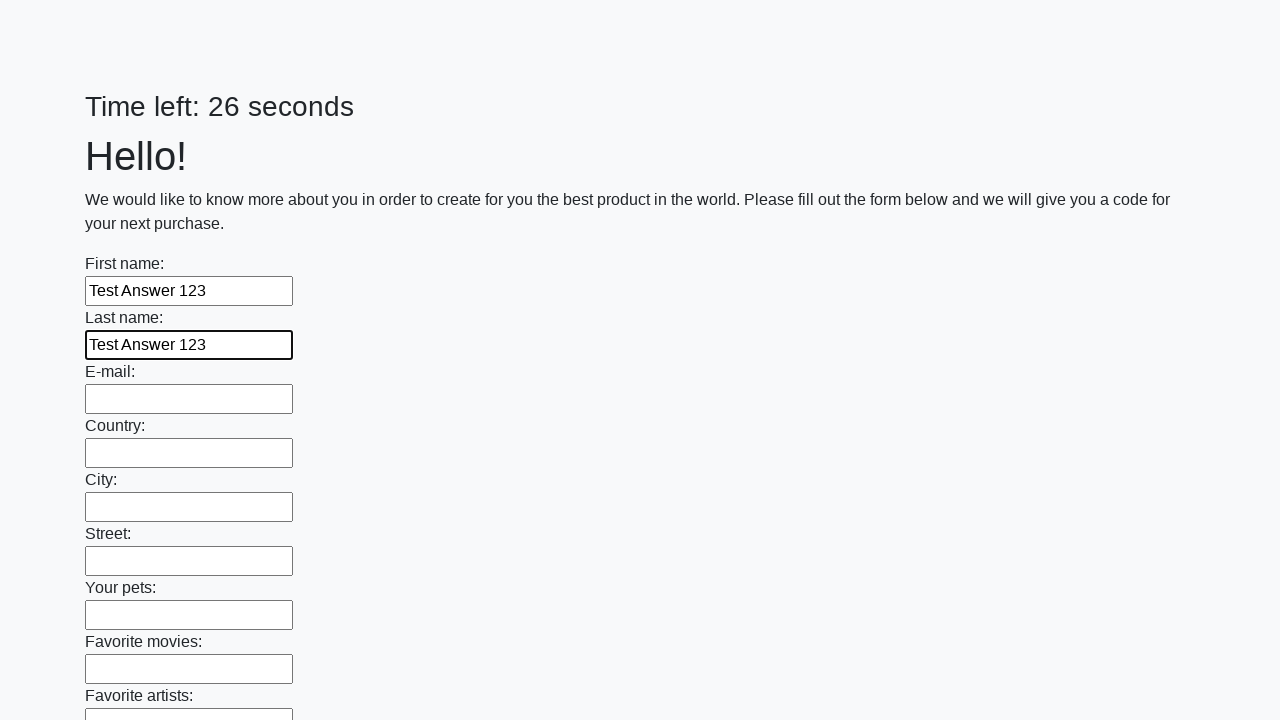

Filled an input field with 'Test Answer 123' on input >> nth=2
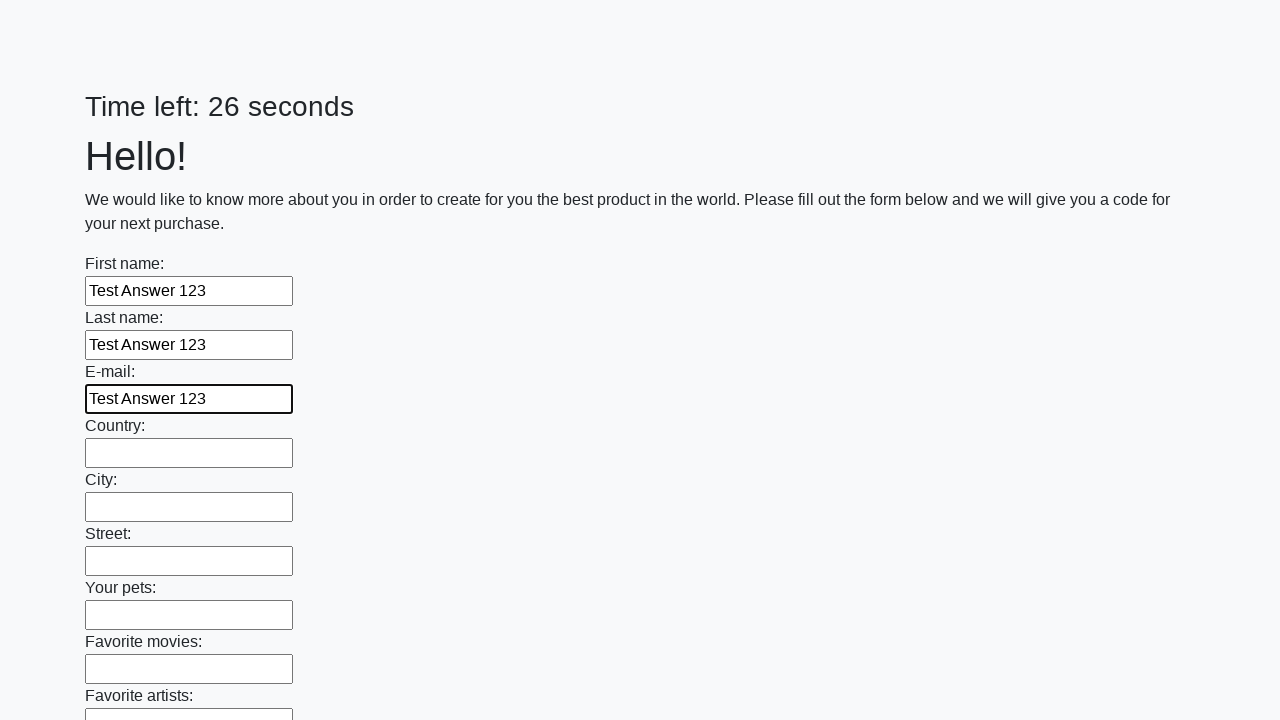

Filled an input field with 'Test Answer 123' on input >> nth=3
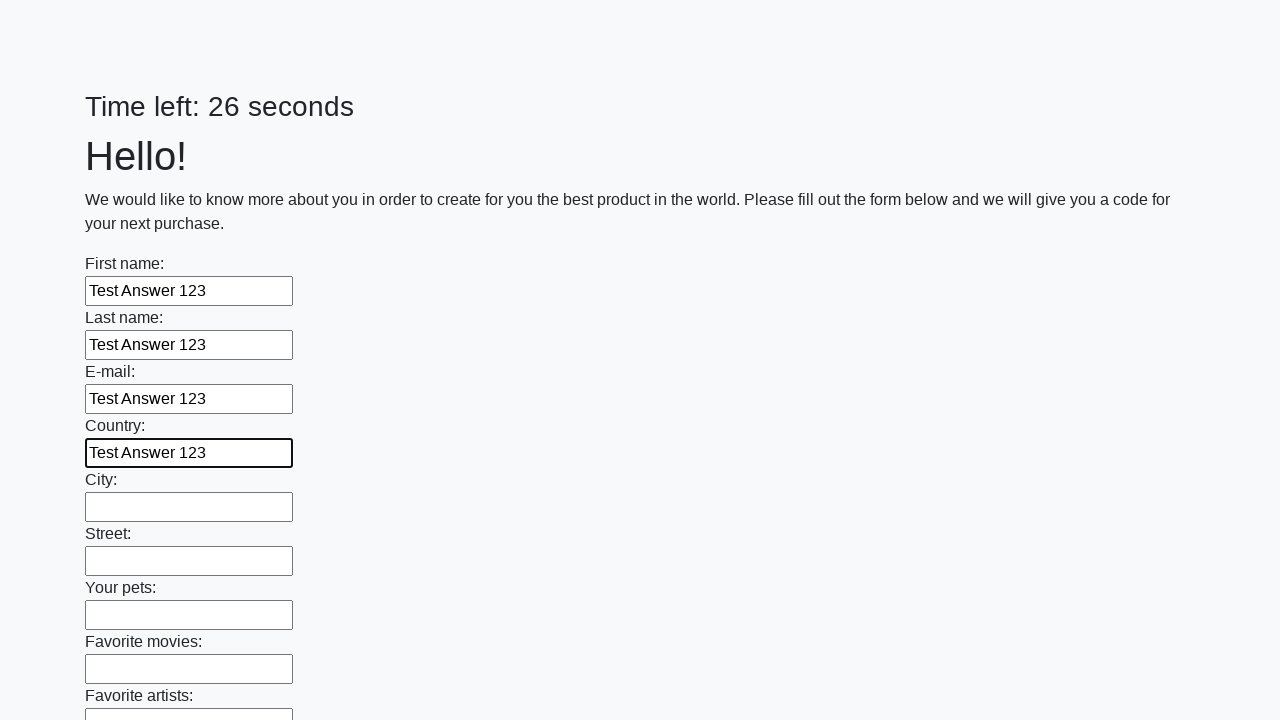

Filled an input field with 'Test Answer 123' on input >> nth=4
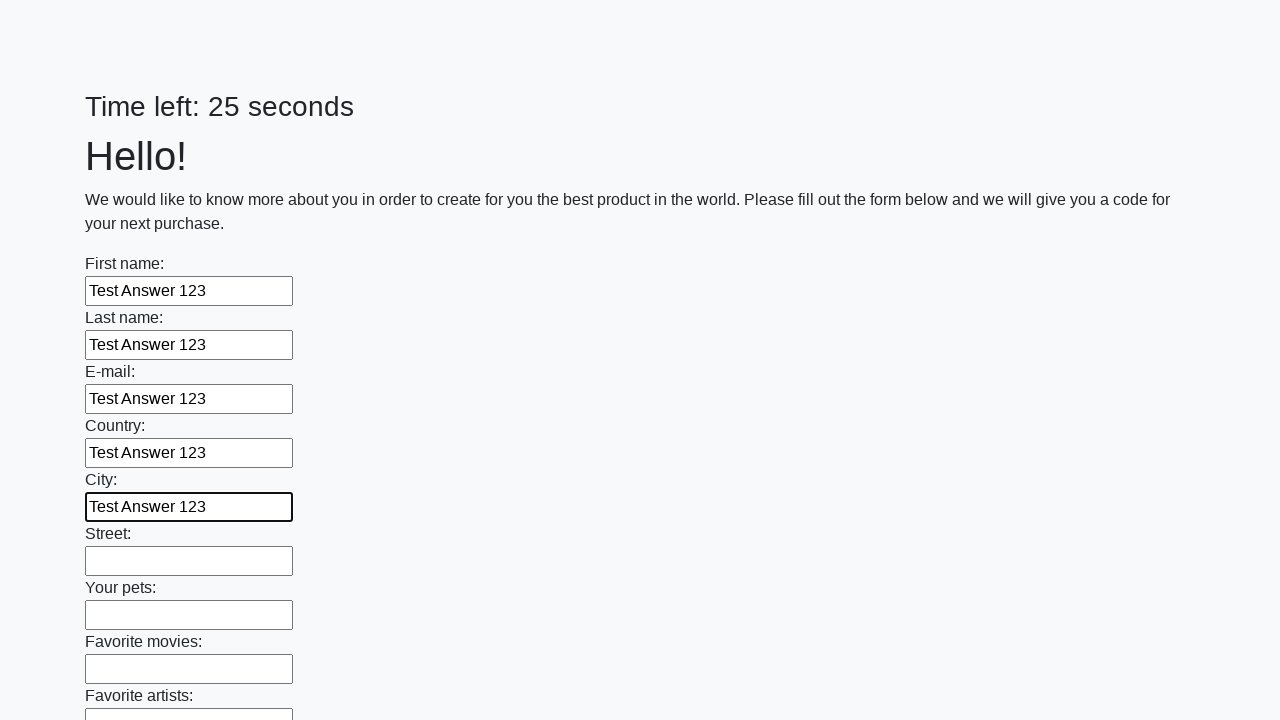

Filled an input field with 'Test Answer 123' on input >> nth=5
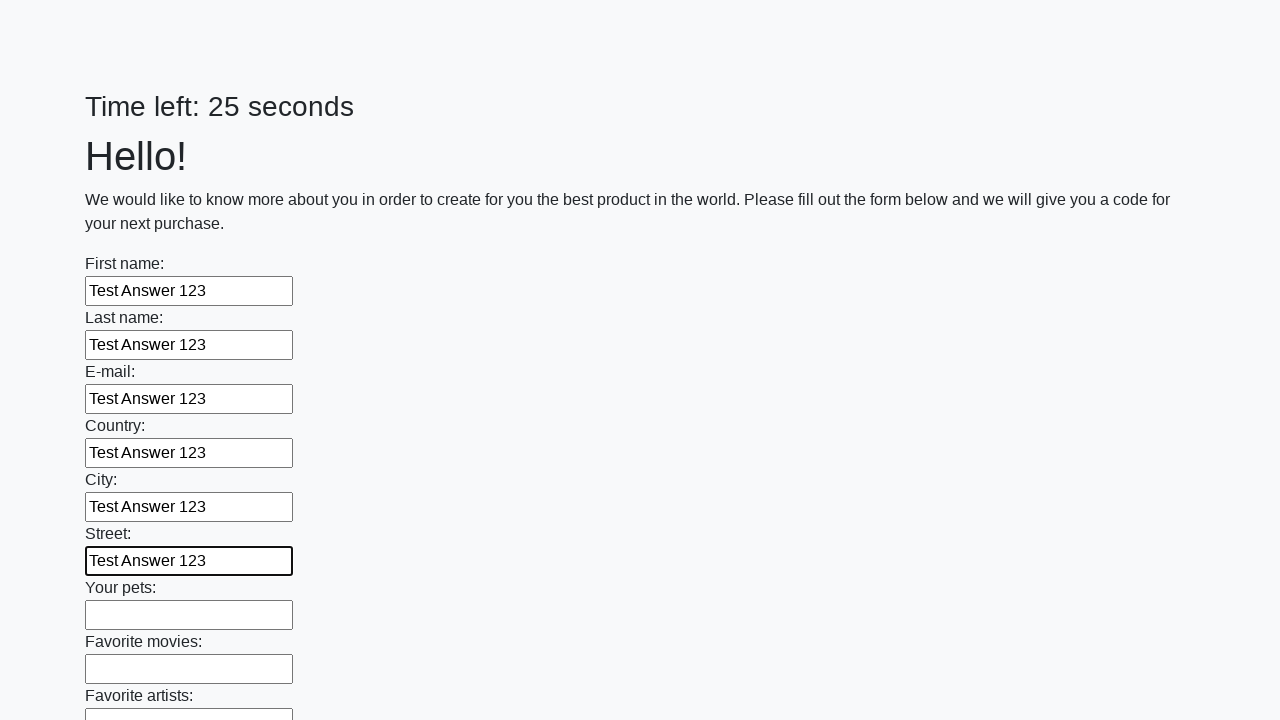

Filled an input field with 'Test Answer 123' on input >> nth=6
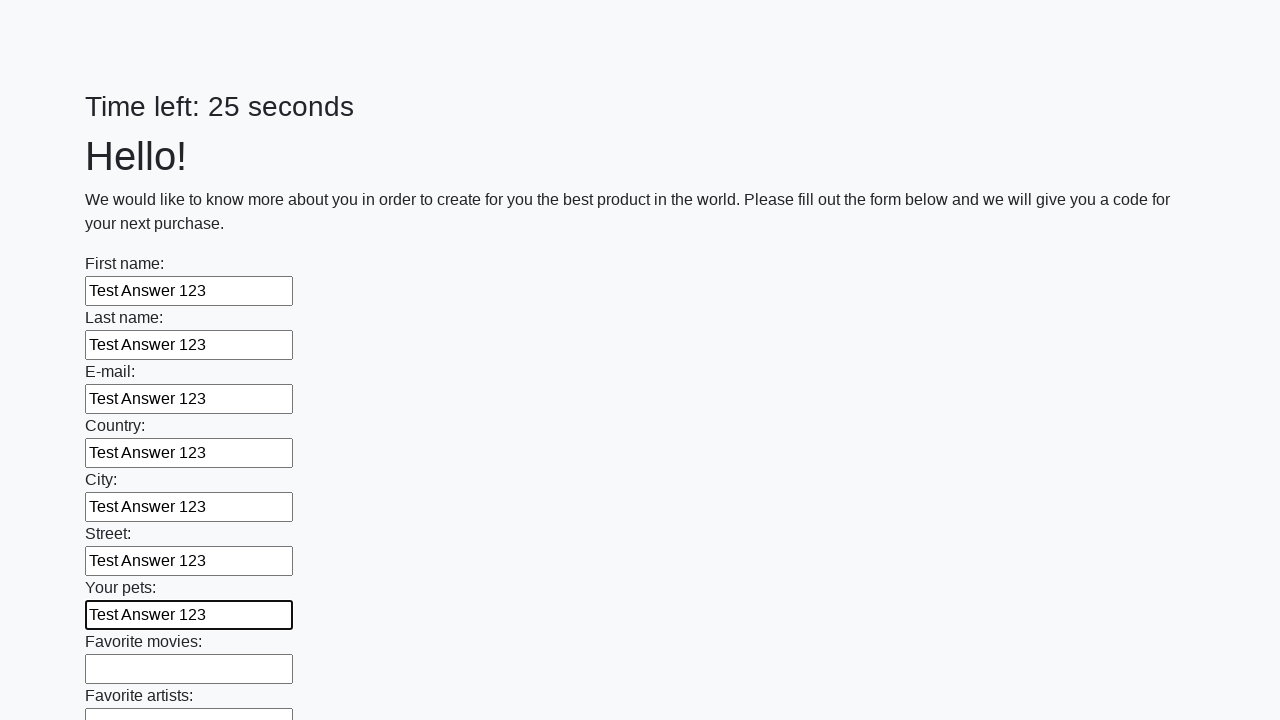

Filled an input field with 'Test Answer 123' on input >> nth=7
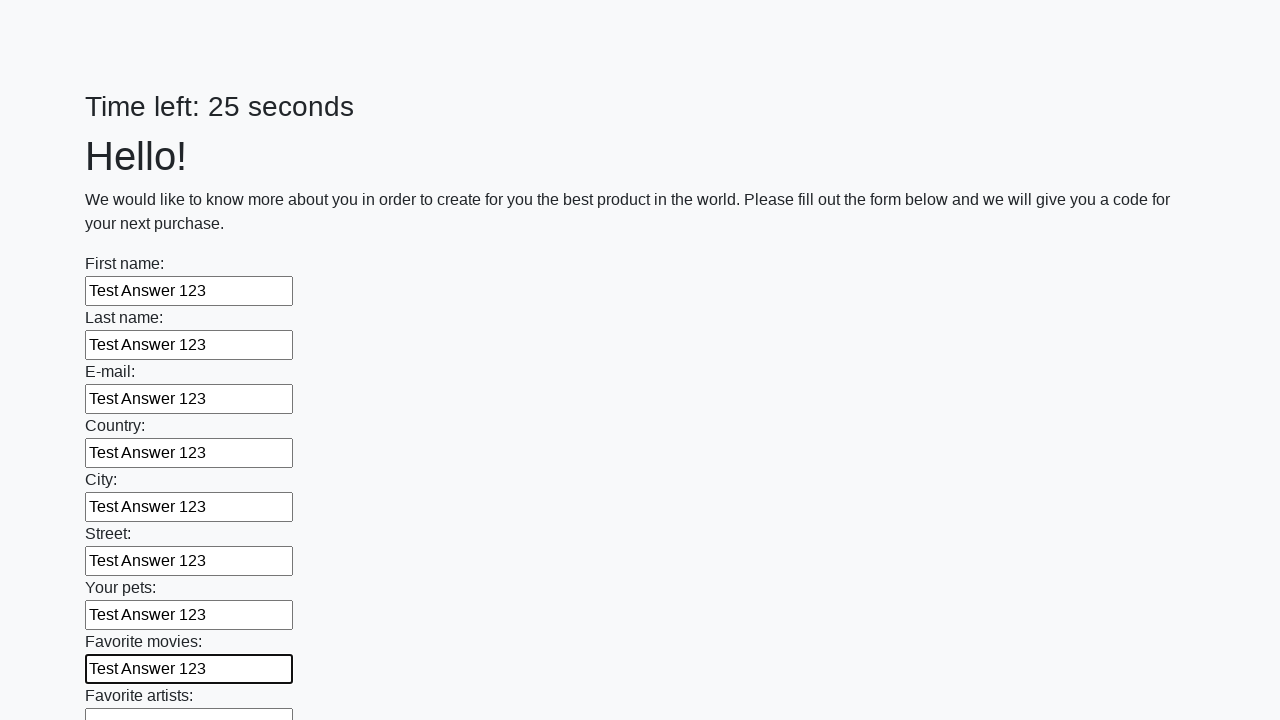

Filled an input field with 'Test Answer 123' on input >> nth=8
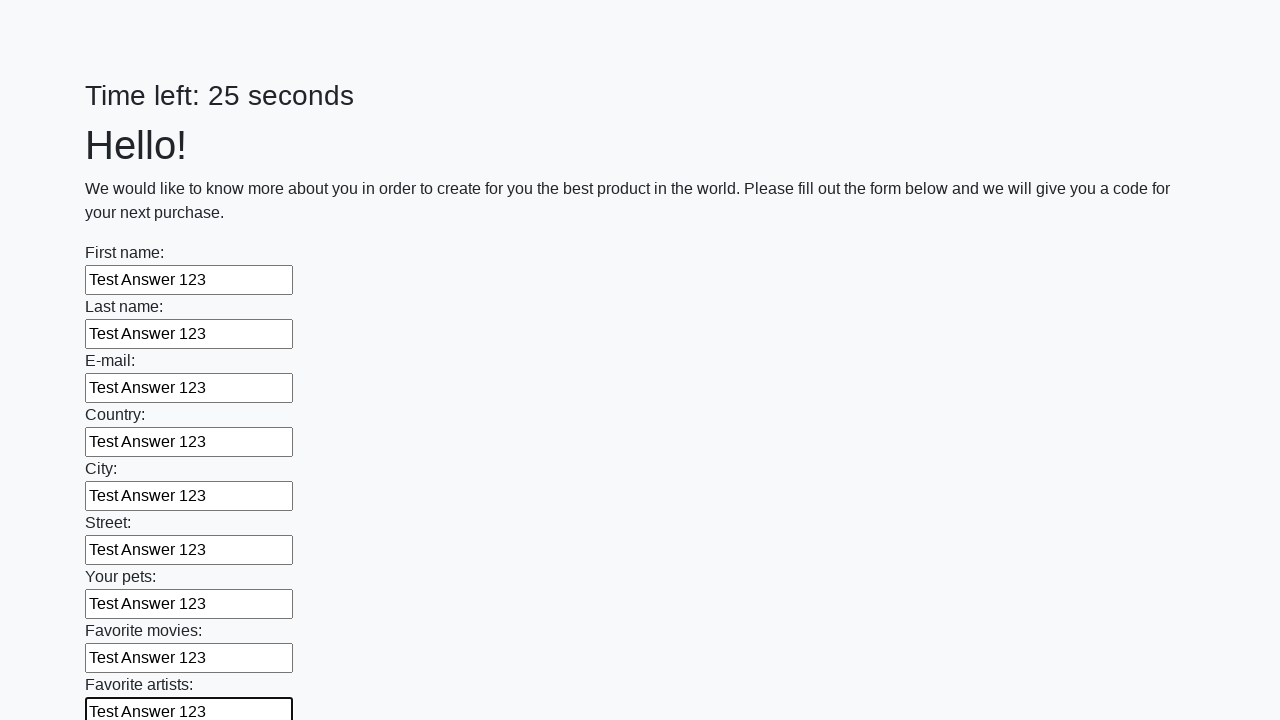

Filled an input field with 'Test Answer 123' on input >> nth=9
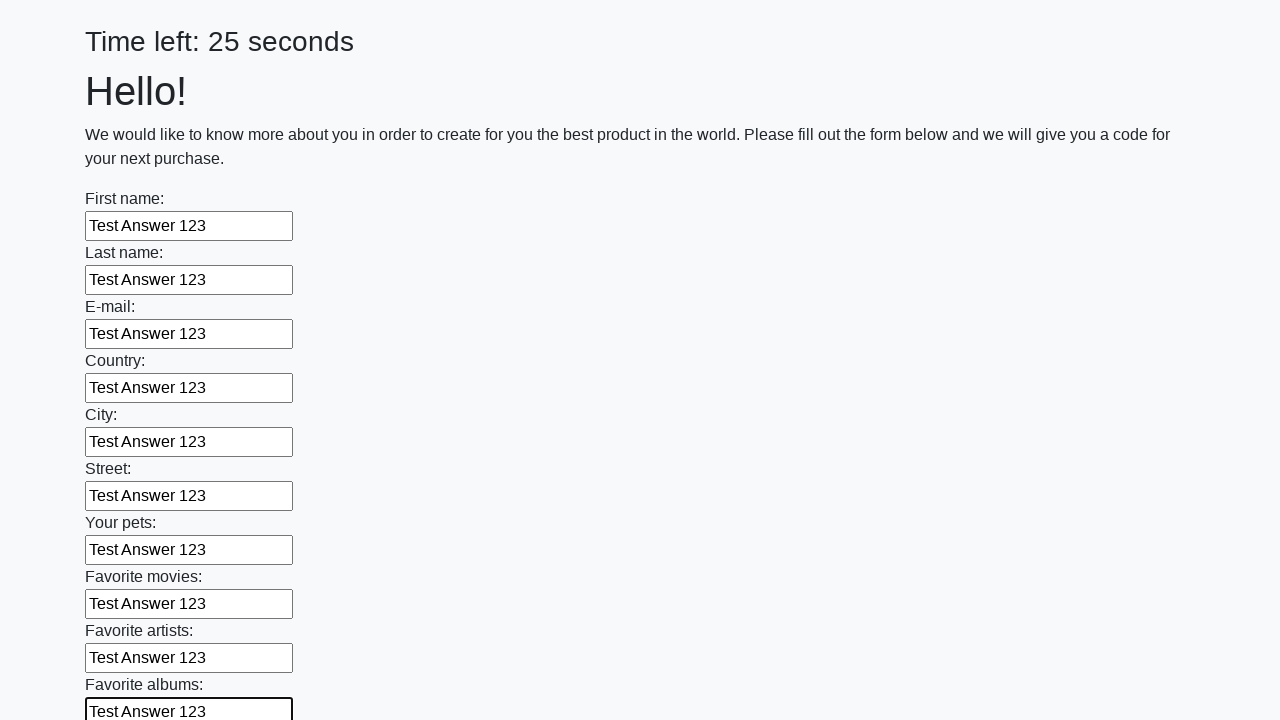

Filled an input field with 'Test Answer 123' on input >> nth=10
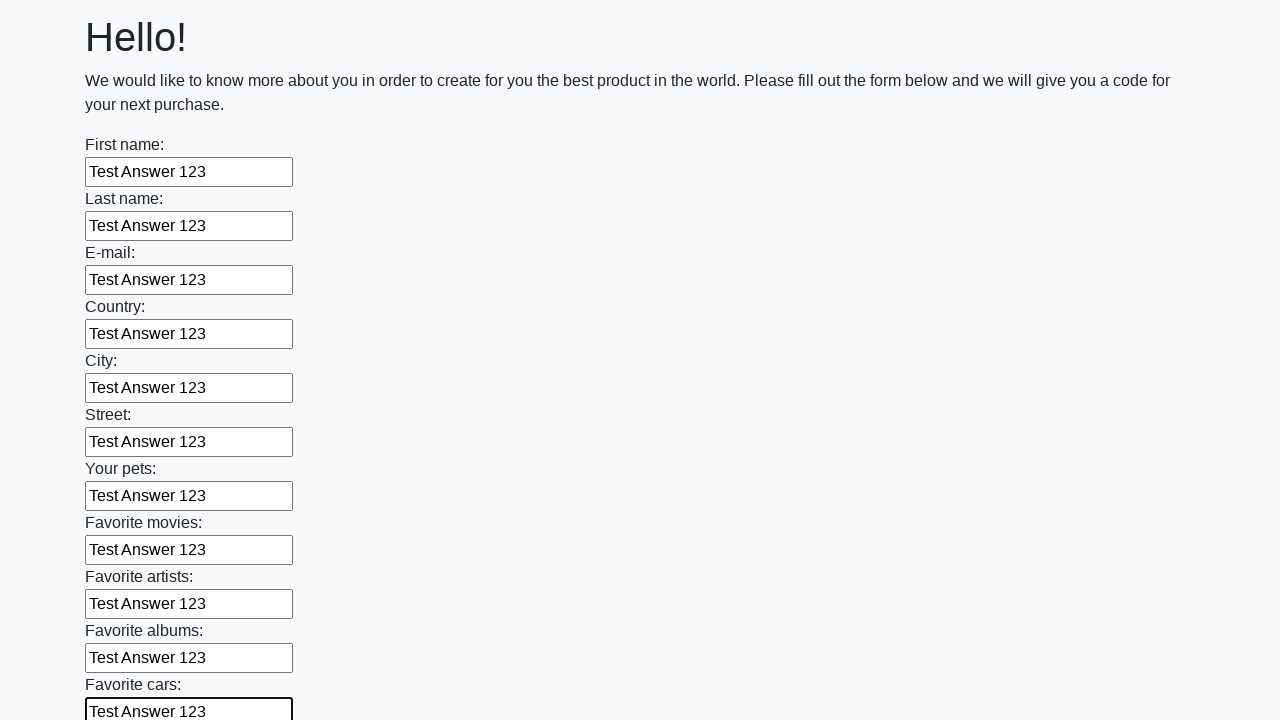

Filled an input field with 'Test Answer 123' on input >> nth=11
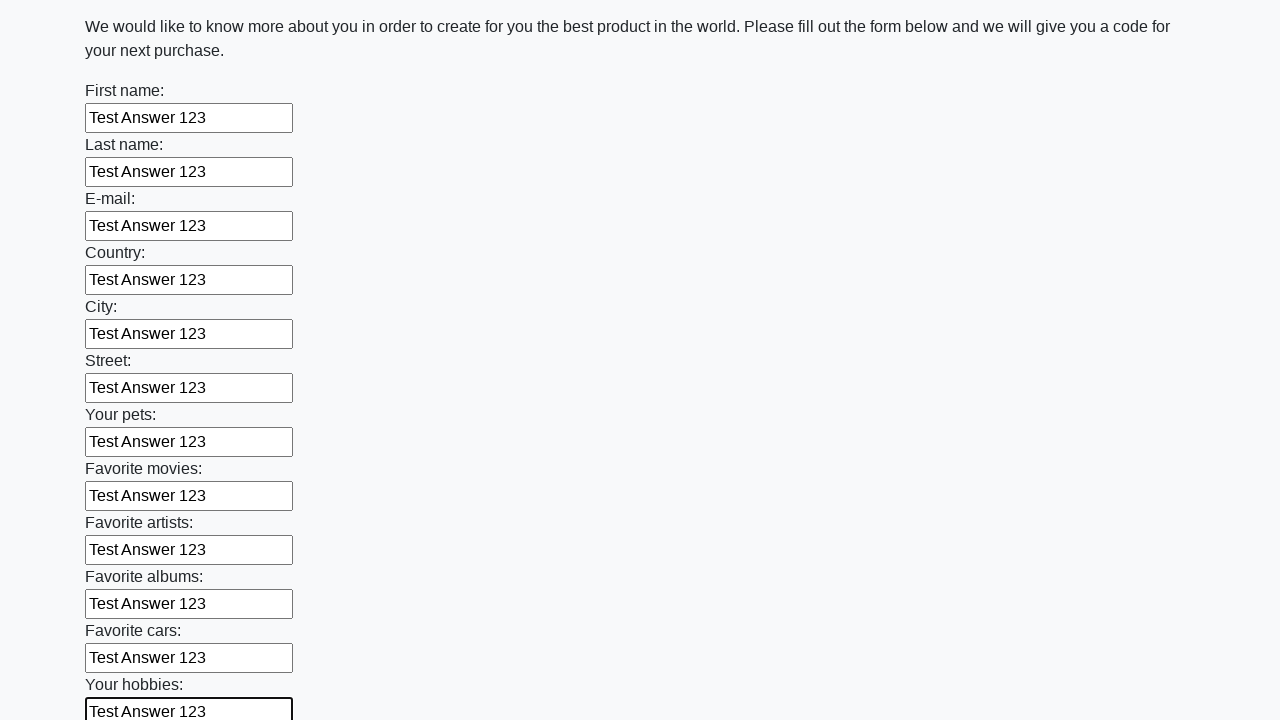

Filled an input field with 'Test Answer 123' on input >> nth=12
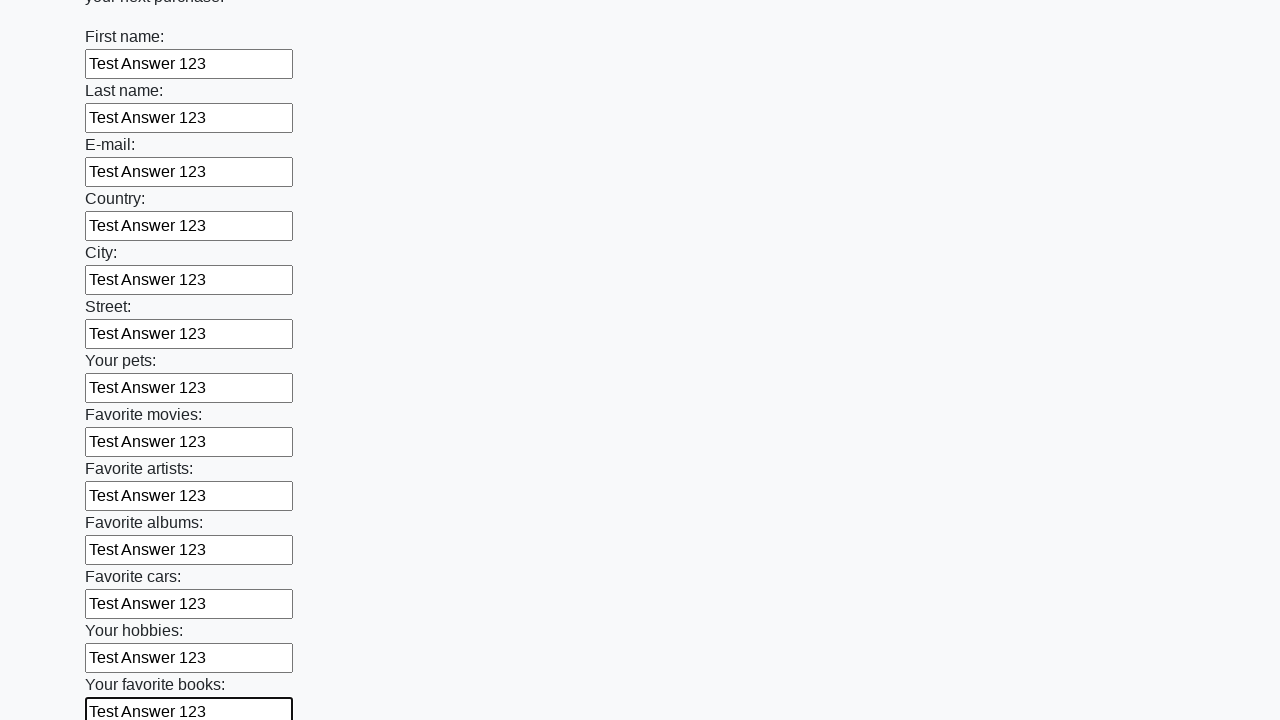

Filled an input field with 'Test Answer 123' on input >> nth=13
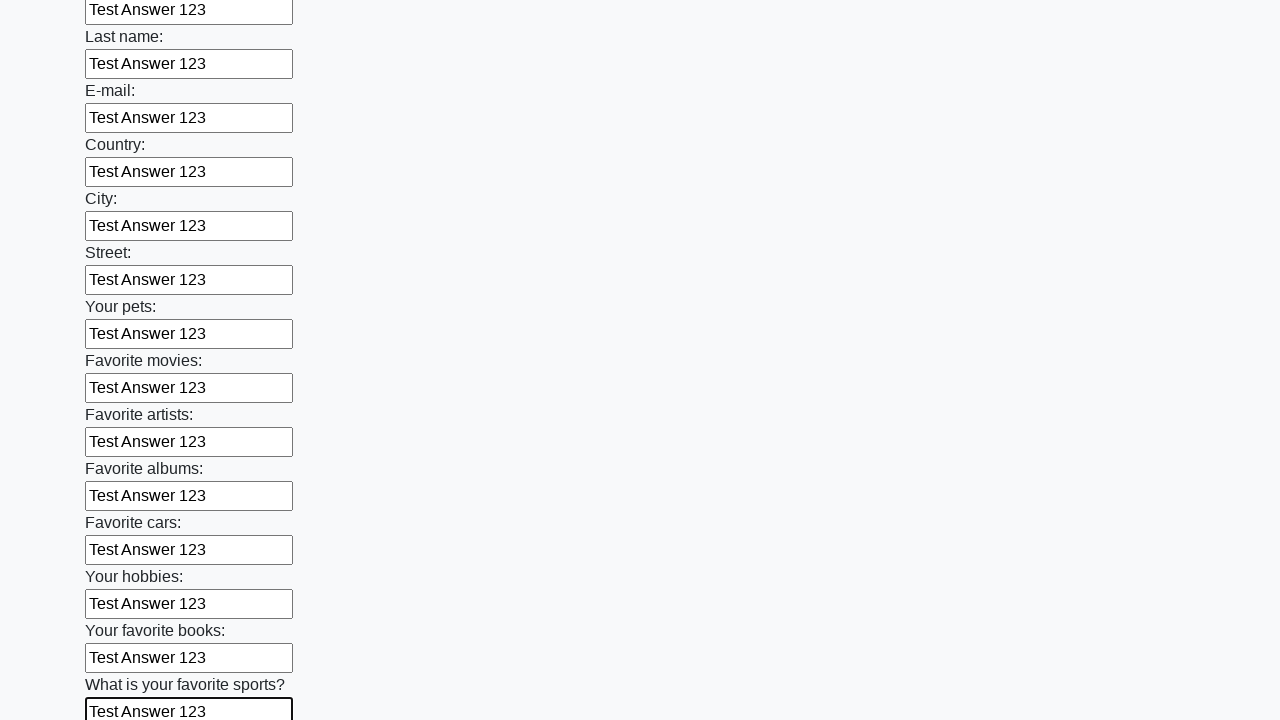

Filled an input field with 'Test Answer 123' on input >> nth=14
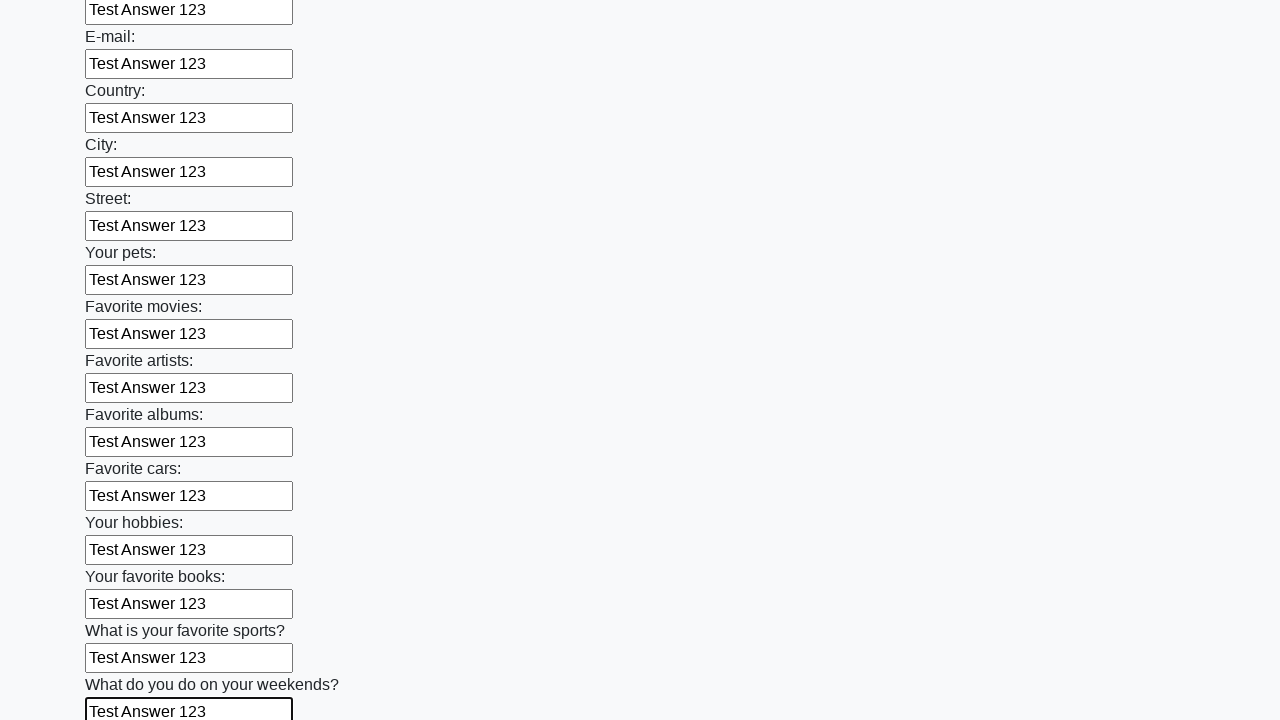

Filled an input field with 'Test Answer 123' on input >> nth=15
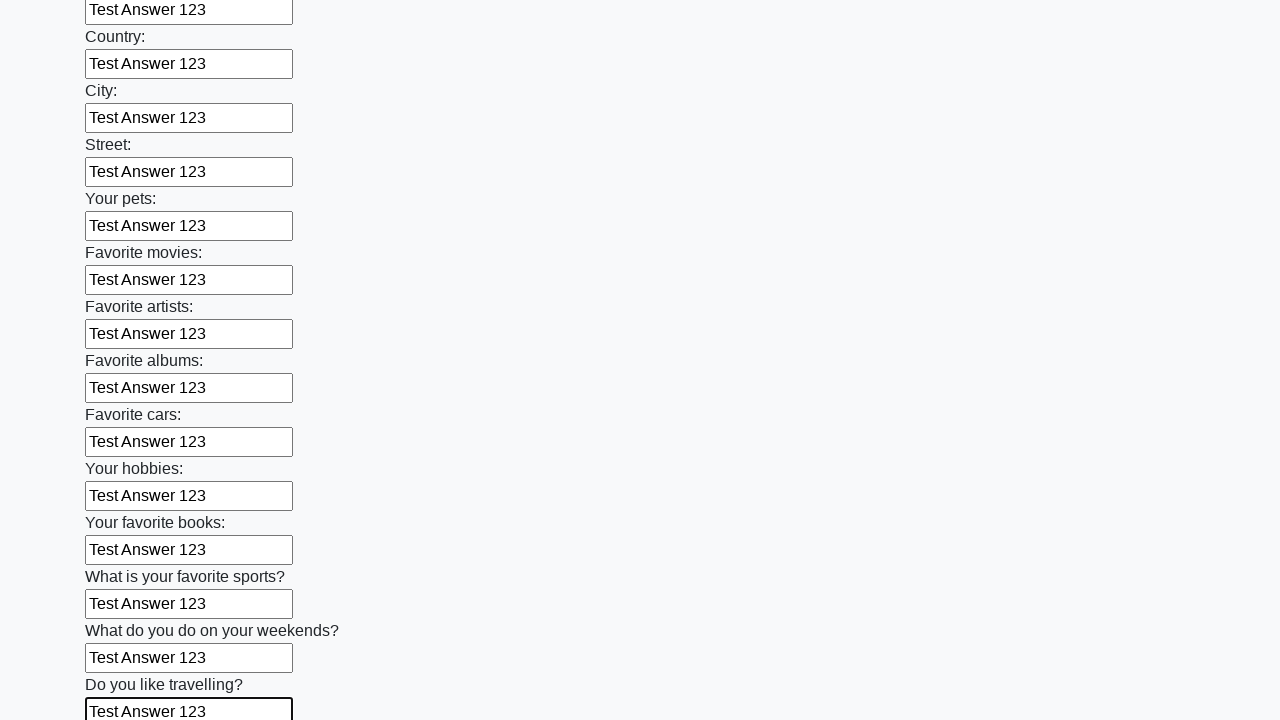

Filled an input field with 'Test Answer 123' on input >> nth=16
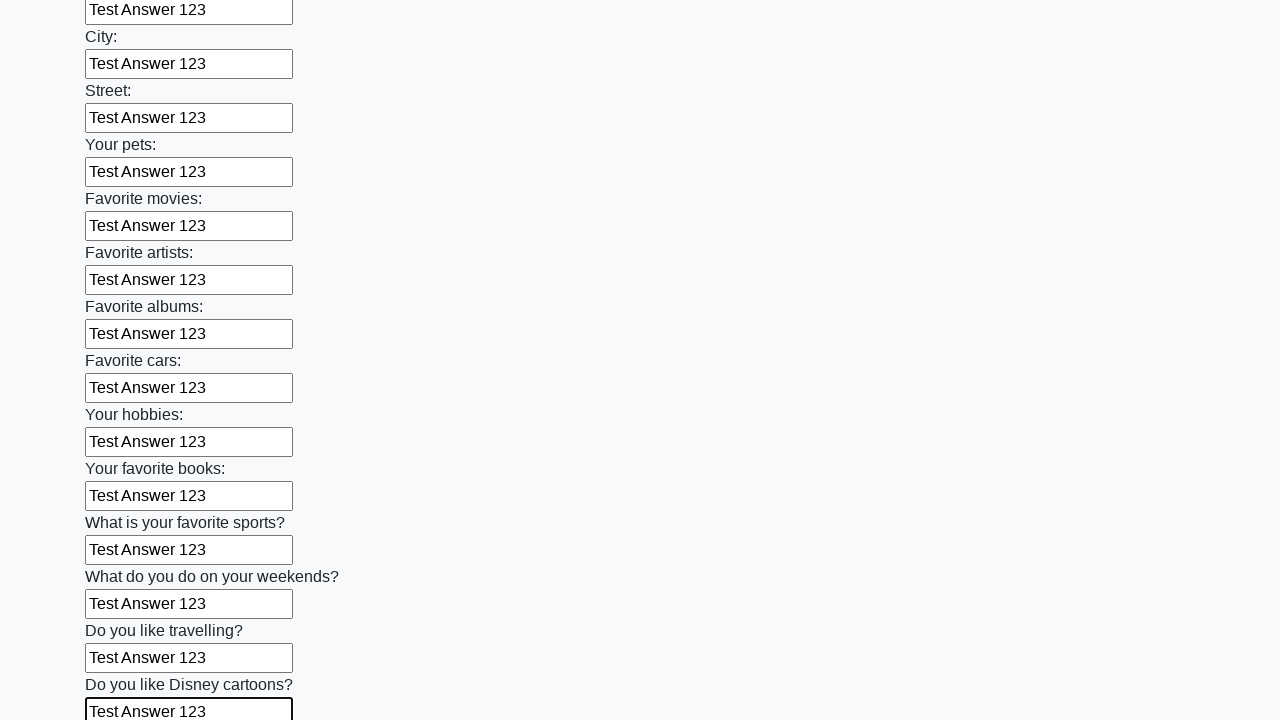

Filled an input field with 'Test Answer 123' on input >> nth=17
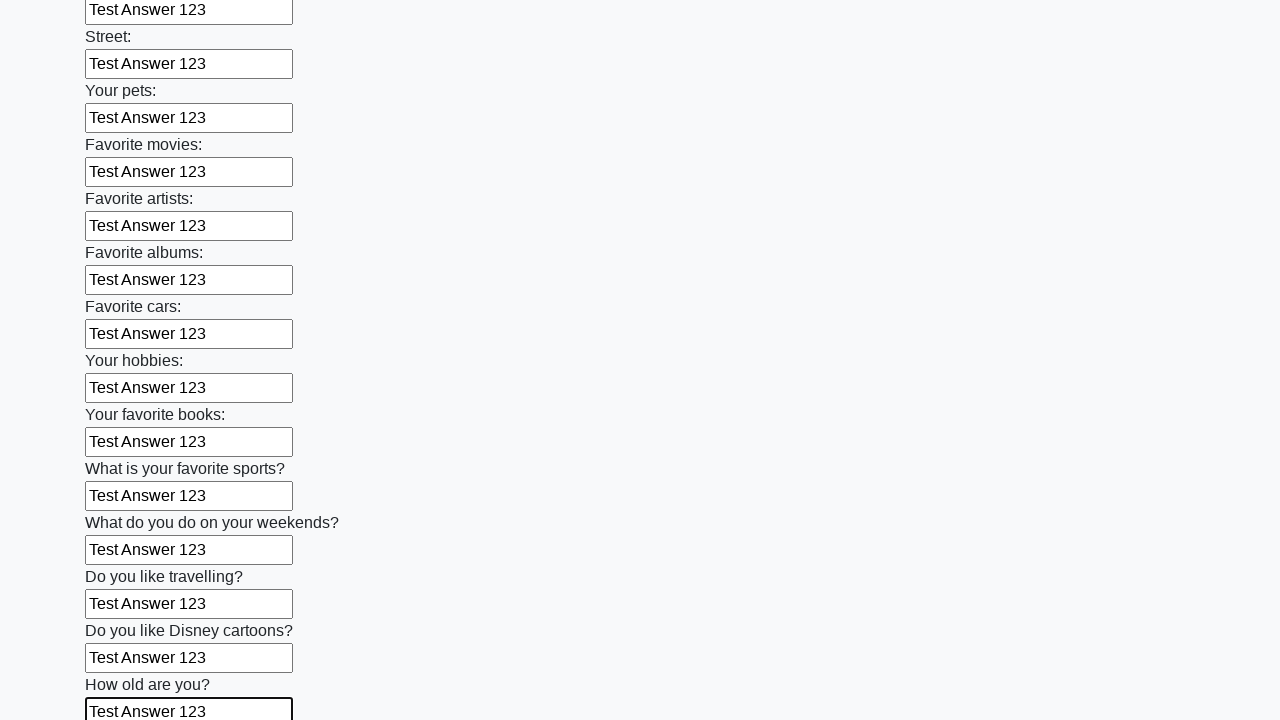

Filled an input field with 'Test Answer 123' on input >> nth=18
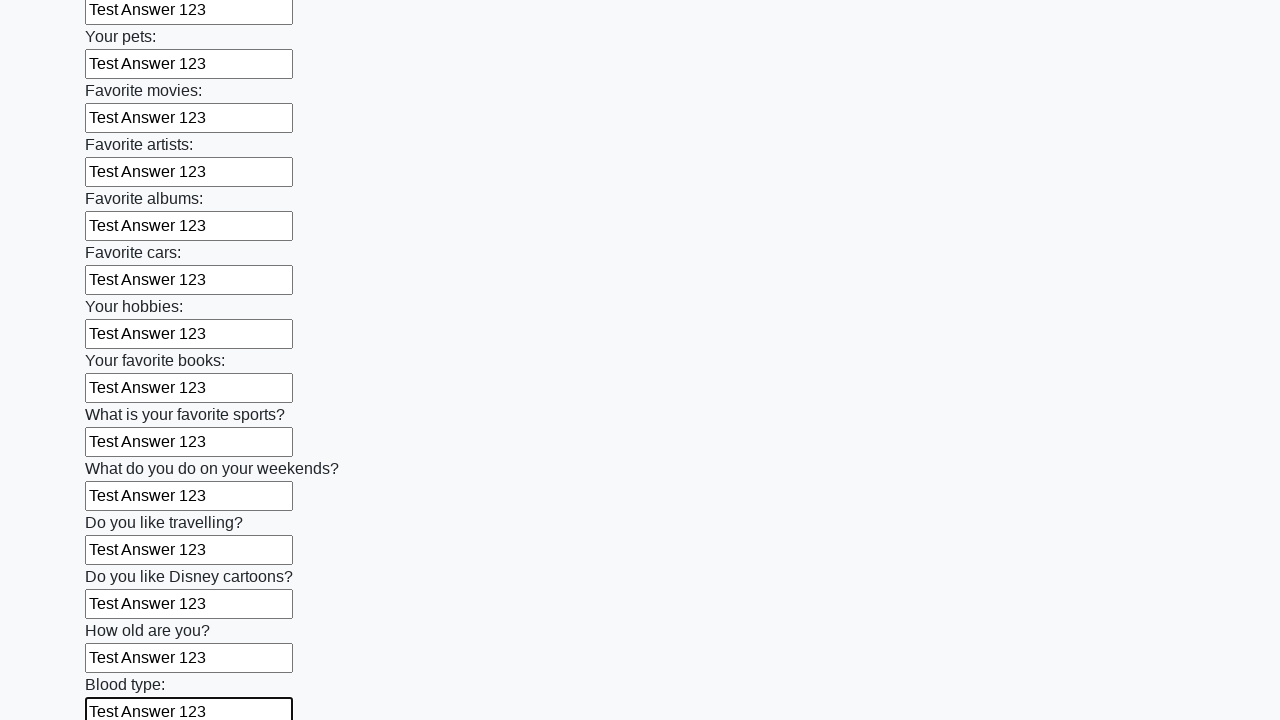

Filled an input field with 'Test Answer 123' on input >> nth=19
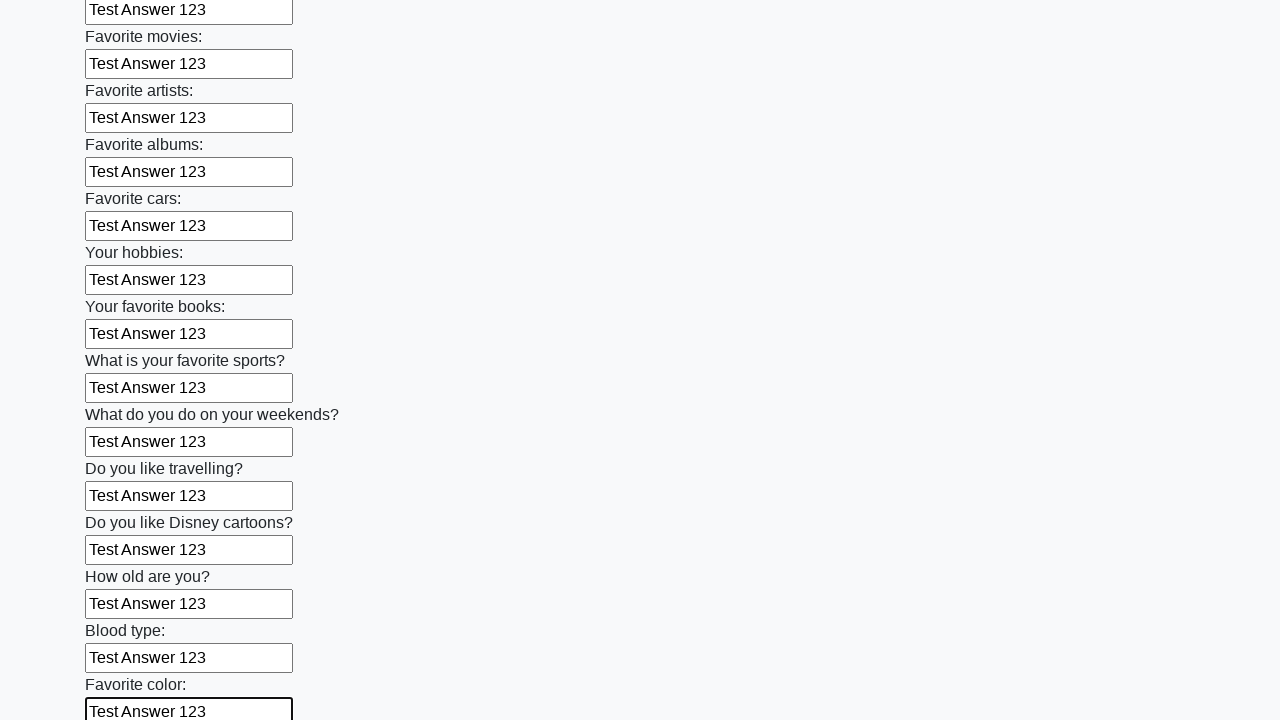

Filled an input field with 'Test Answer 123' on input >> nth=20
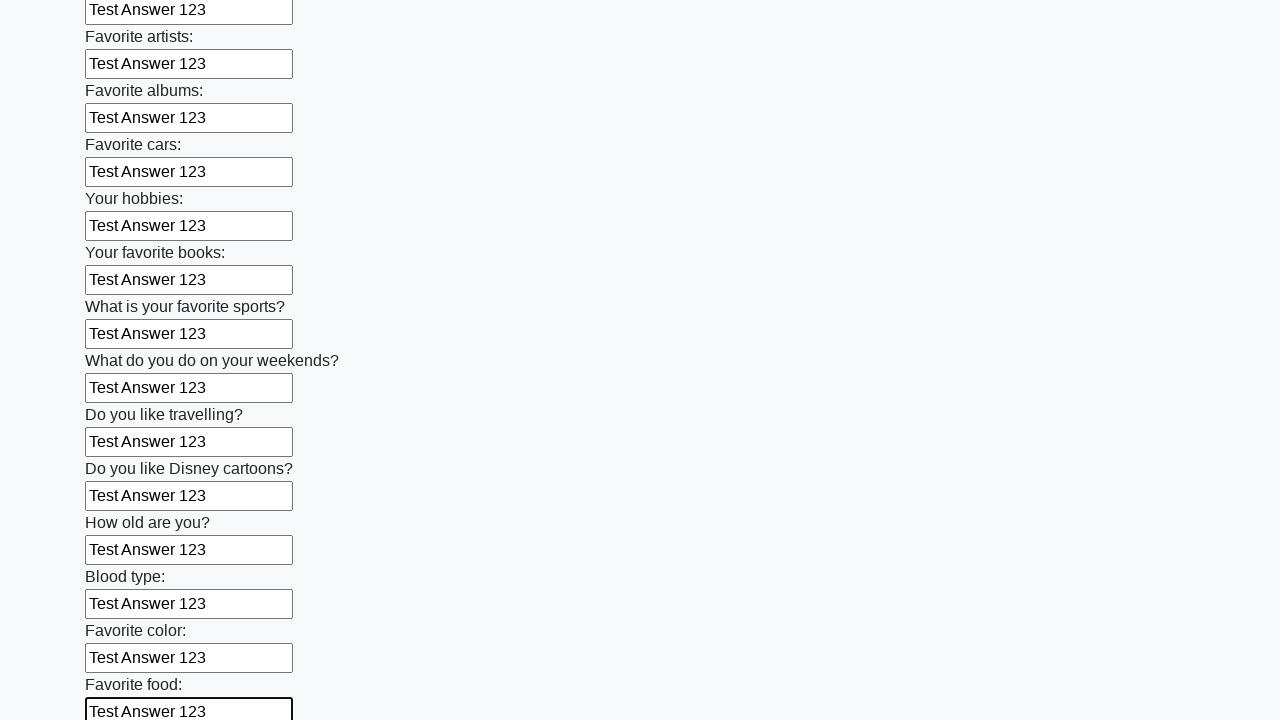

Filled an input field with 'Test Answer 123' on input >> nth=21
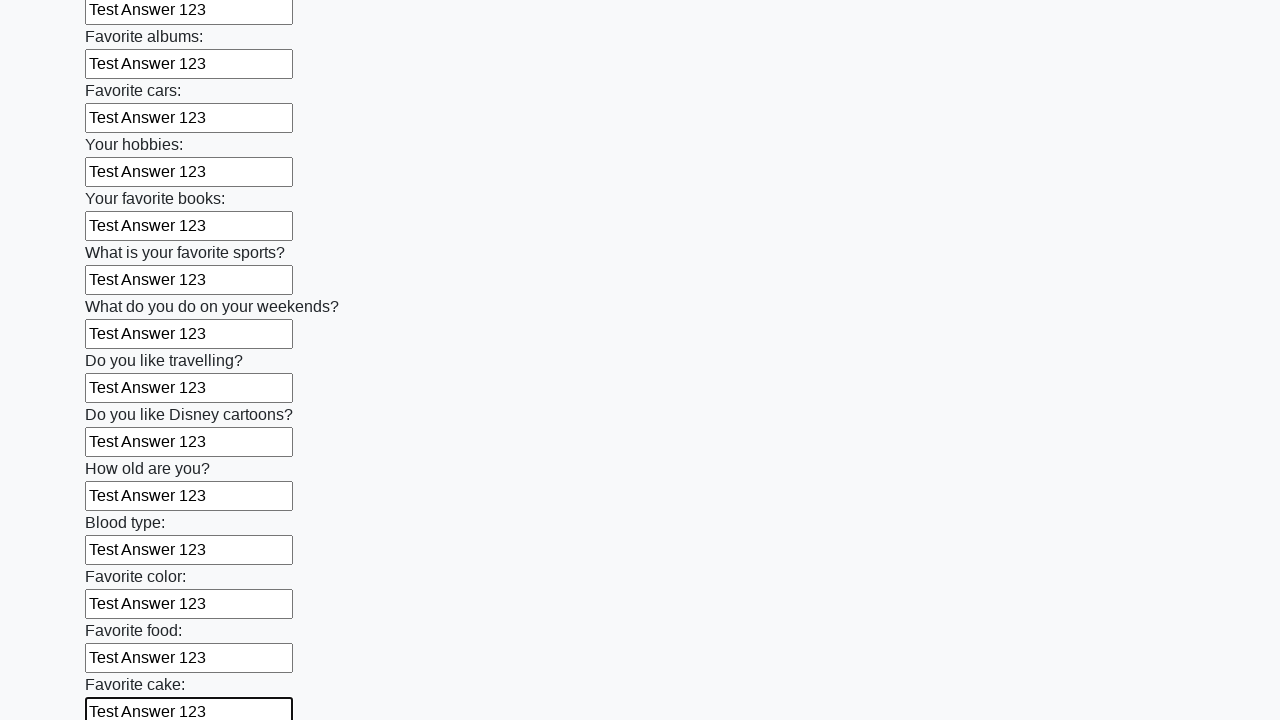

Filled an input field with 'Test Answer 123' on input >> nth=22
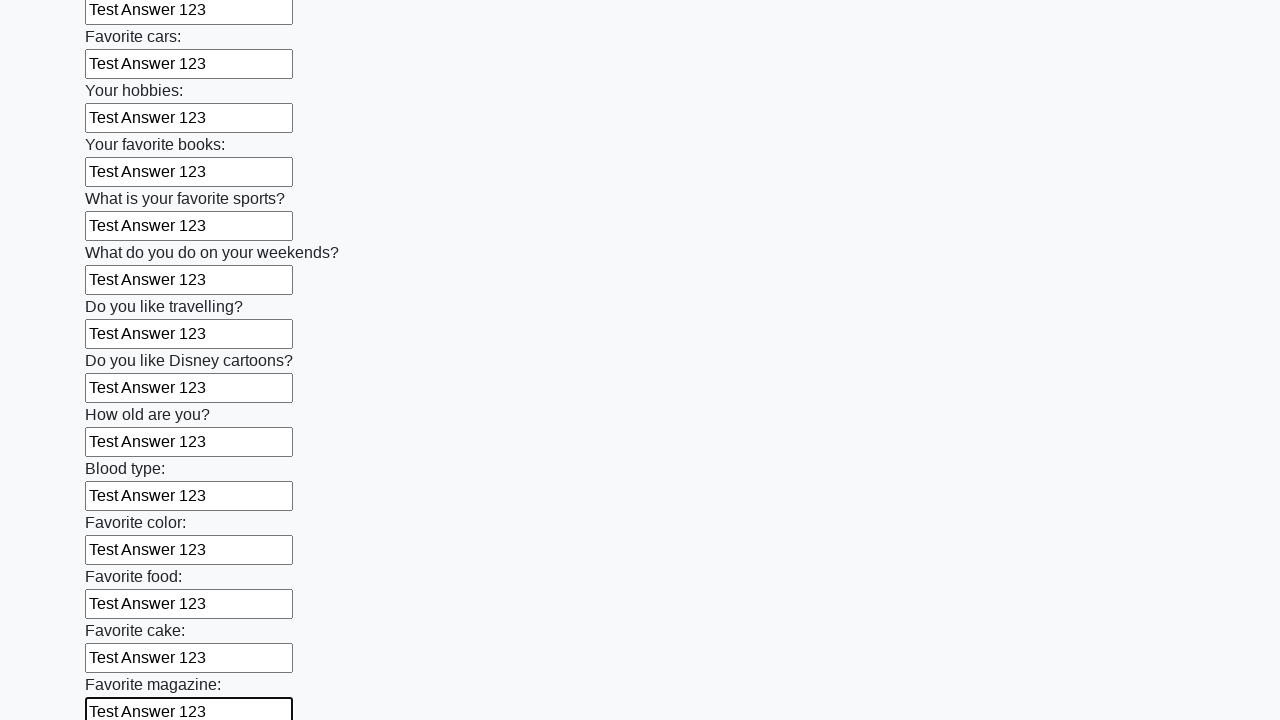

Filled an input field with 'Test Answer 123' on input >> nth=23
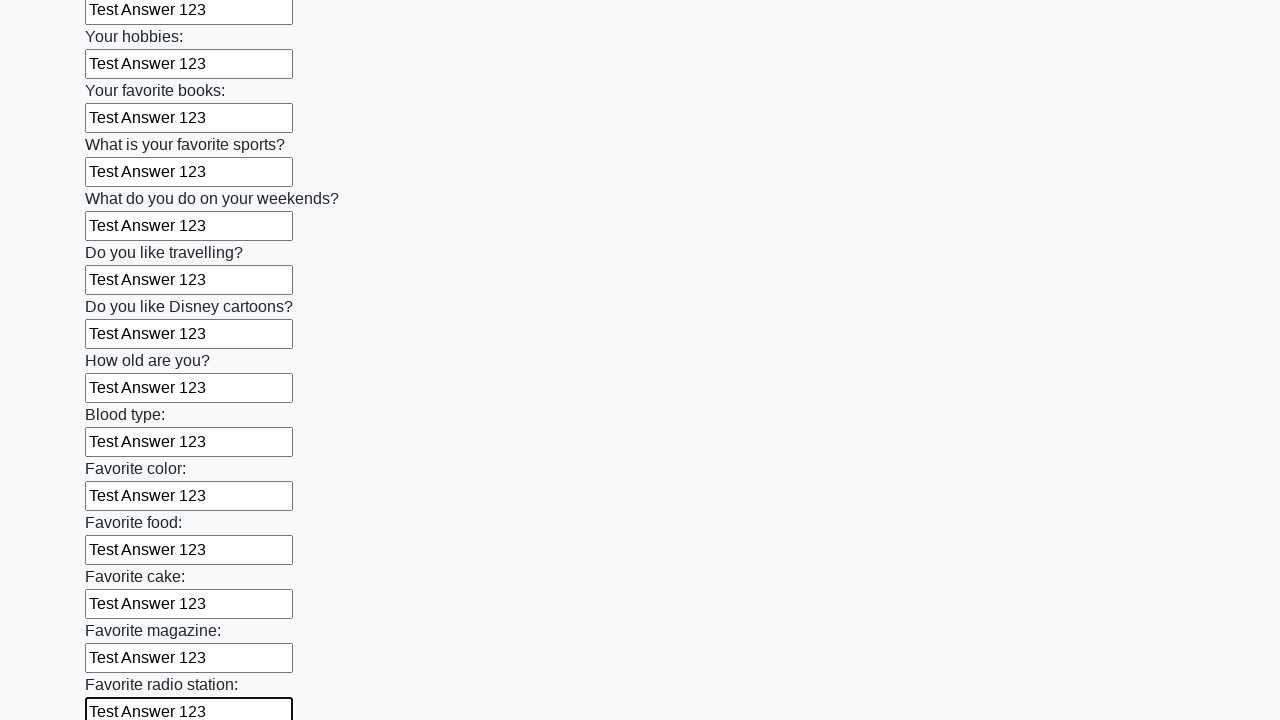

Filled an input field with 'Test Answer 123' on input >> nth=24
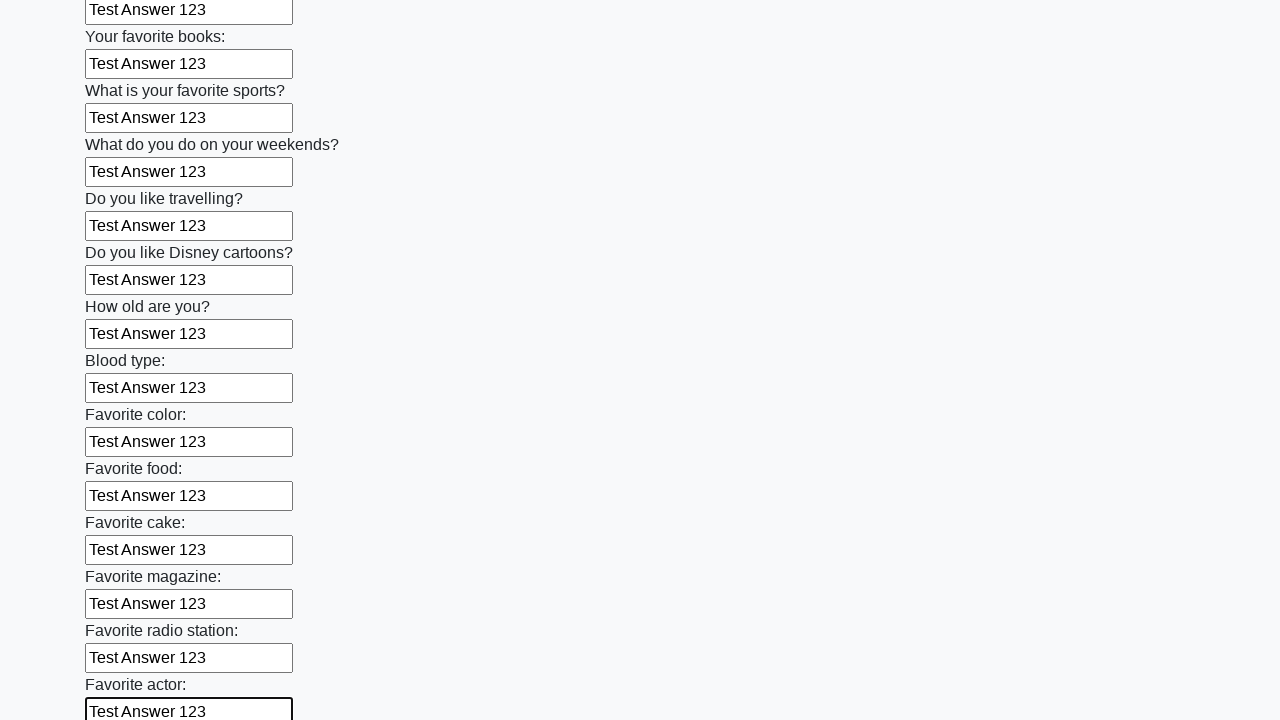

Filled an input field with 'Test Answer 123' on input >> nth=25
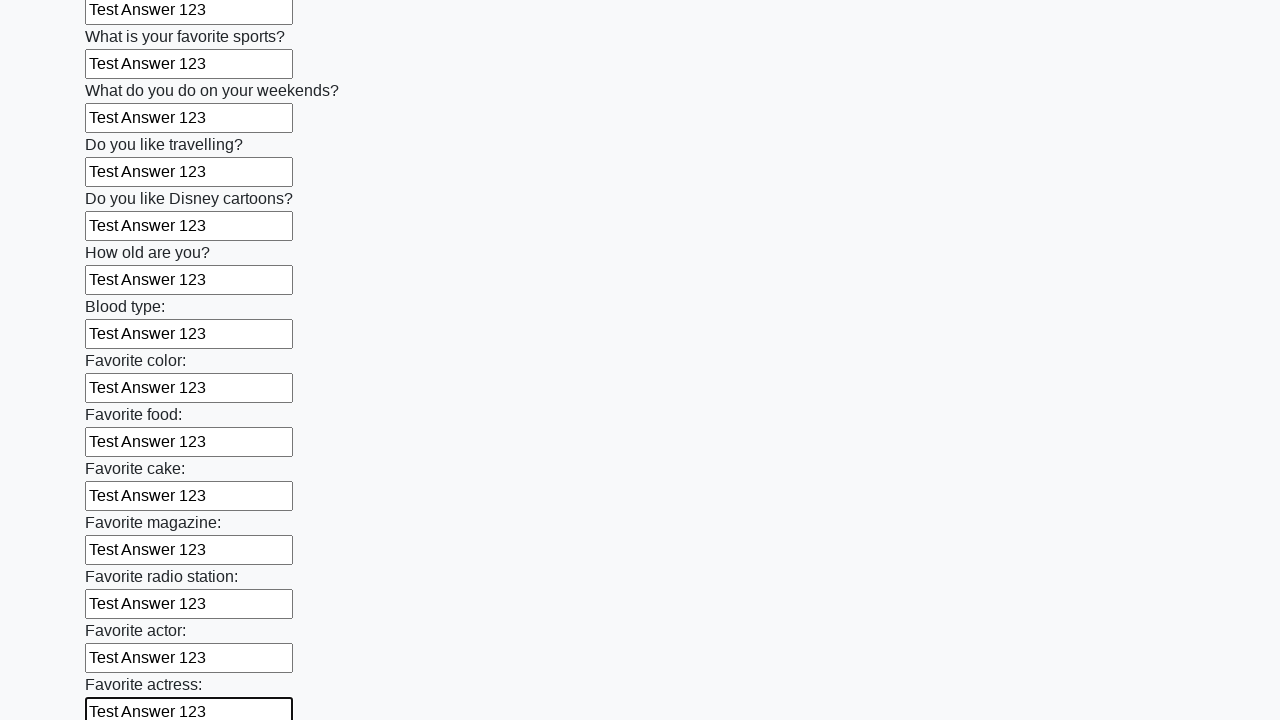

Filled an input field with 'Test Answer 123' on input >> nth=26
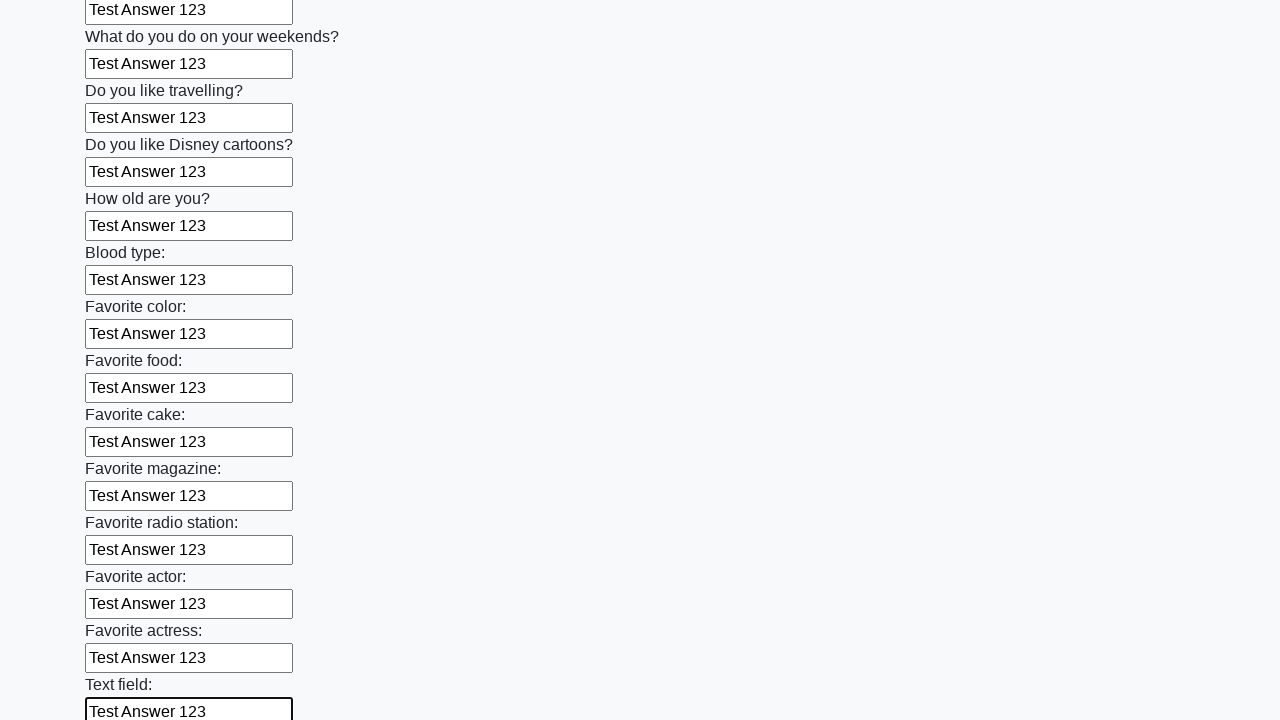

Filled an input field with 'Test Answer 123' on input >> nth=27
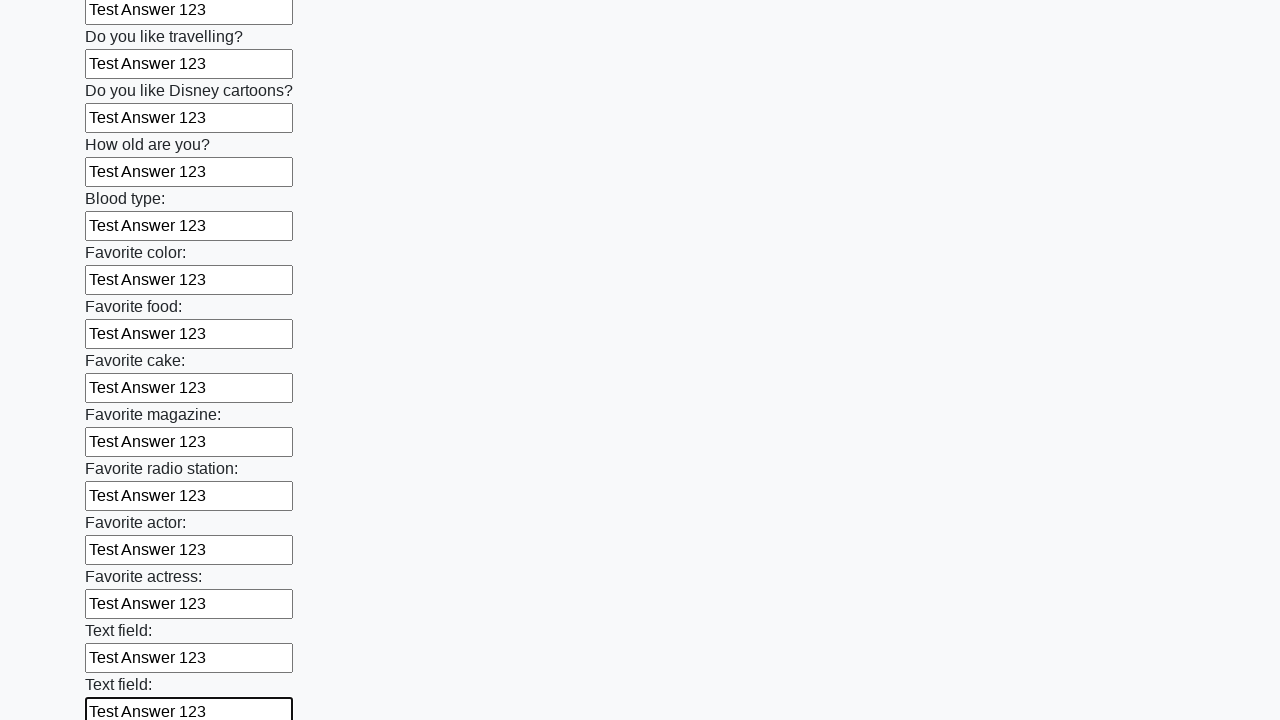

Filled an input field with 'Test Answer 123' on input >> nth=28
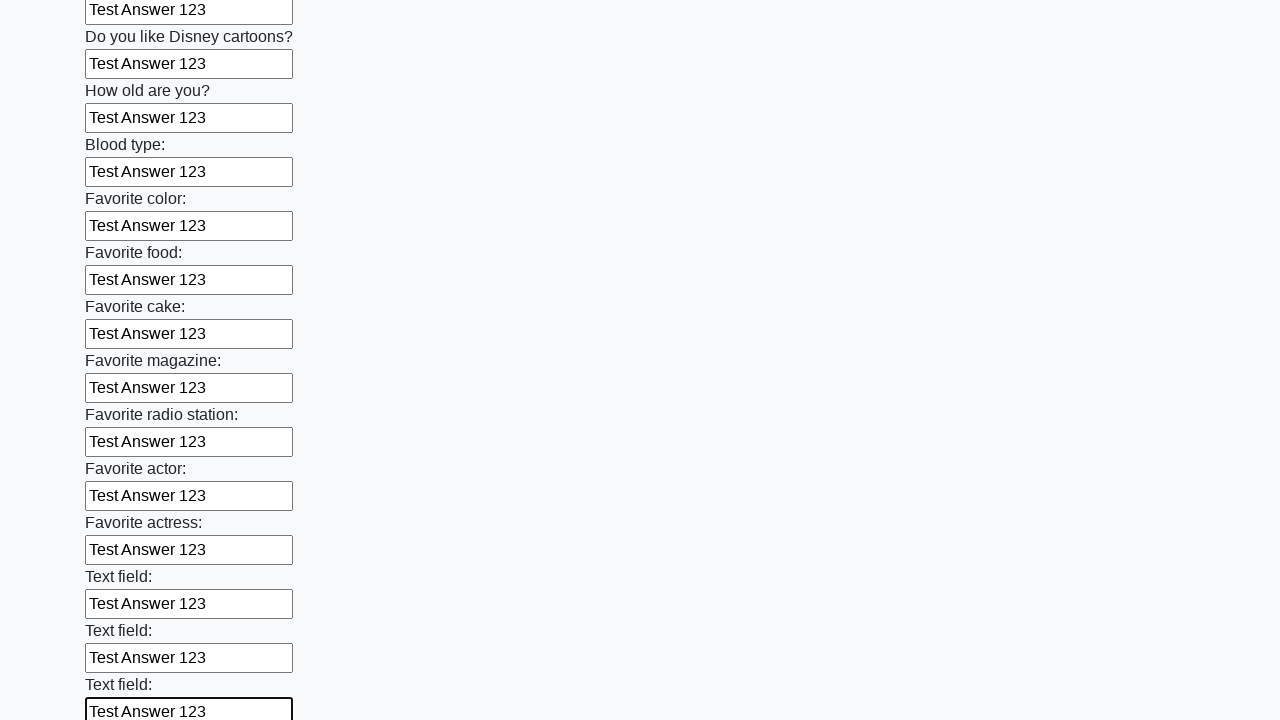

Filled an input field with 'Test Answer 123' on input >> nth=29
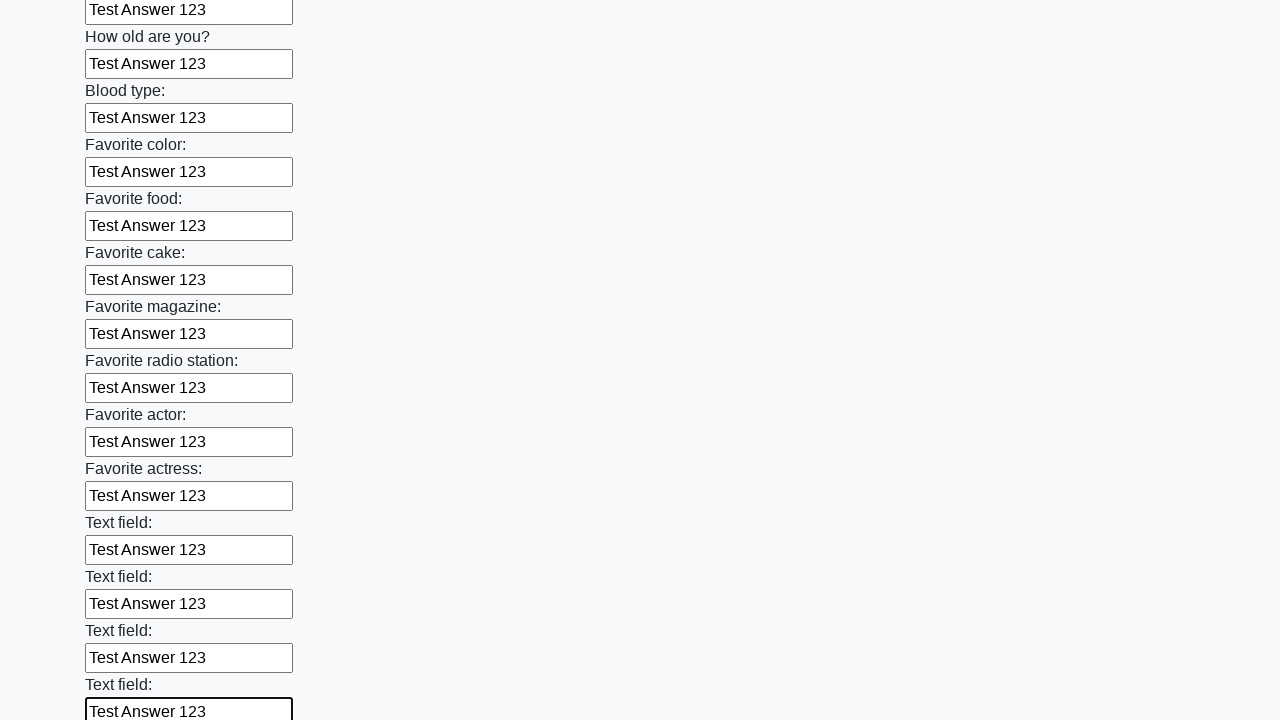

Filled an input field with 'Test Answer 123' on input >> nth=30
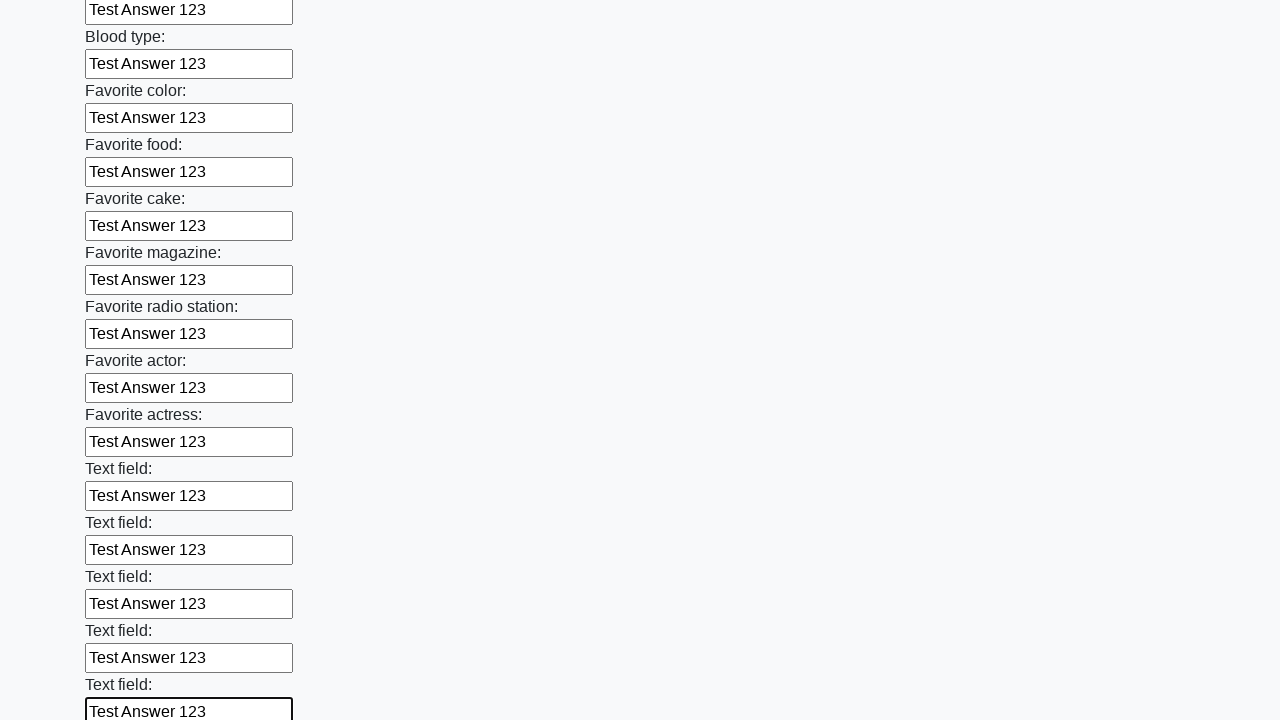

Filled an input field with 'Test Answer 123' on input >> nth=31
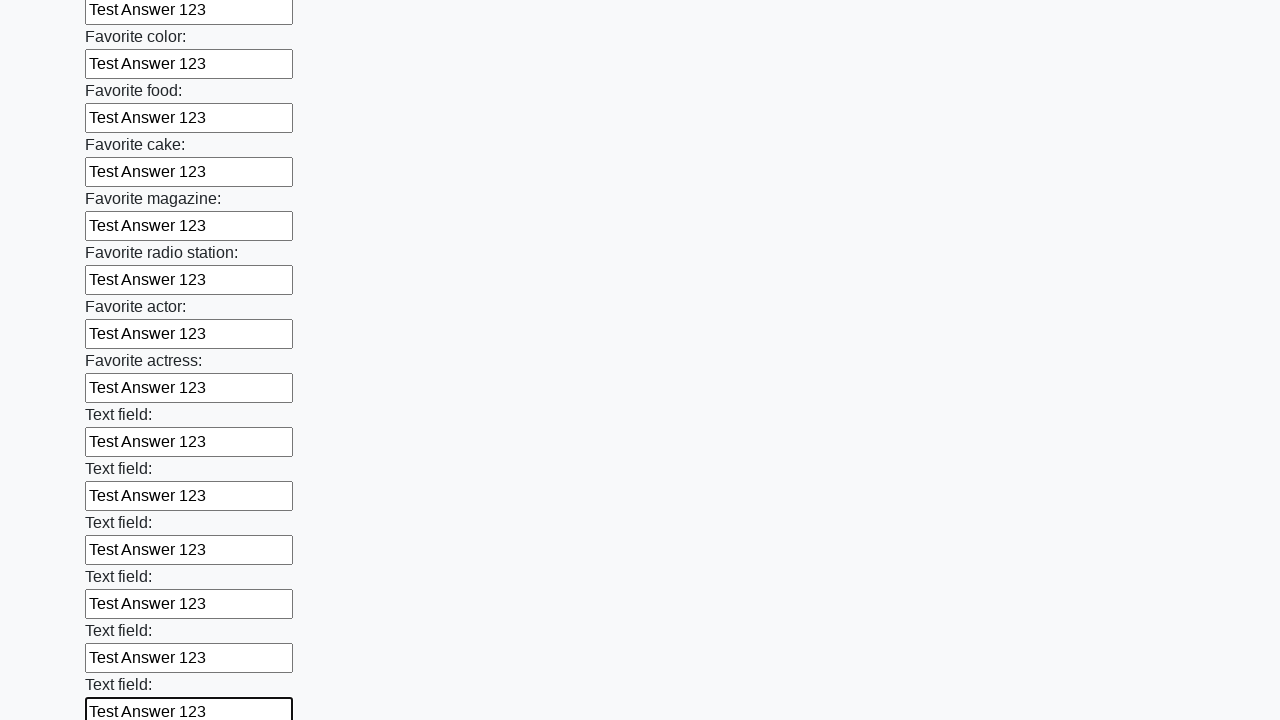

Filled an input field with 'Test Answer 123' on input >> nth=32
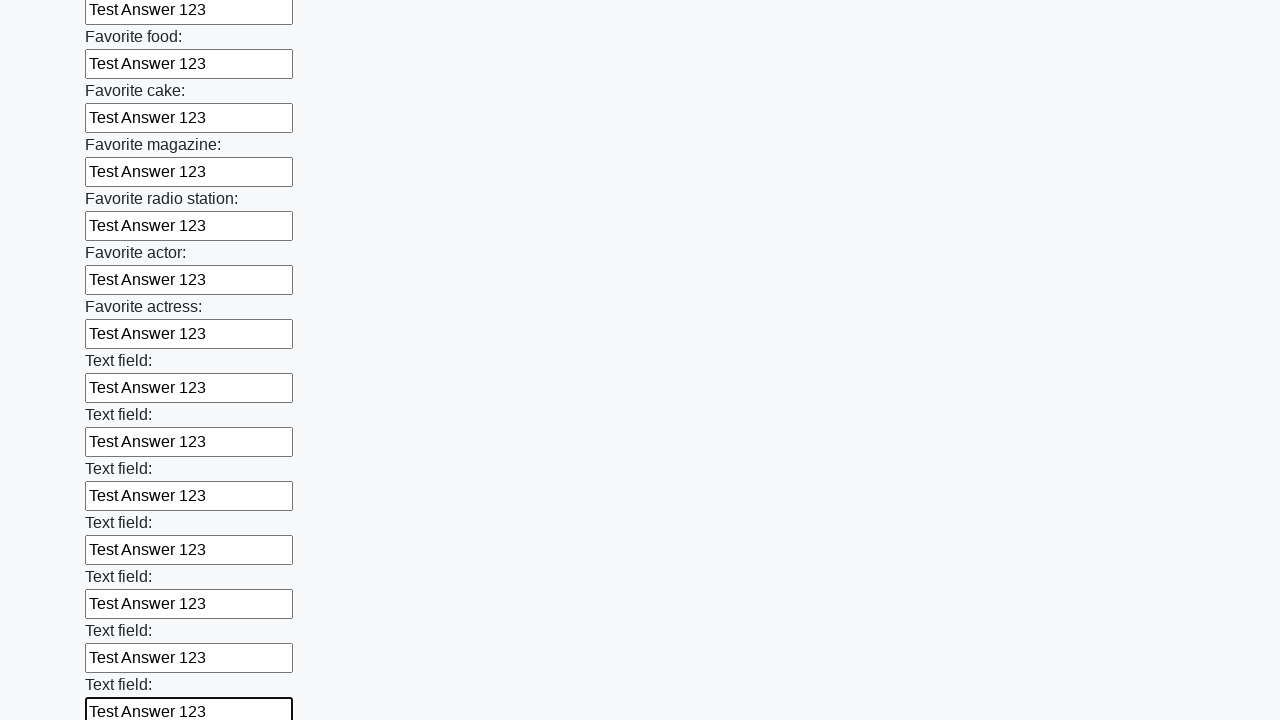

Filled an input field with 'Test Answer 123' on input >> nth=33
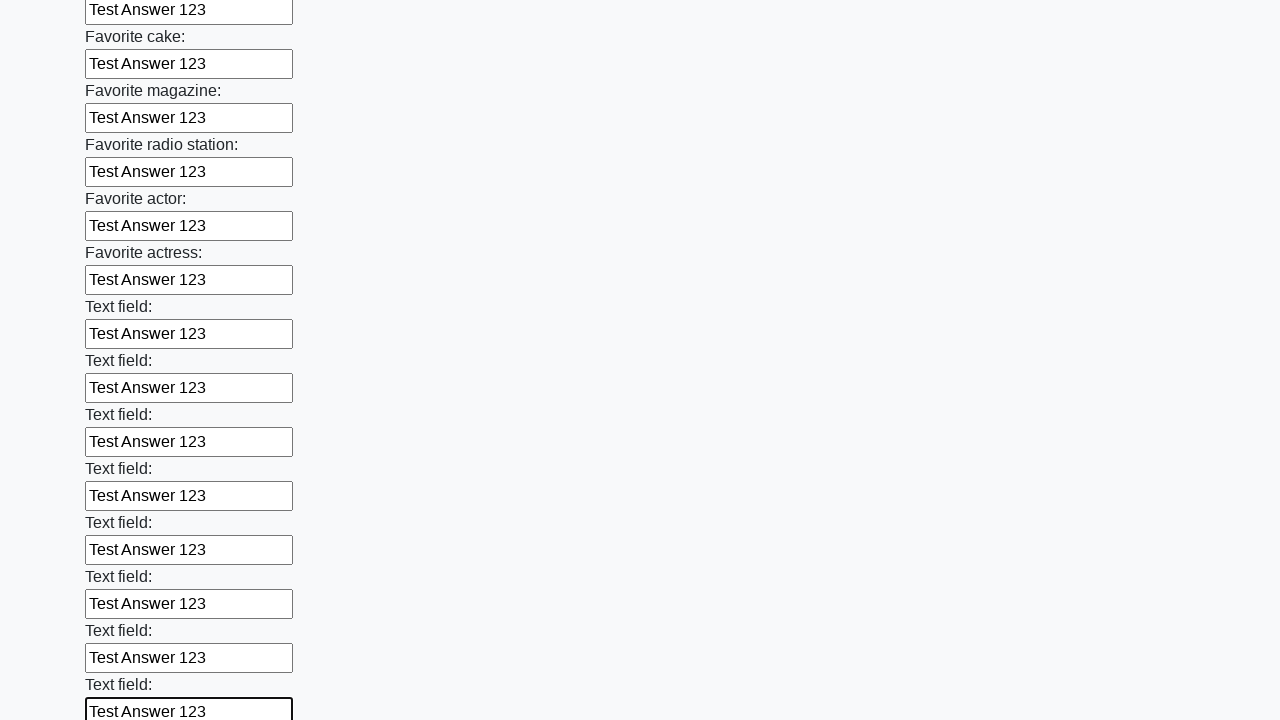

Filled an input field with 'Test Answer 123' on input >> nth=34
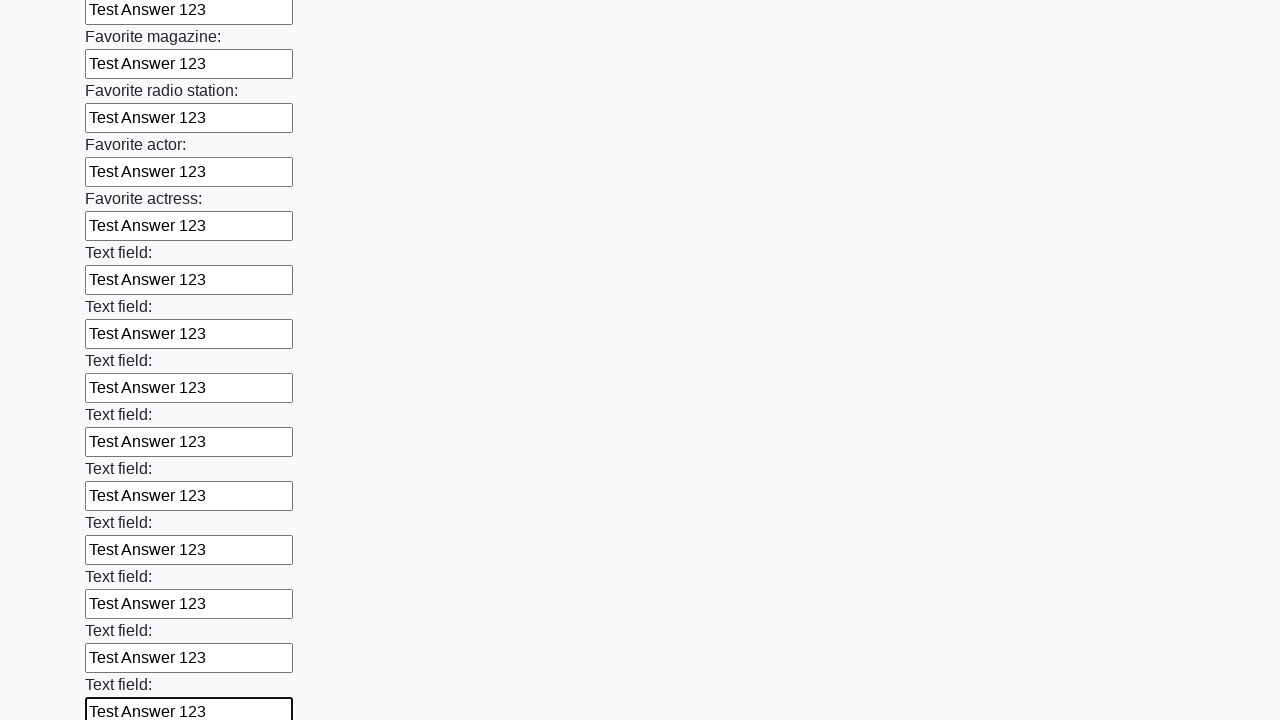

Filled an input field with 'Test Answer 123' on input >> nth=35
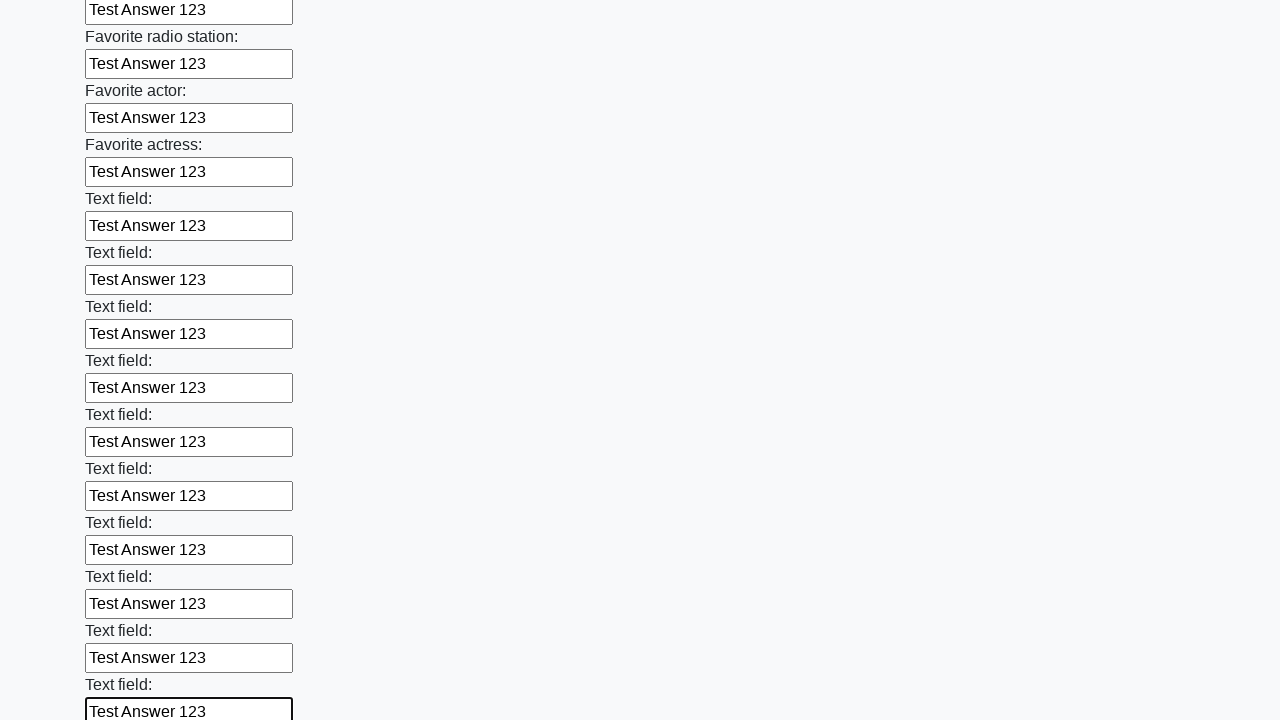

Filled an input field with 'Test Answer 123' on input >> nth=36
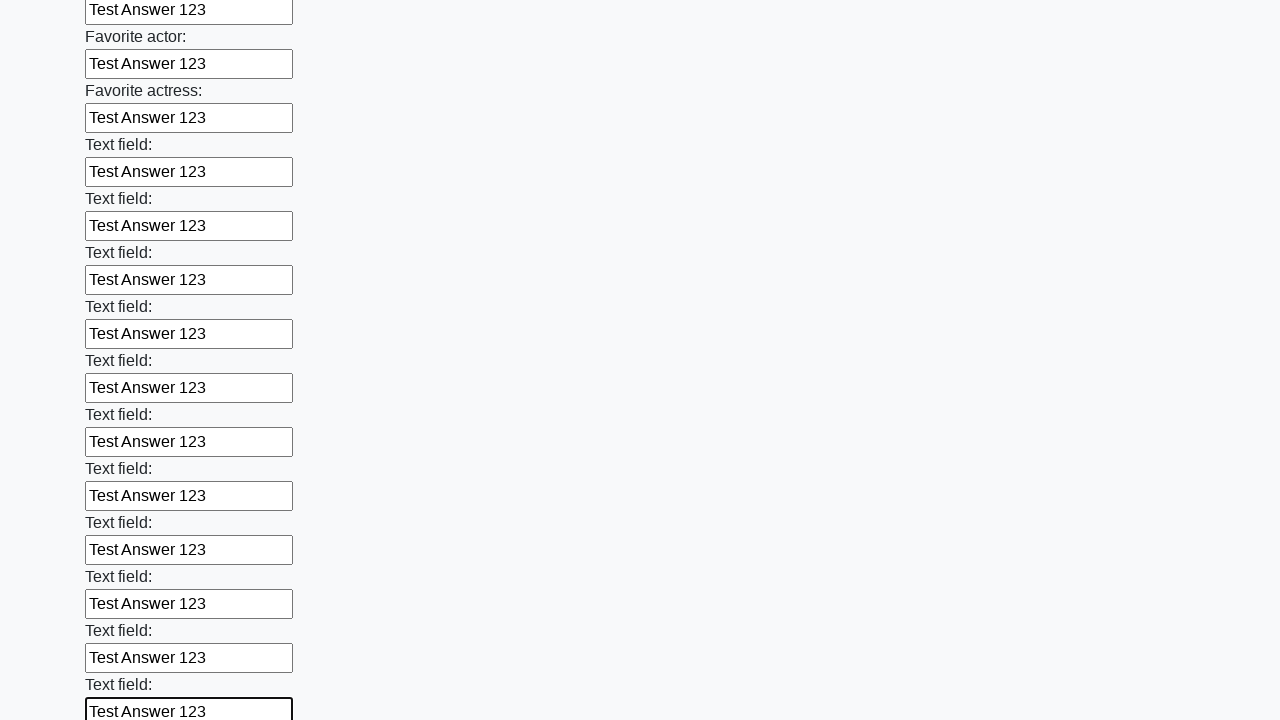

Filled an input field with 'Test Answer 123' on input >> nth=37
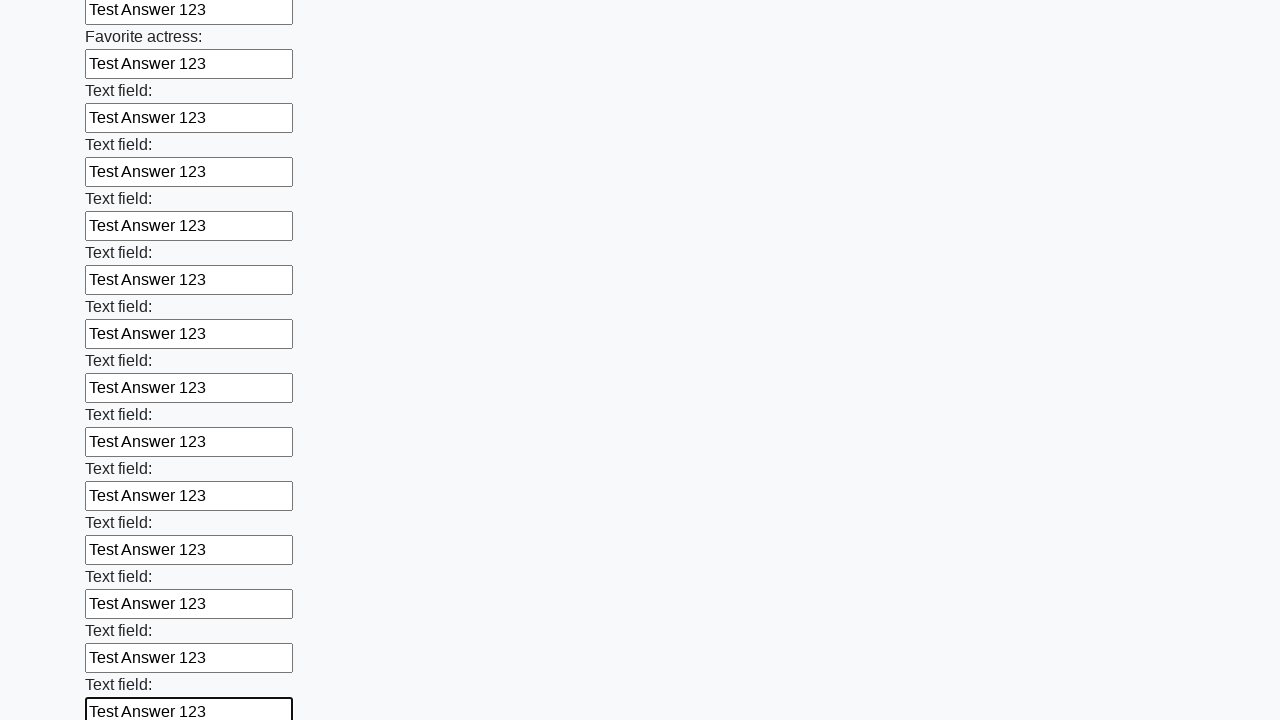

Filled an input field with 'Test Answer 123' on input >> nth=38
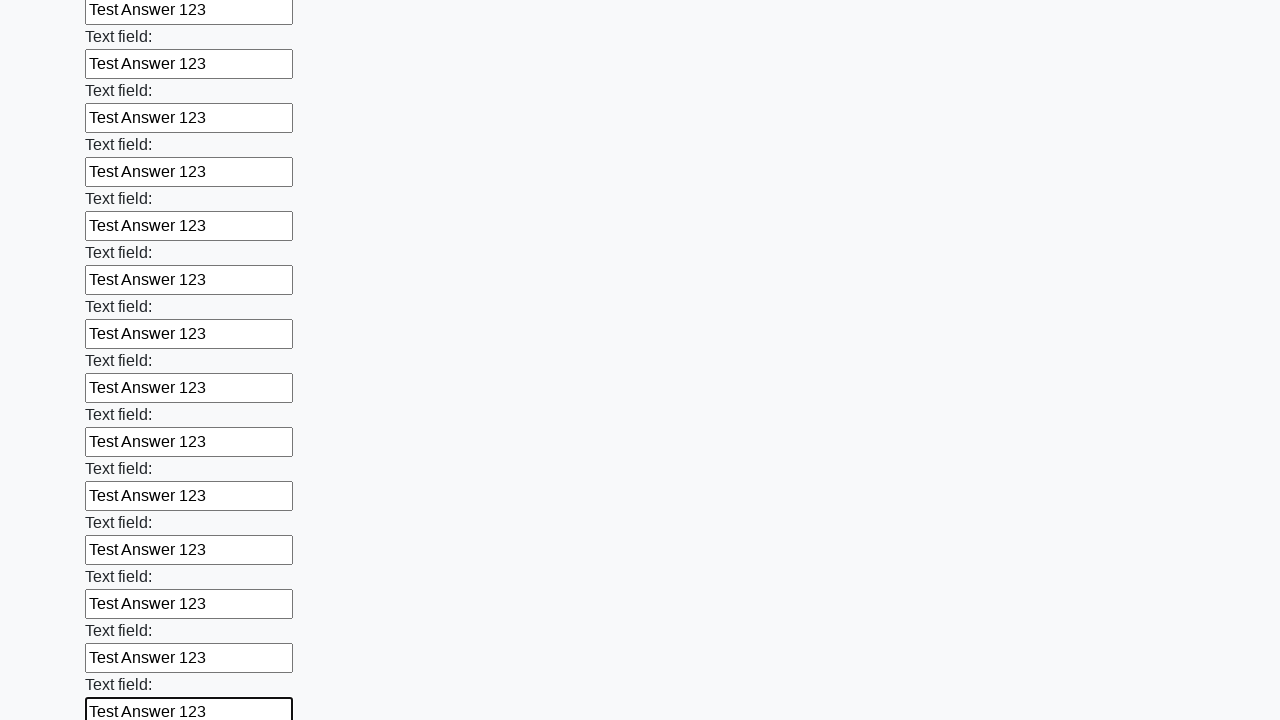

Filled an input field with 'Test Answer 123' on input >> nth=39
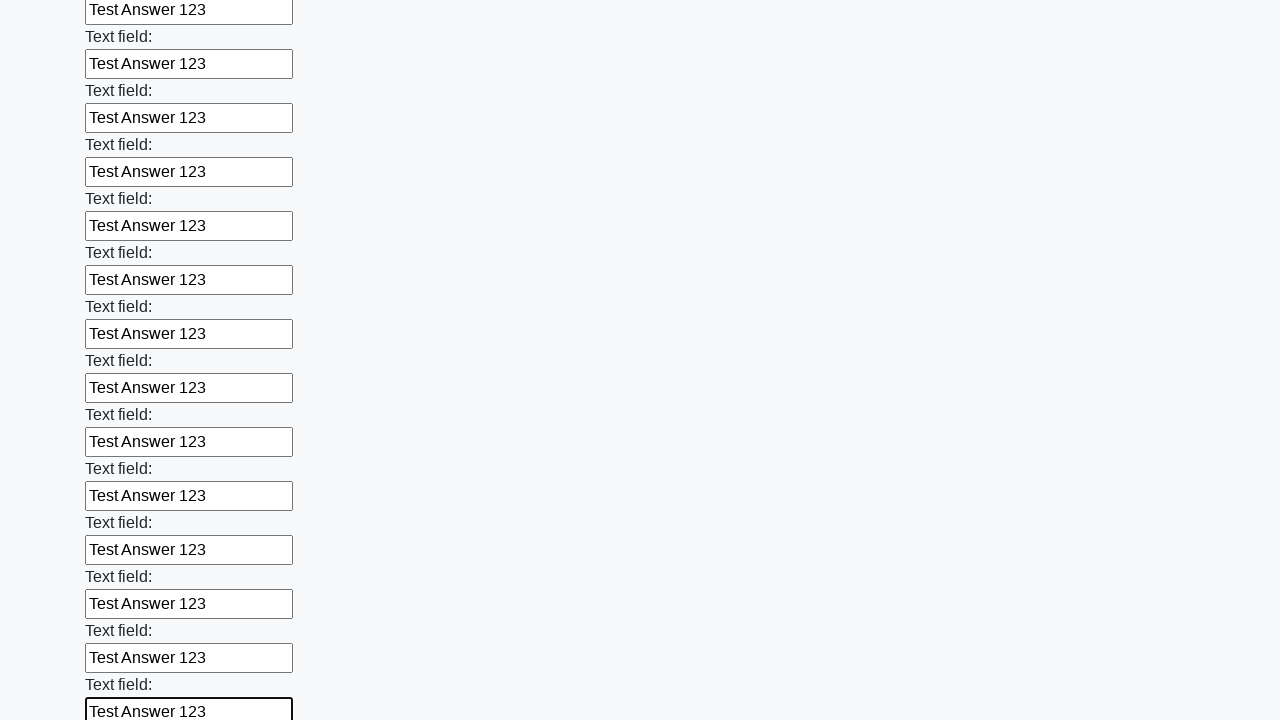

Filled an input field with 'Test Answer 123' on input >> nth=40
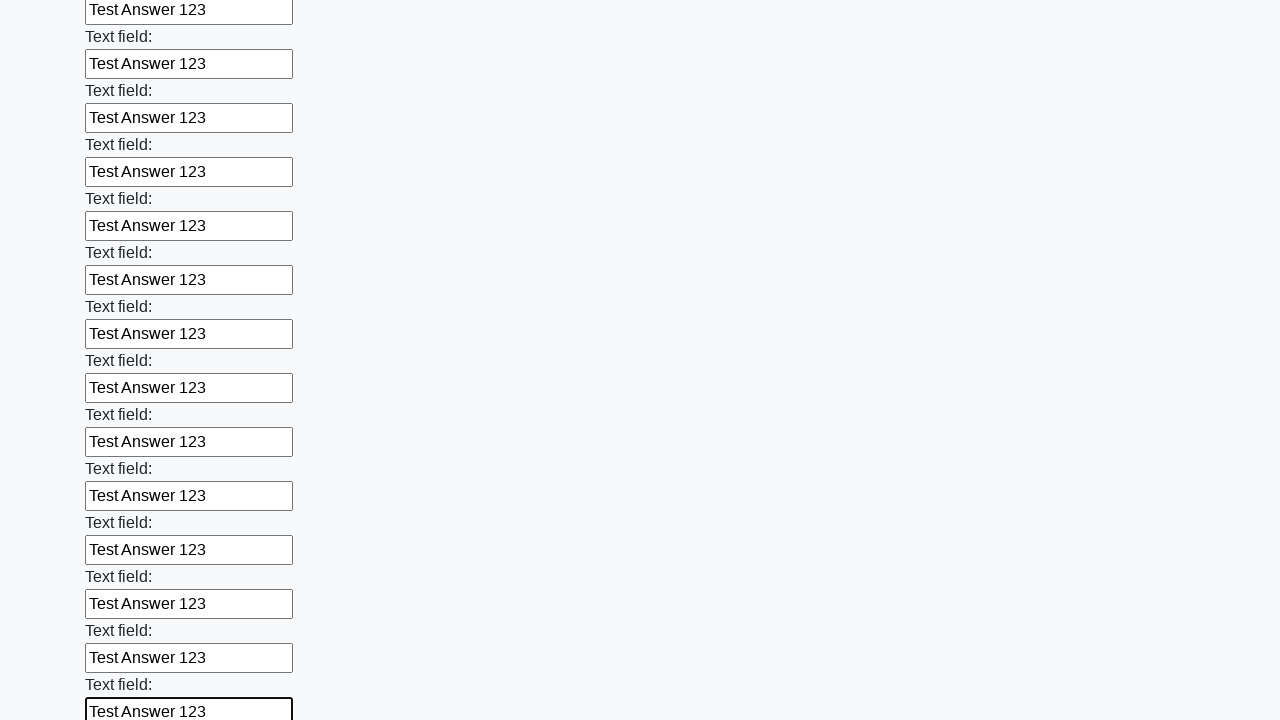

Filled an input field with 'Test Answer 123' on input >> nth=41
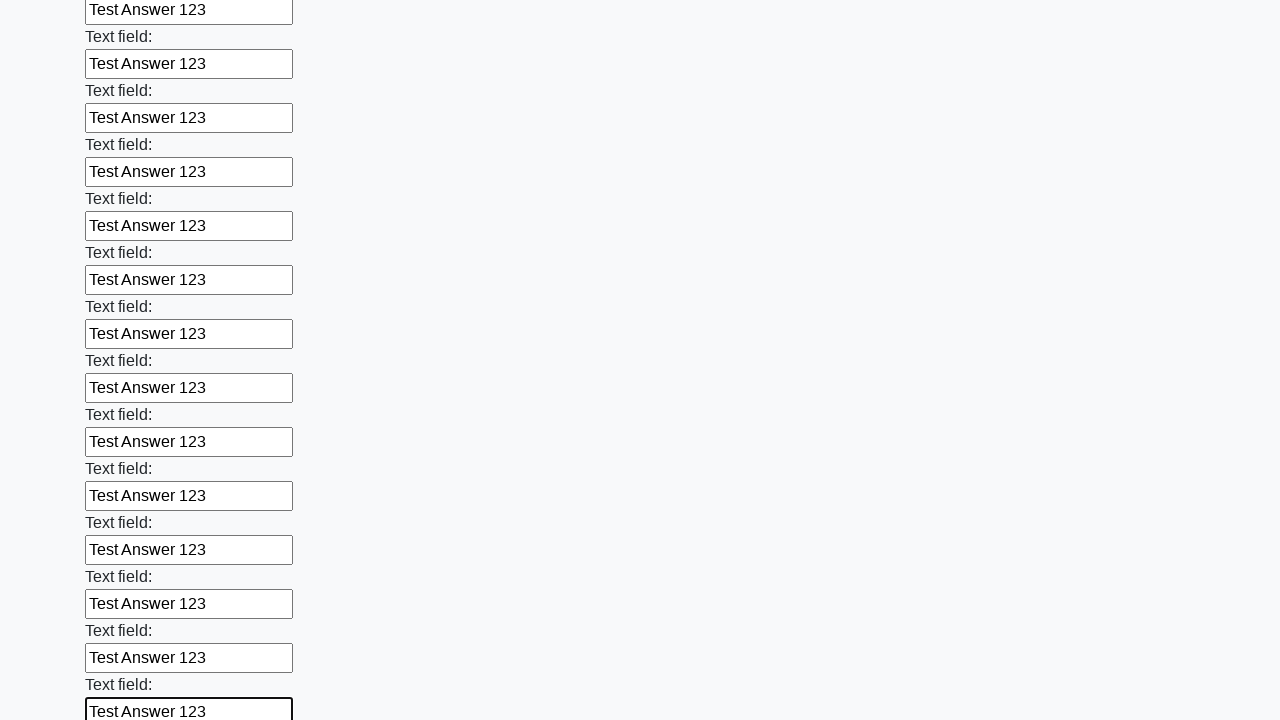

Filled an input field with 'Test Answer 123' on input >> nth=42
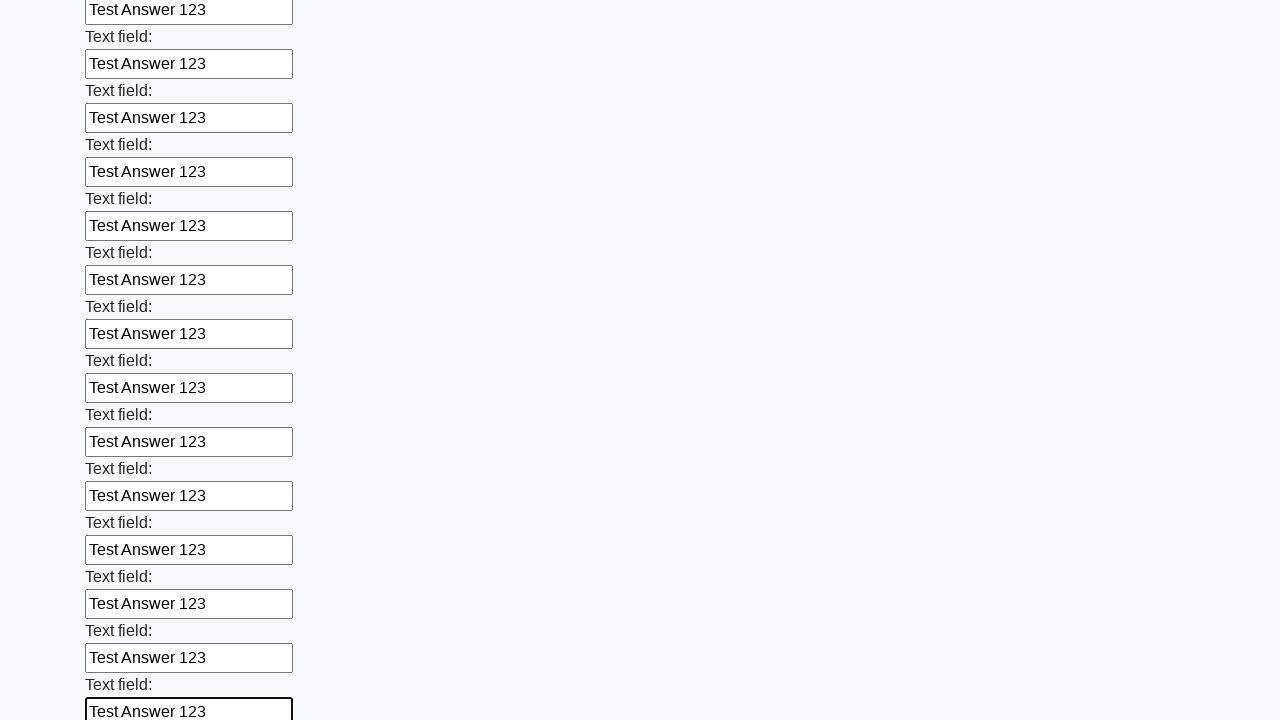

Filled an input field with 'Test Answer 123' on input >> nth=43
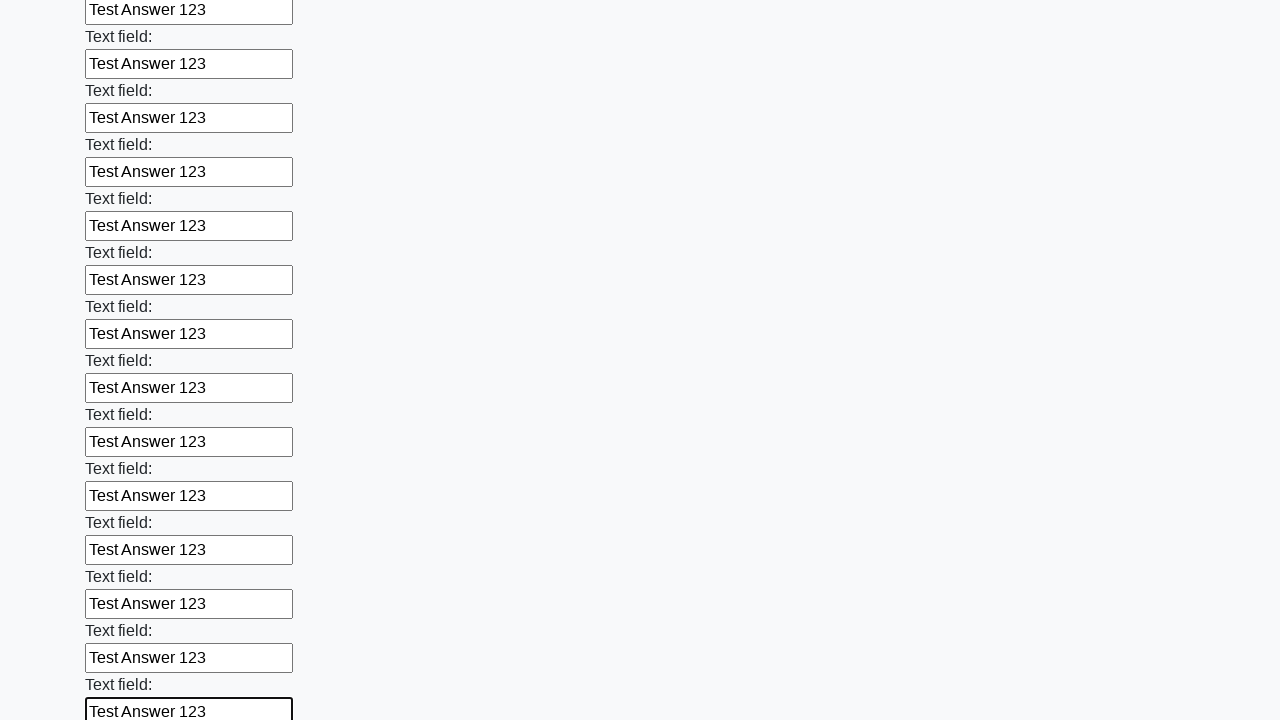

Filled an input field with 'Test Answer 123' on input >> nth=44
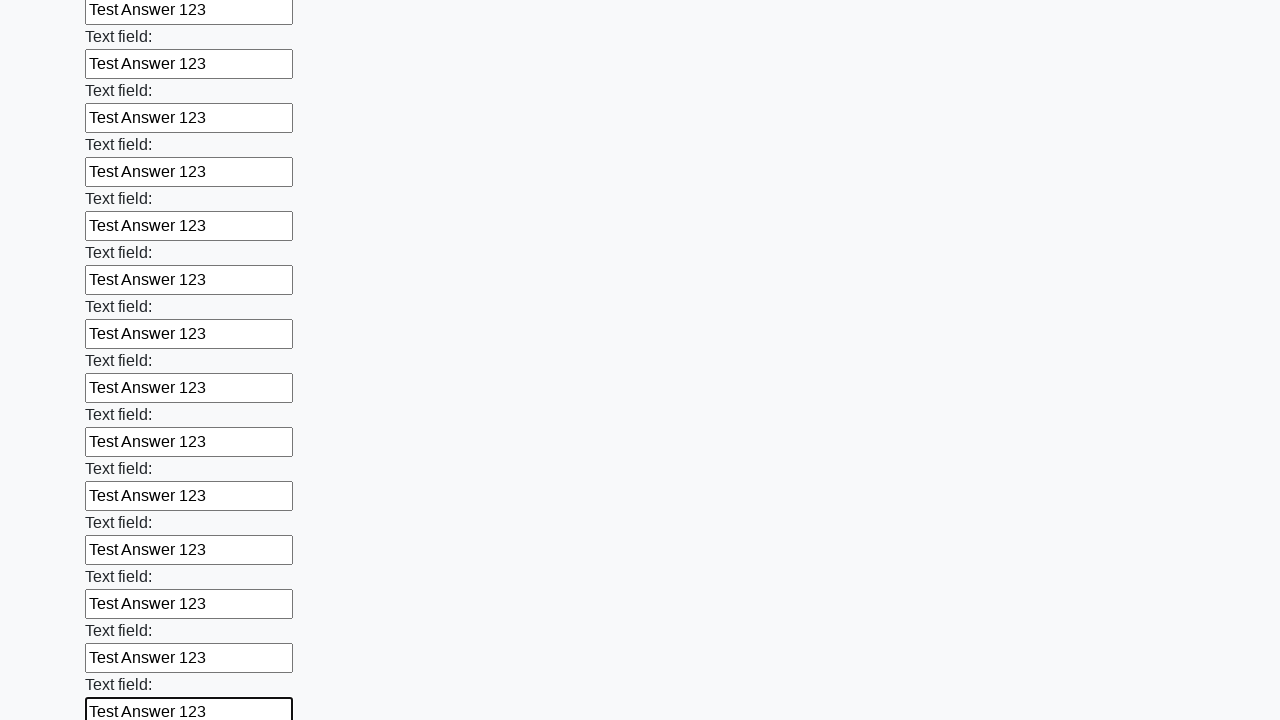

Filled an input field with 'Test Answer 123' on input >> nth=45
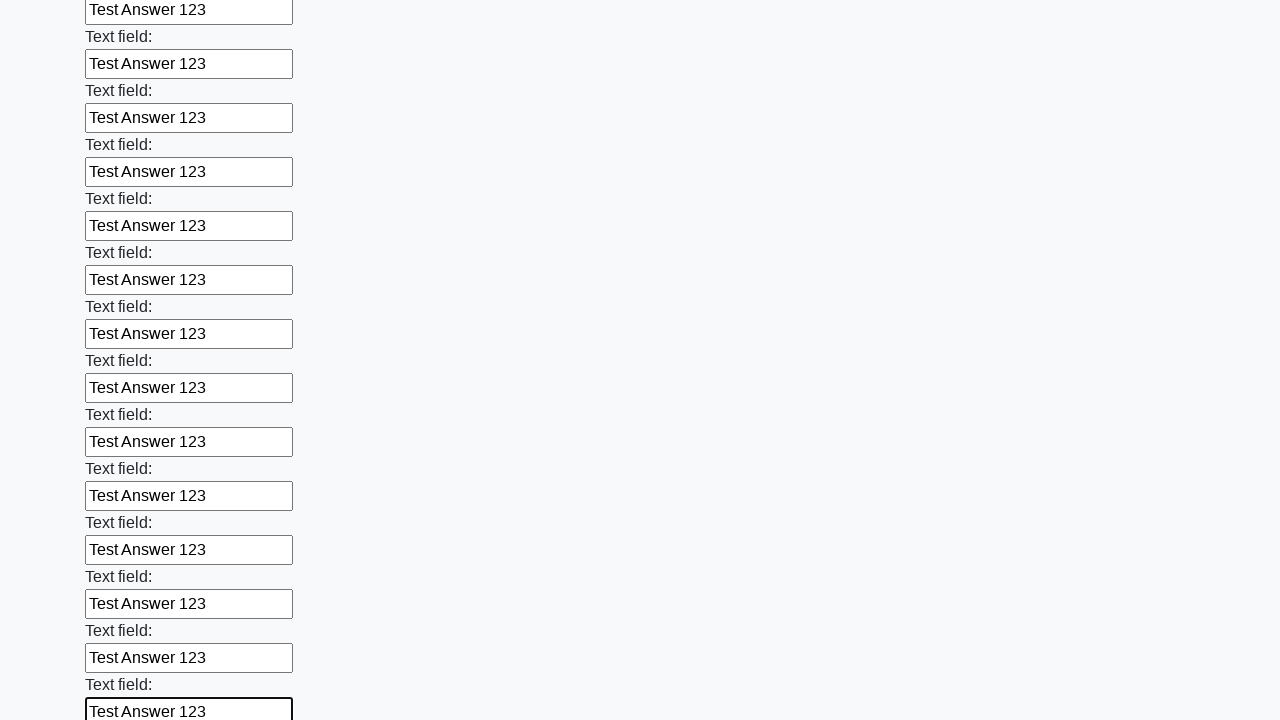

Filled an input field with 'Test Answer 123' on input >> nth=46
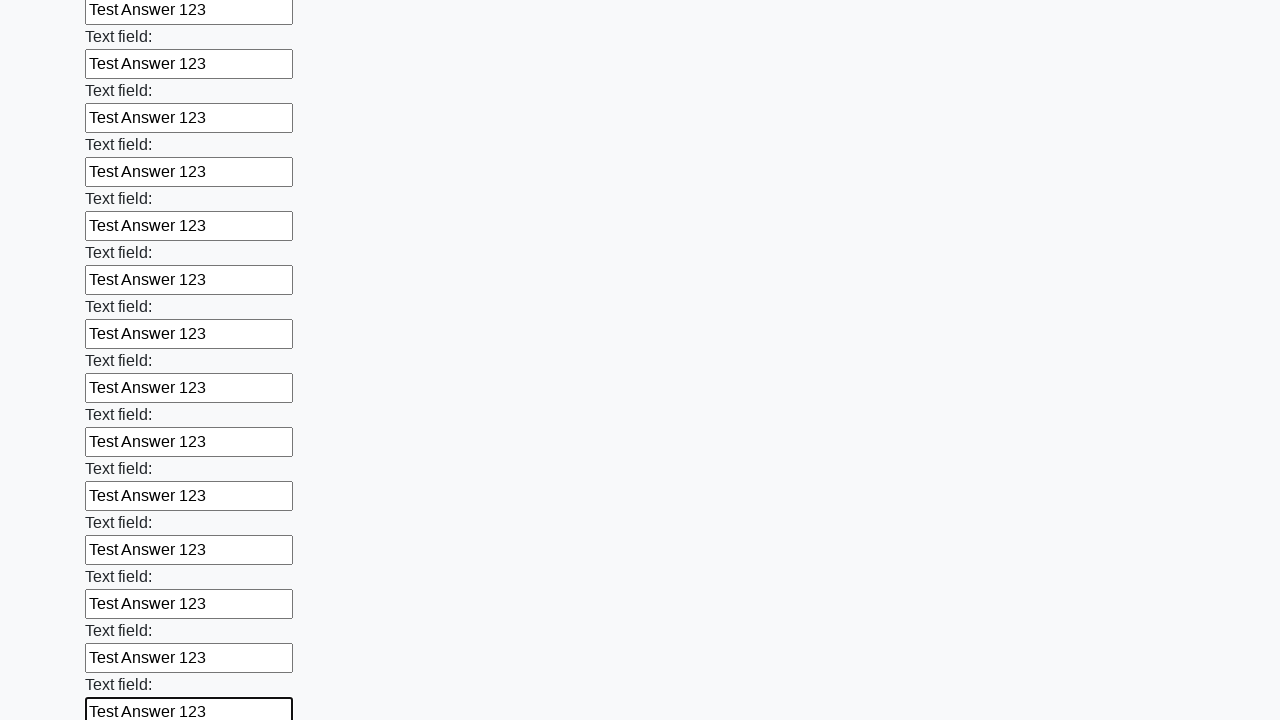

Filled an input field with 'Test Answer 123' on input >> nth=47
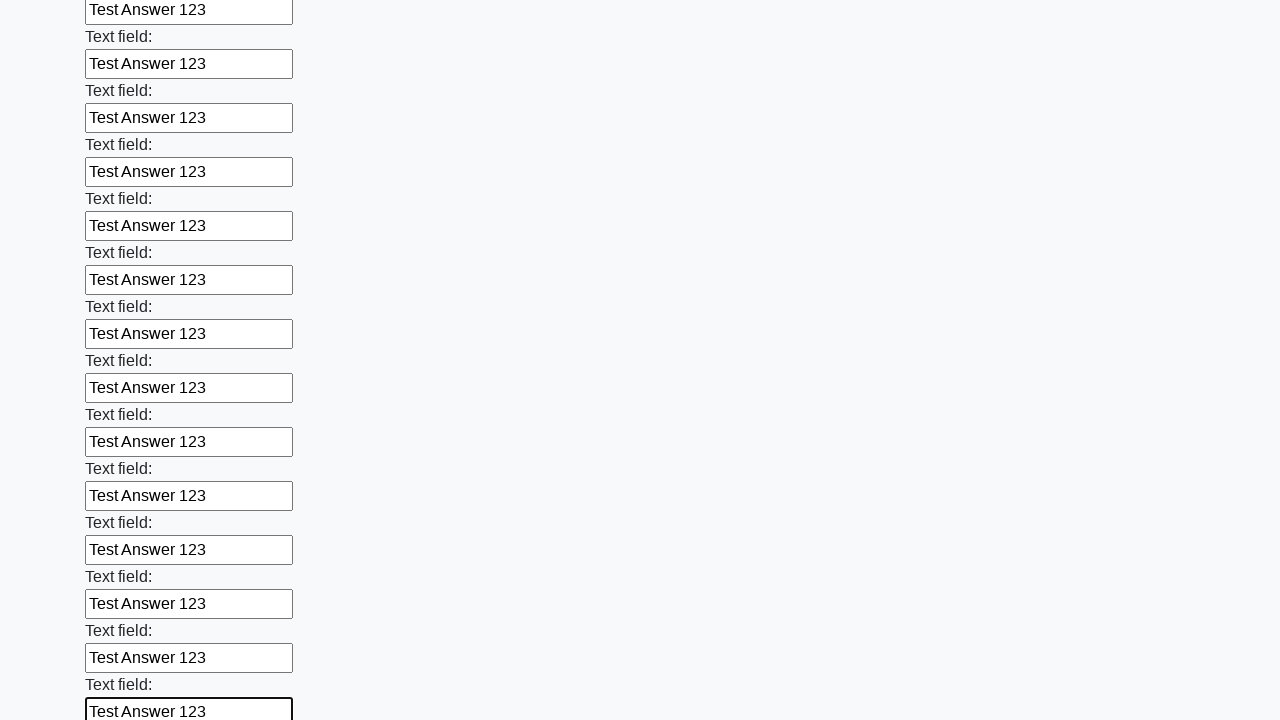

Filled an input field with 'Test Answer 123' on input >> nth=48
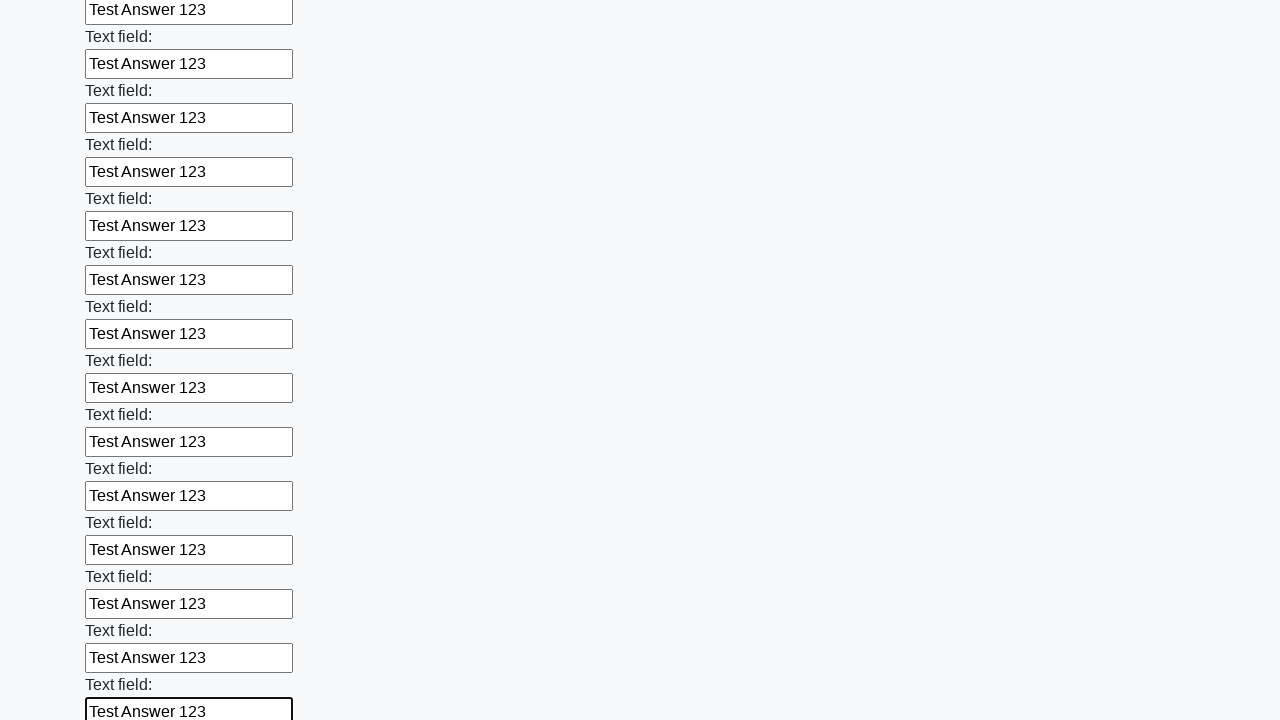

Filled an input field with 'Test Answer 123' on input >> nth=49
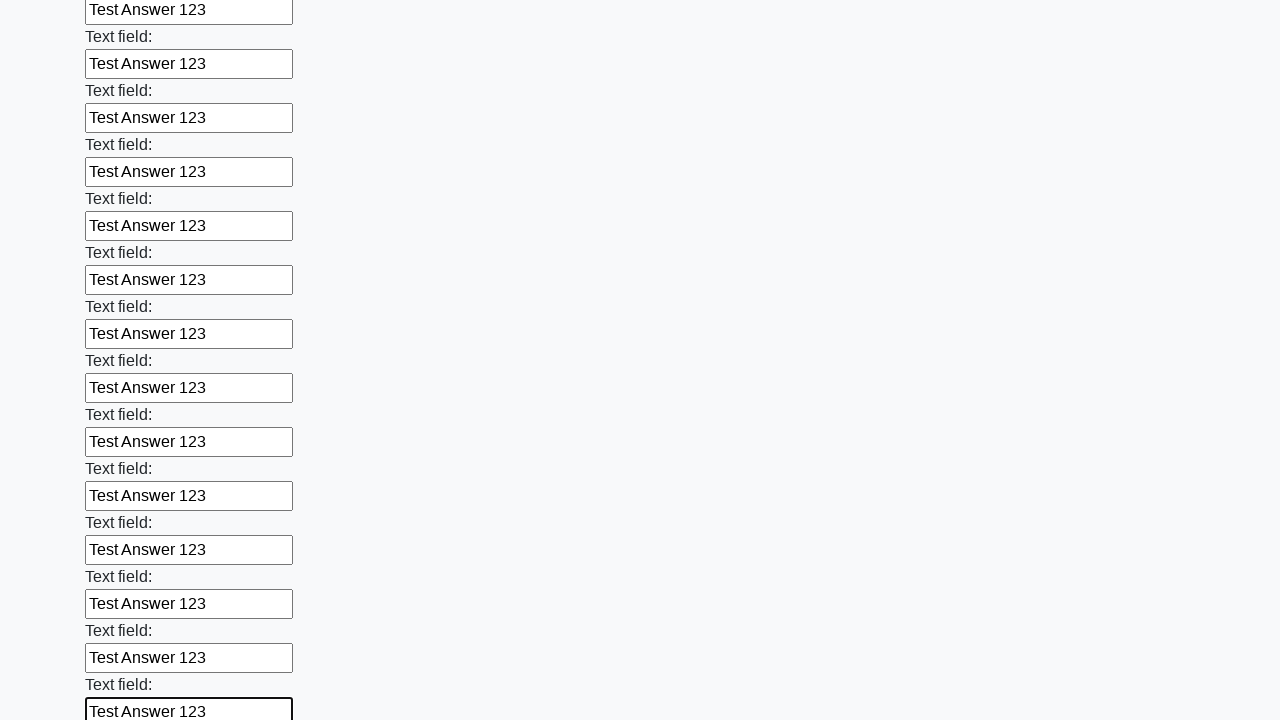

Filled an input field with 'Test Answer 123' on input >> nth=50
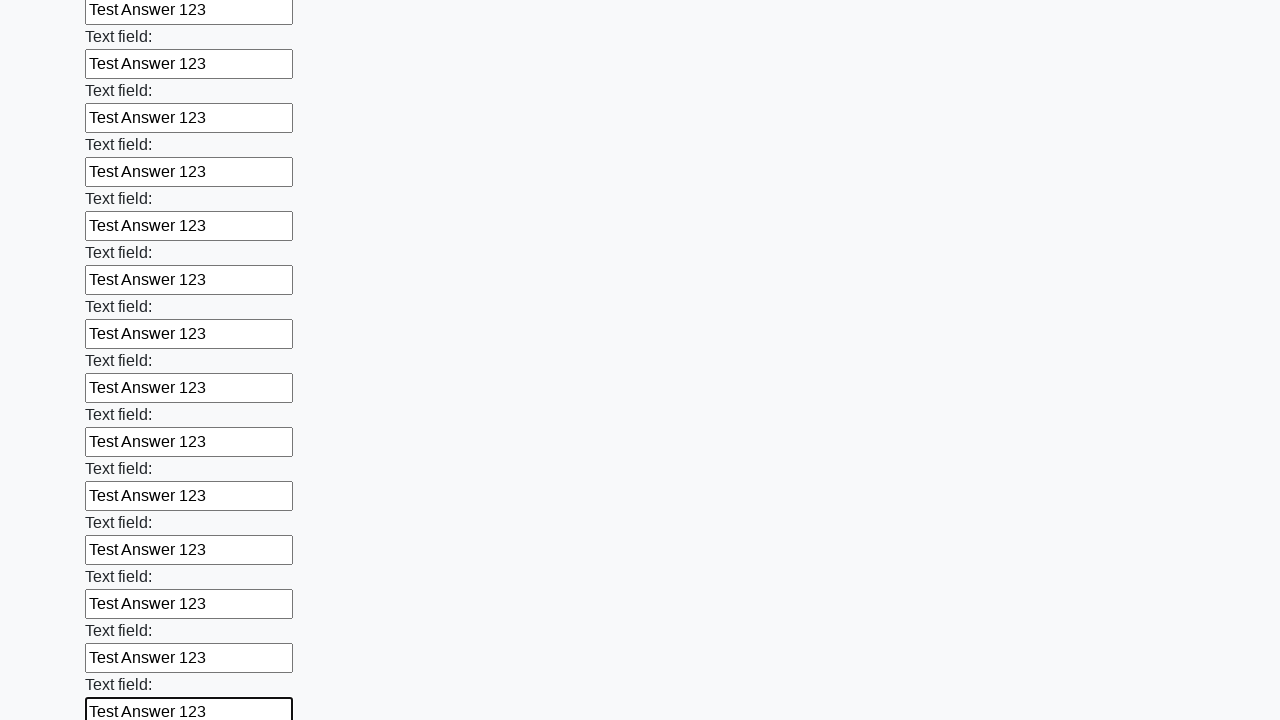

Filled an input field with 'Test Answer 123' on input >> nth=51
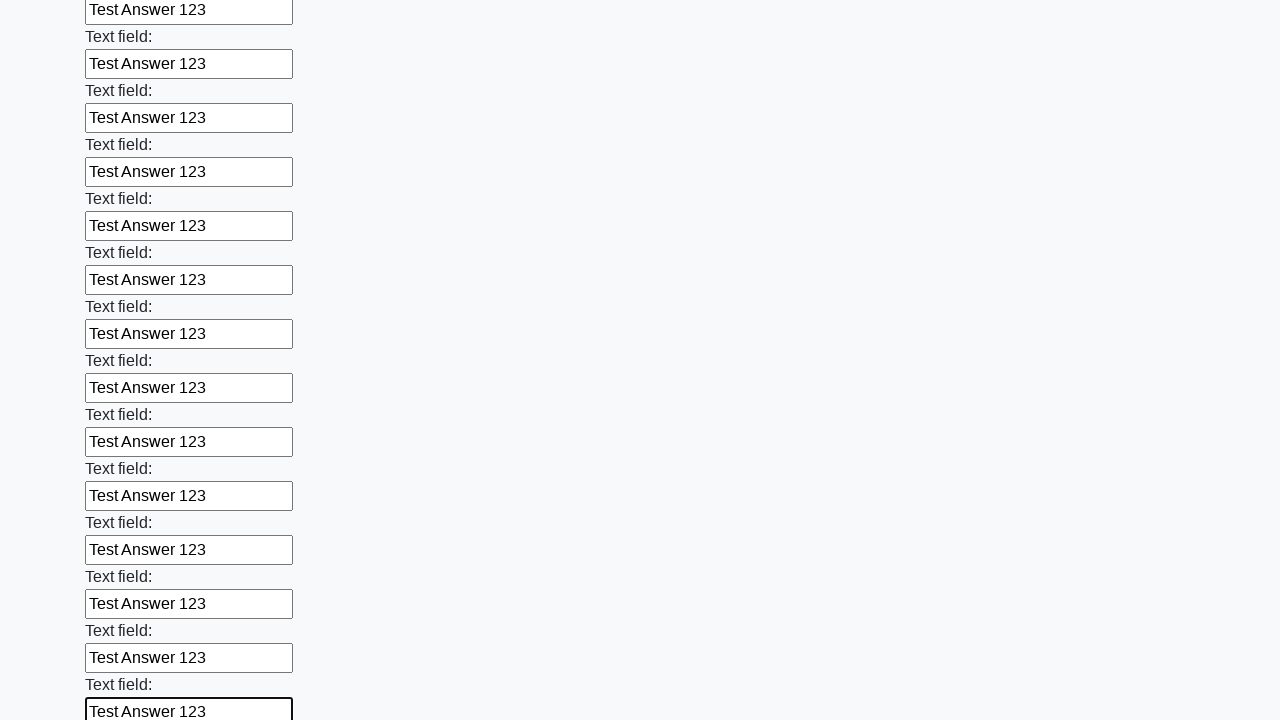

Filled an input field with 'Test Answer 123' on input >> nth=52
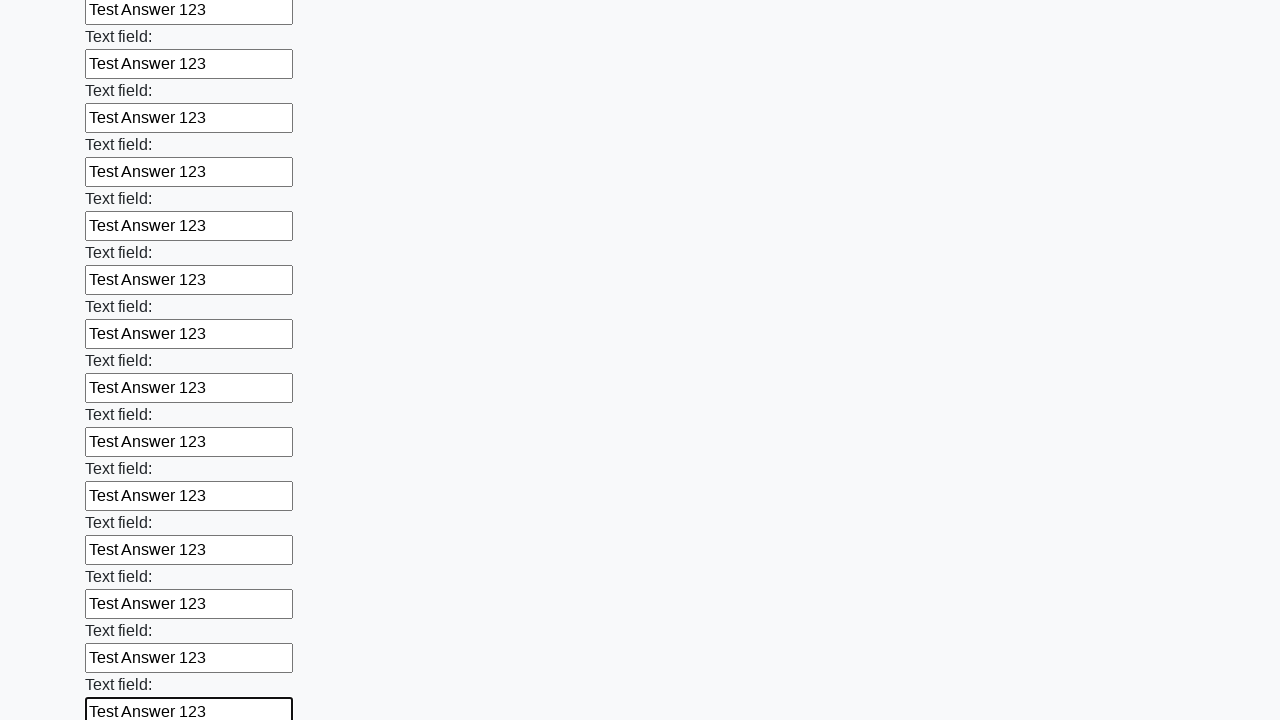

Filled an input field with 'Test Answer 123' on input >> nth=53
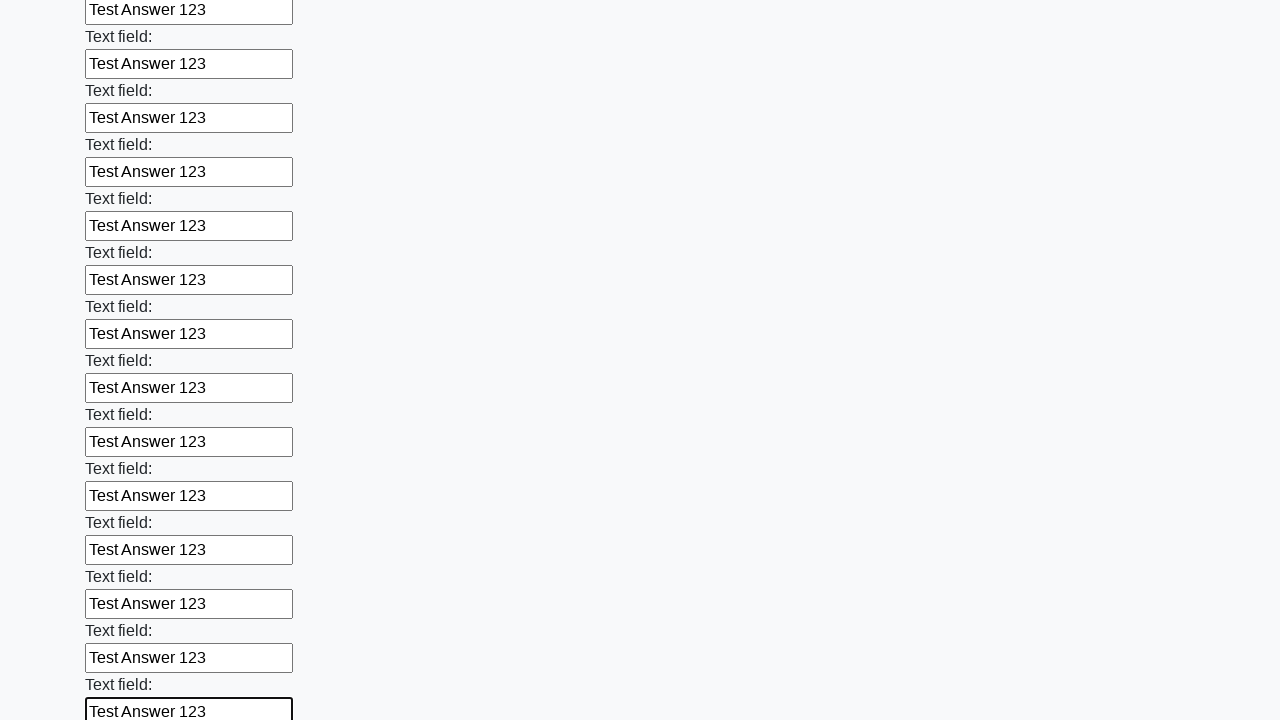

Filled an input field with 'Test Answer 123' on input >> nth=54
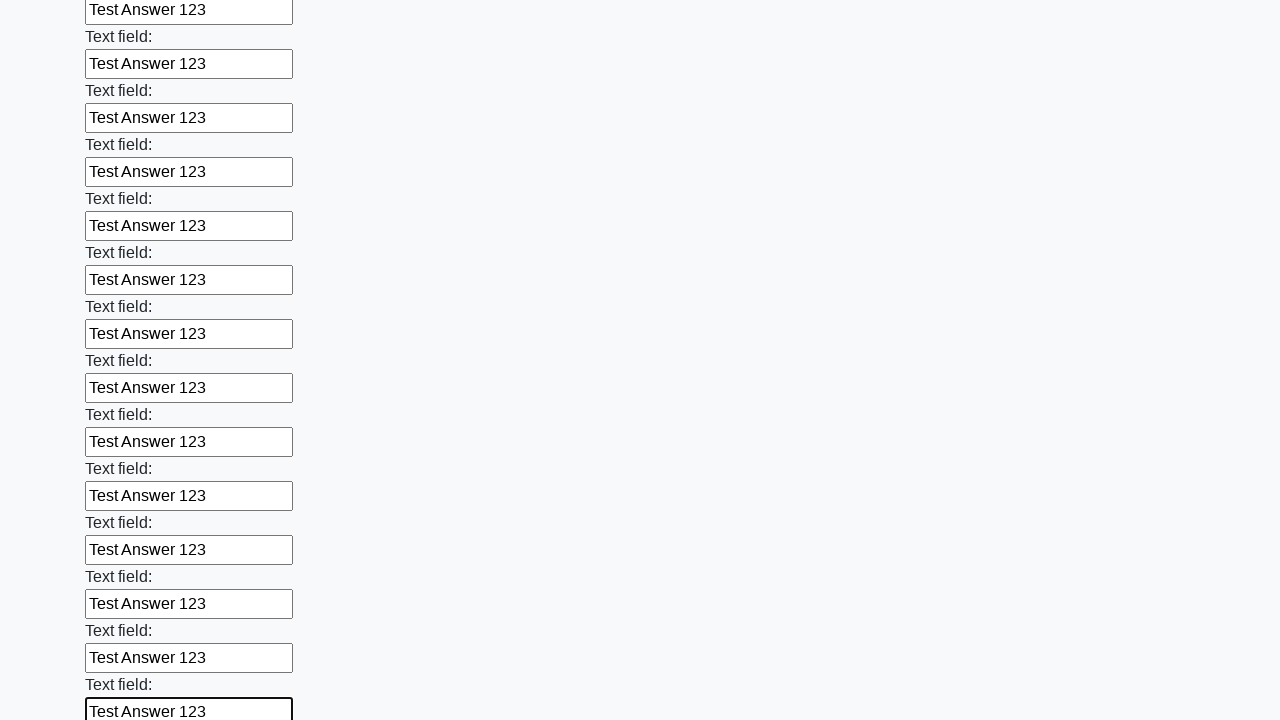

Filled an input field with 'Test Answer 123' on input >> nth=55
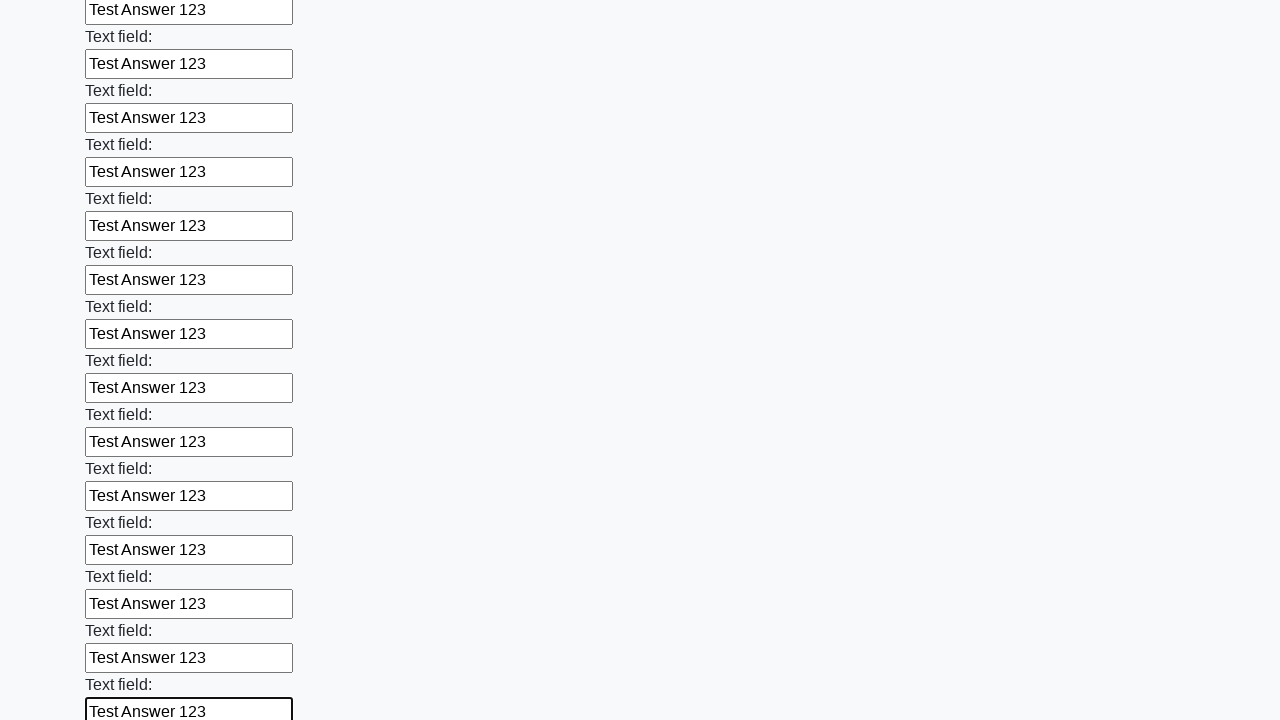

Filled an input field with 'Test Answer 123' on input >> nth=56
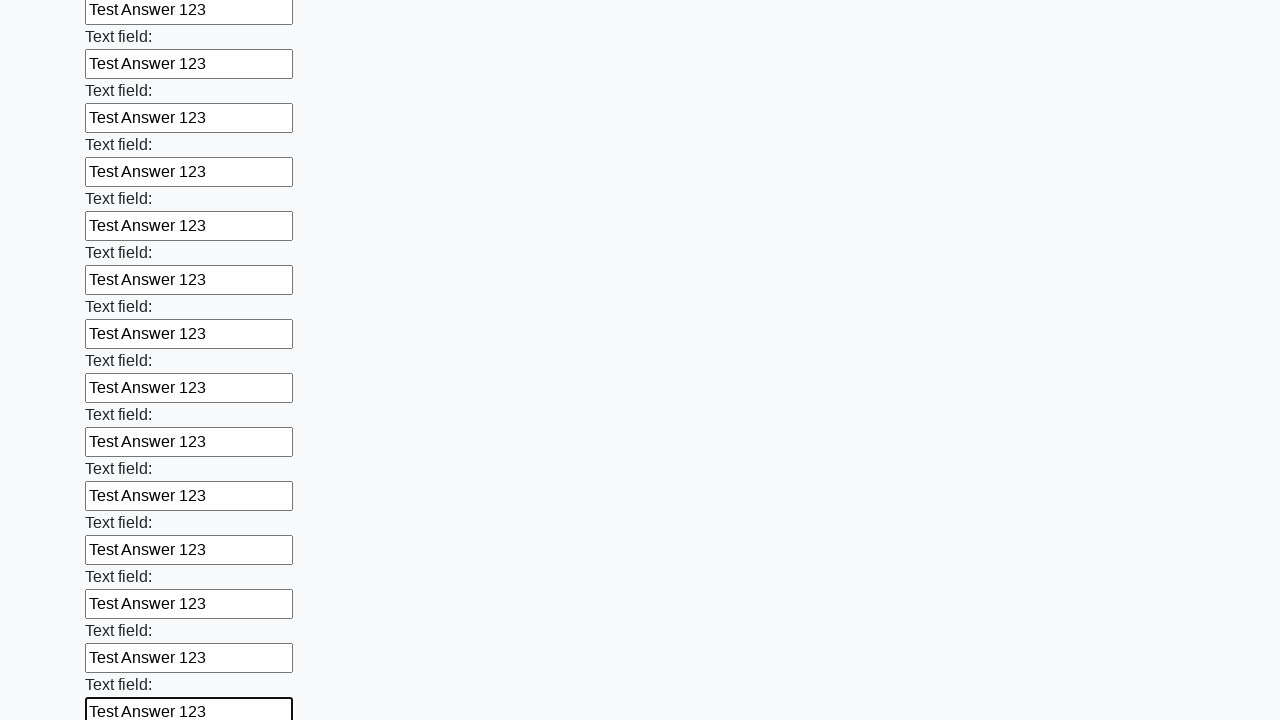

Filled an input field with 'Test Answer 123' on input >> nth=57
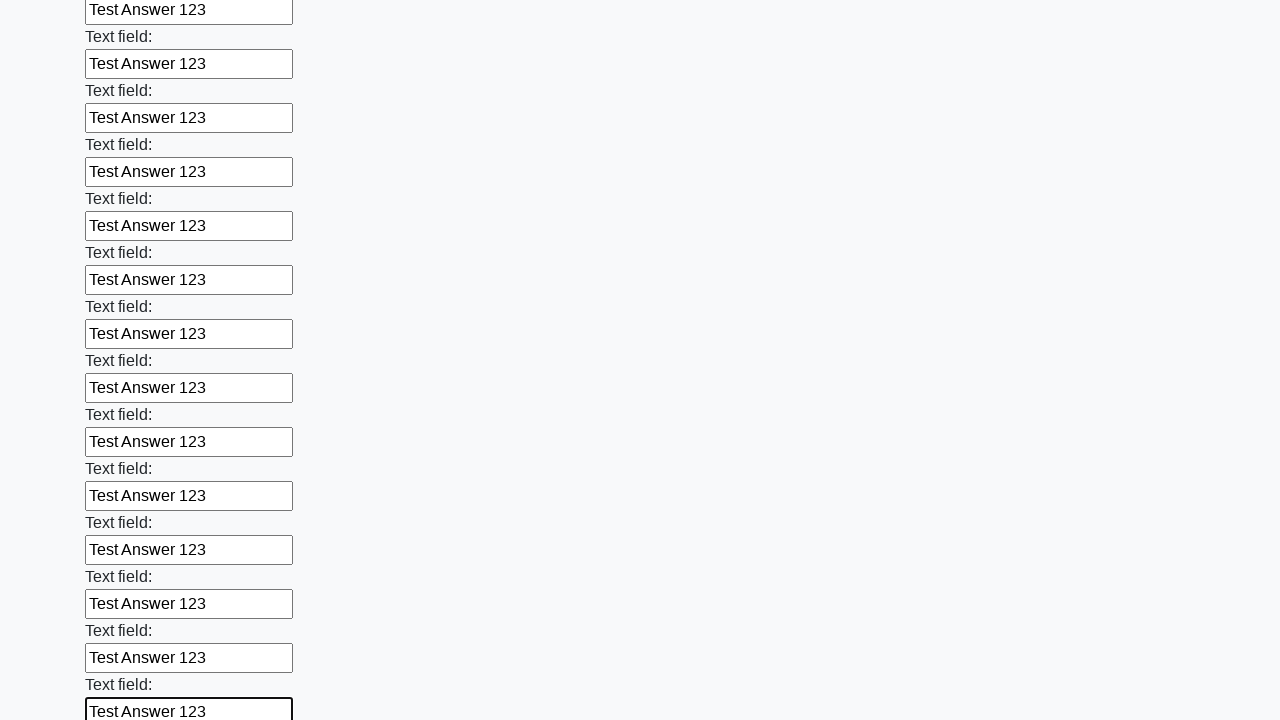

Filled an input field with 'Test Answer 123' on input >> nth=58
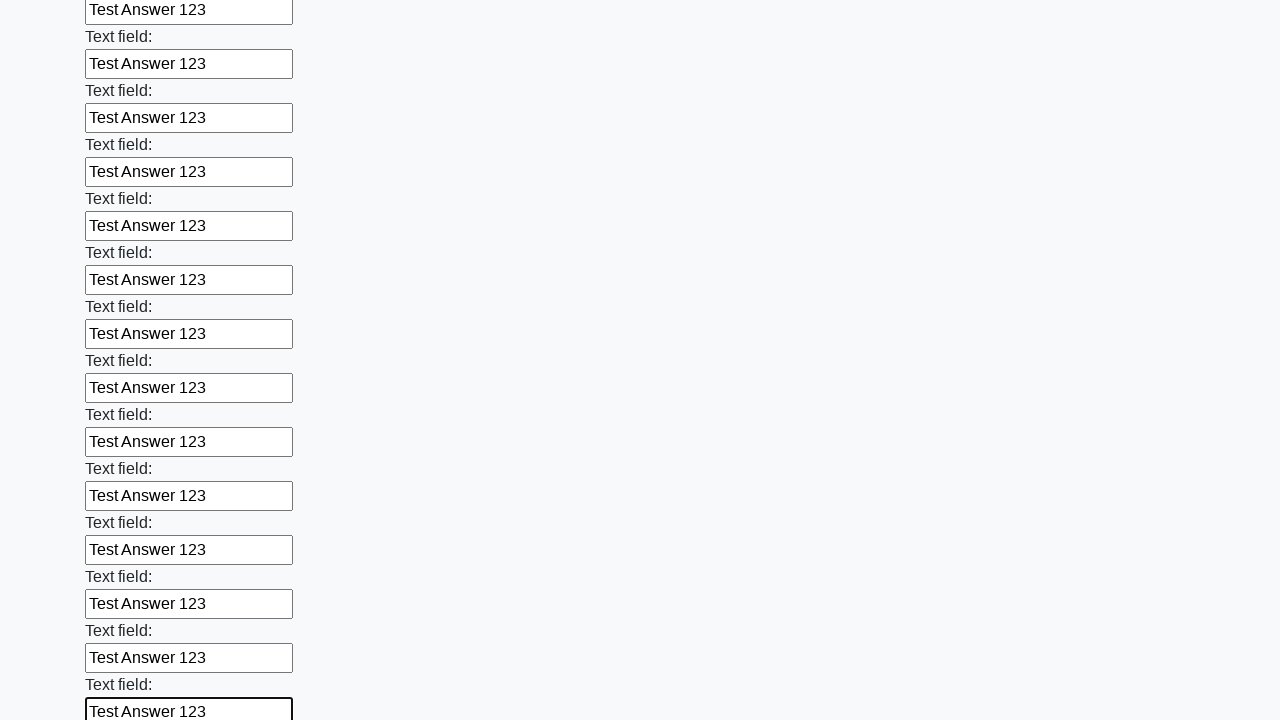

Filled an input field with 'Test Answer 123' on input >> nth=59
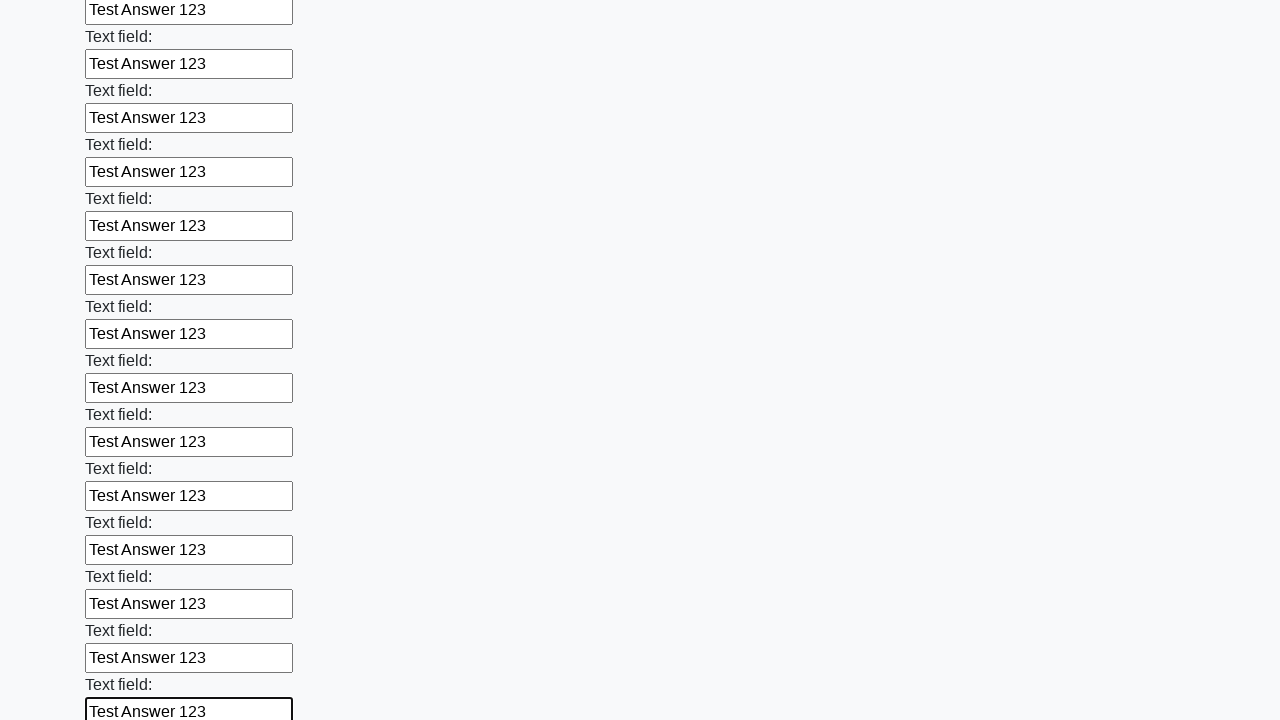

Filled an input field with 'Test Answer 123' on input >> nth=60
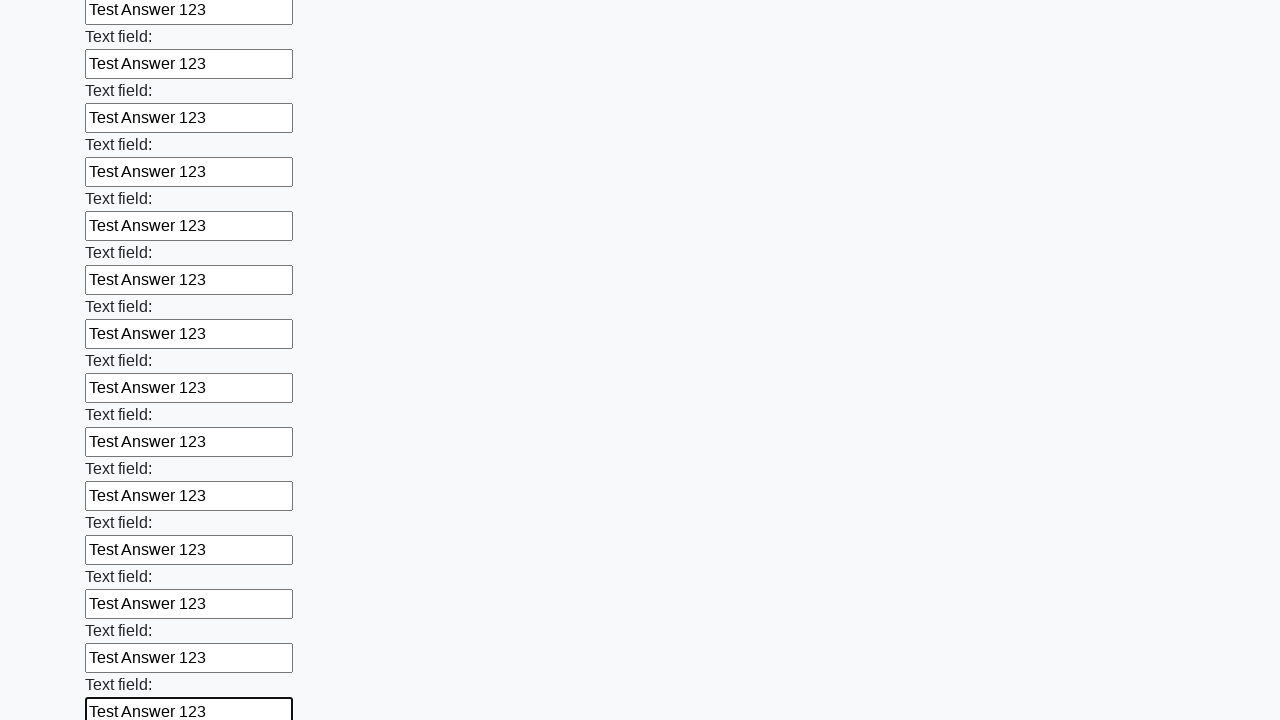

Filled an input field with 'Test Answer 123' on input >> nth=61
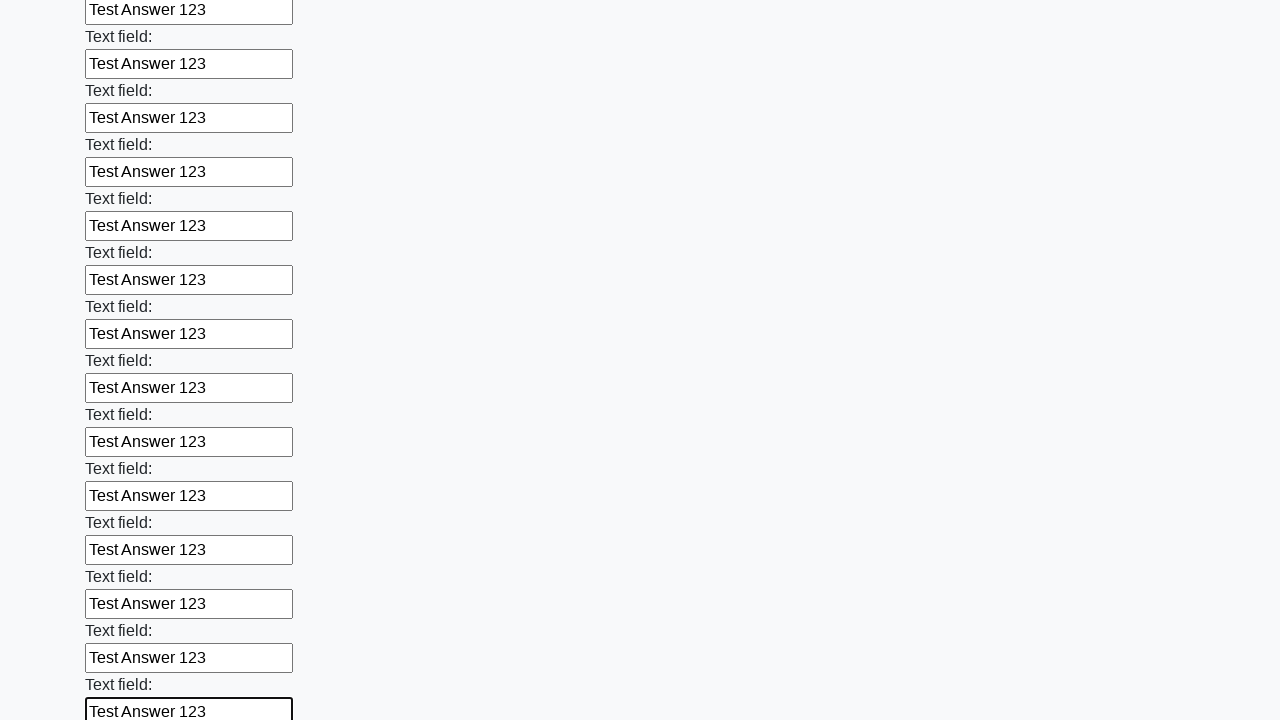

Filled an input field with 'Test Answer 123' on input >> nth=62
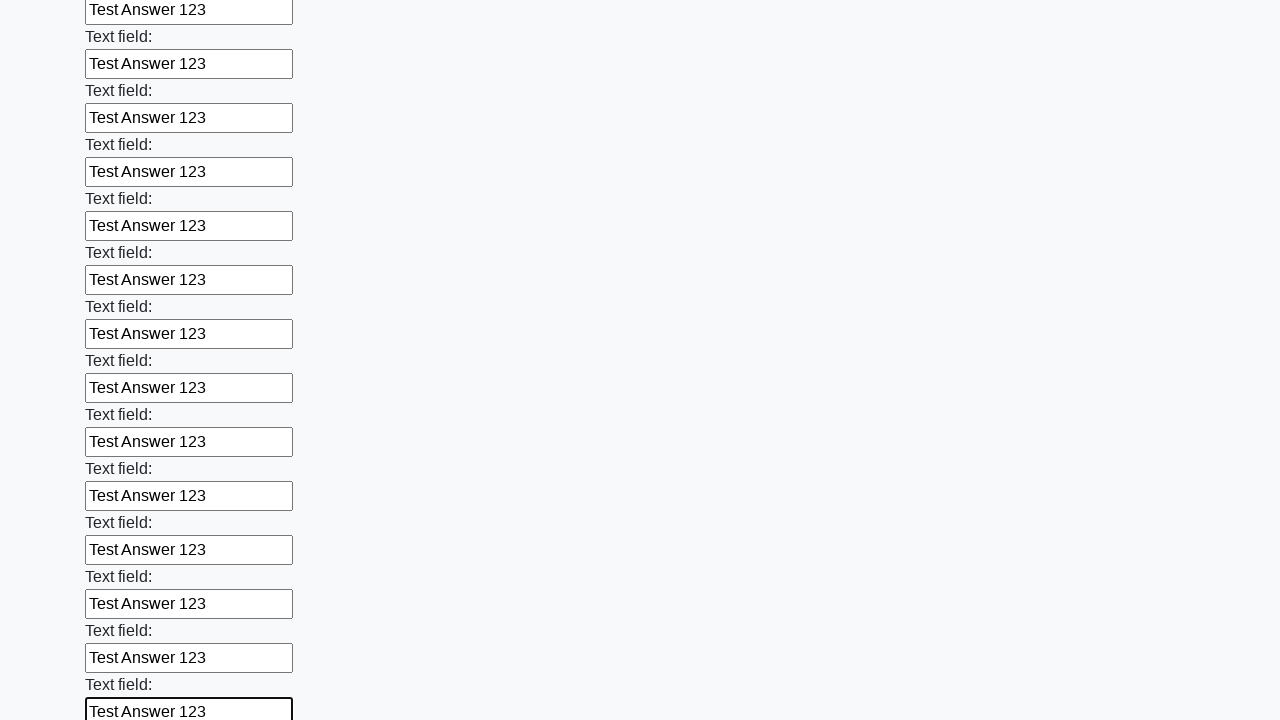

Filled an input field with 'Test Answer 123' on input >> nth=63
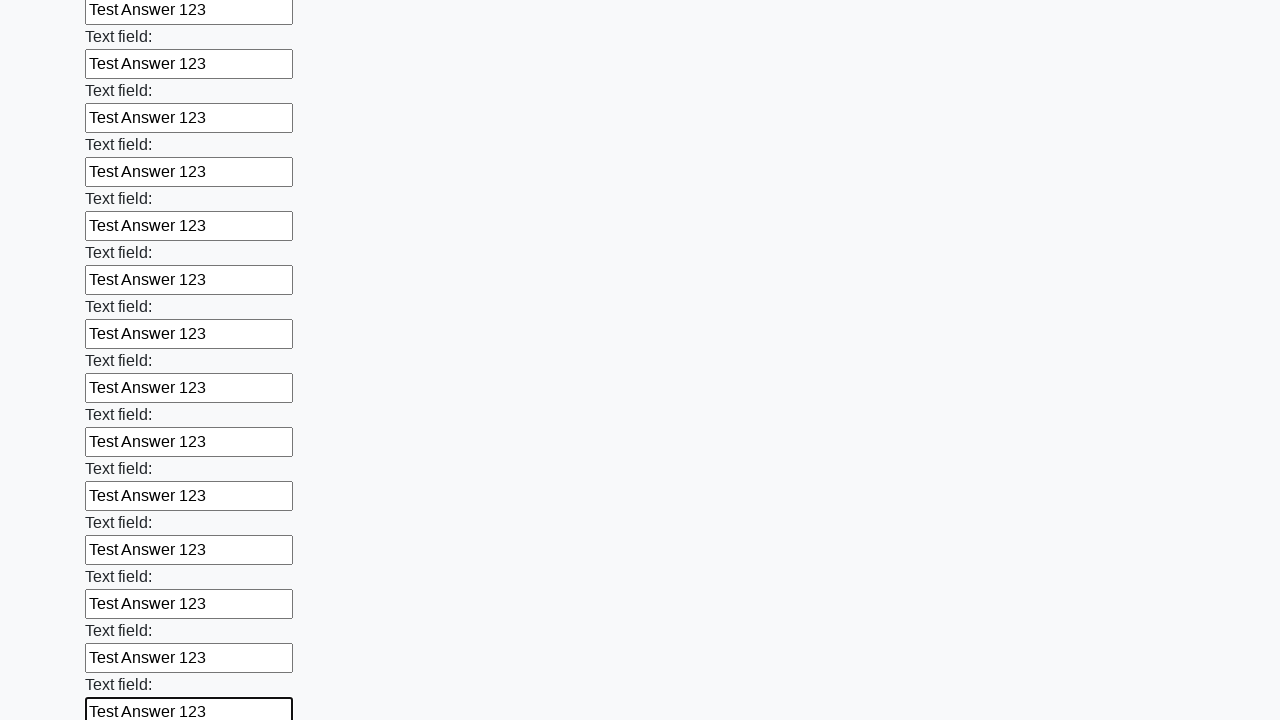

Filled an input field with 'Test Answer 123' on input >> nth=64
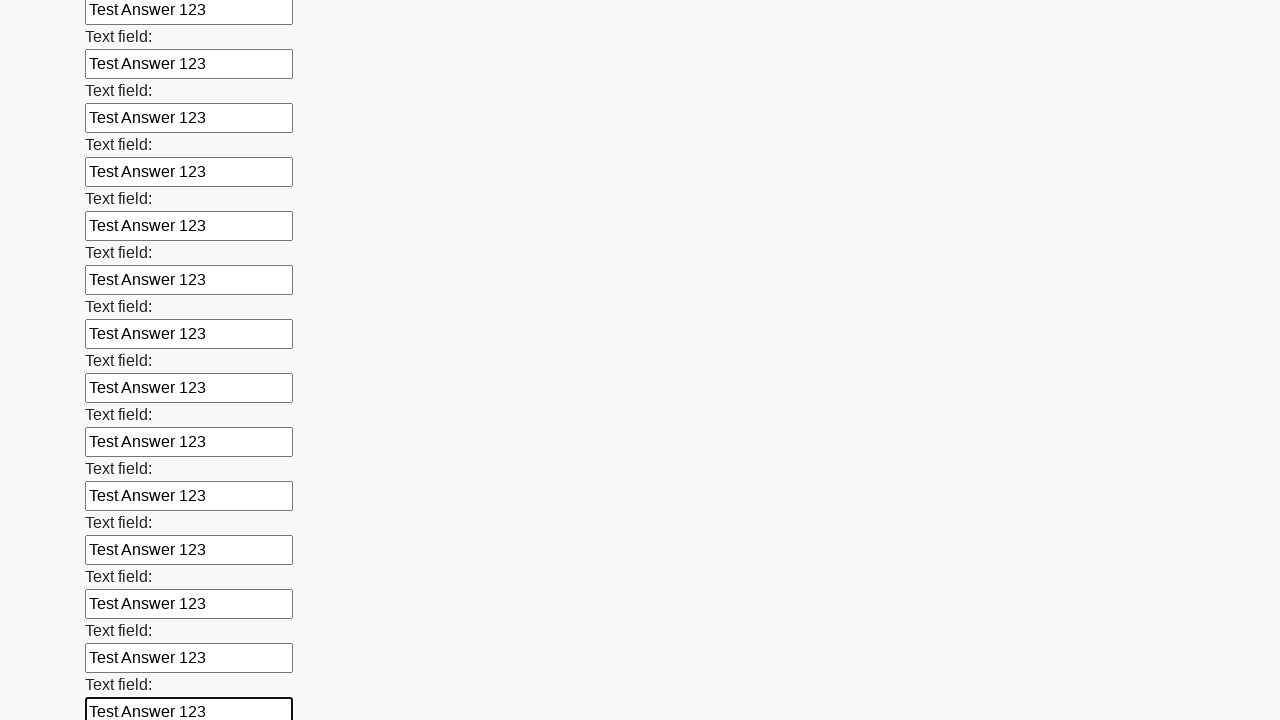

Filled an input field with 'Test Answer 123' on input >> nth=65
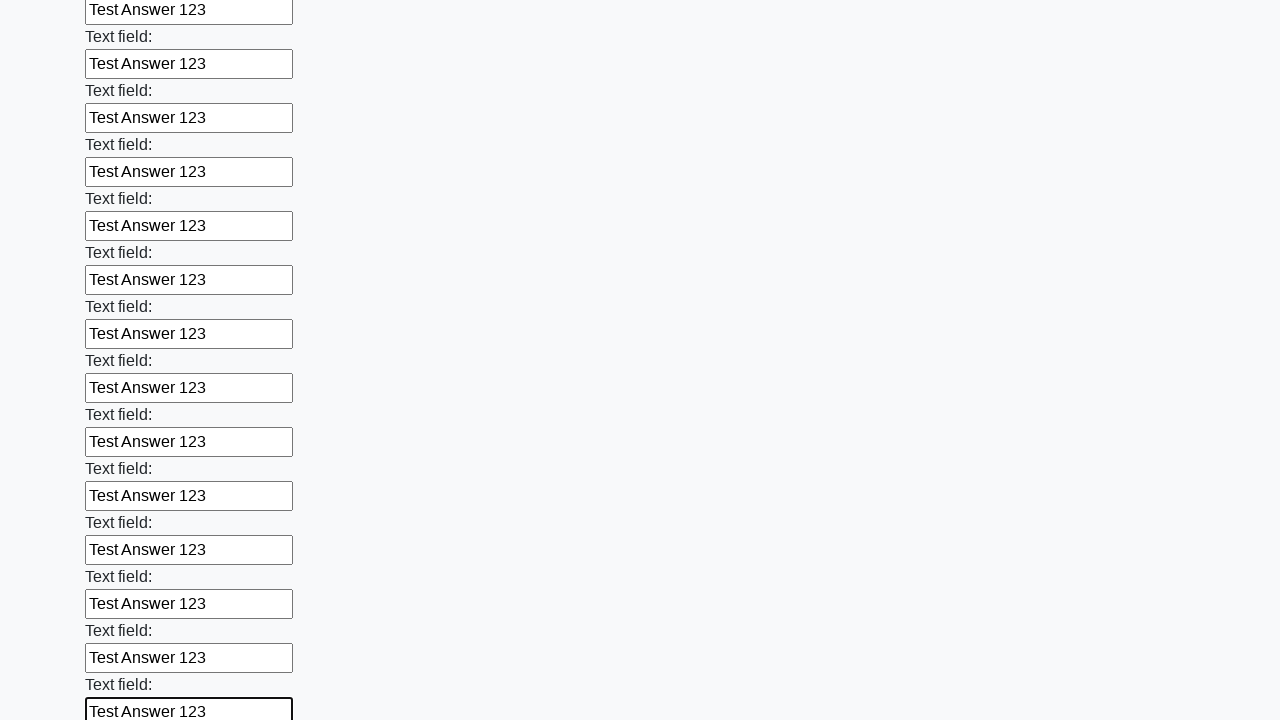

Filled an input field with 'Test Answer 123' on input >> nth=66
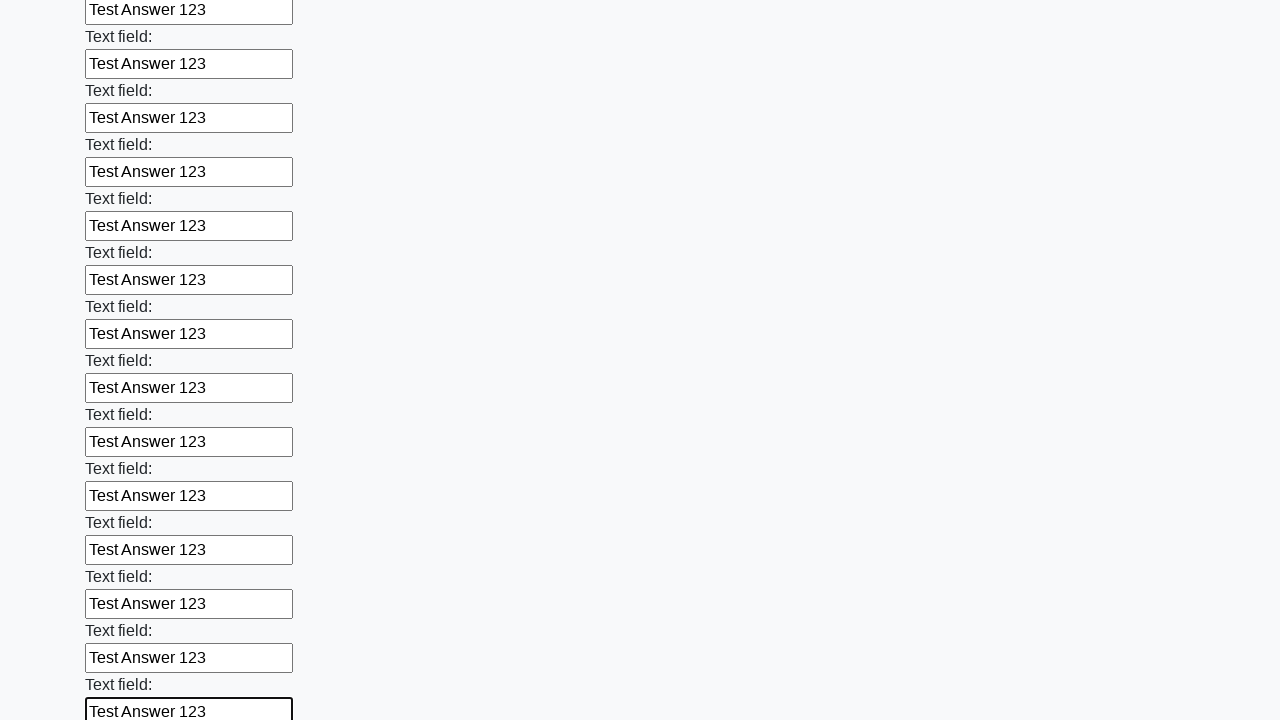

Filled an input field with 'Test Answer 123' on input >> nth=67
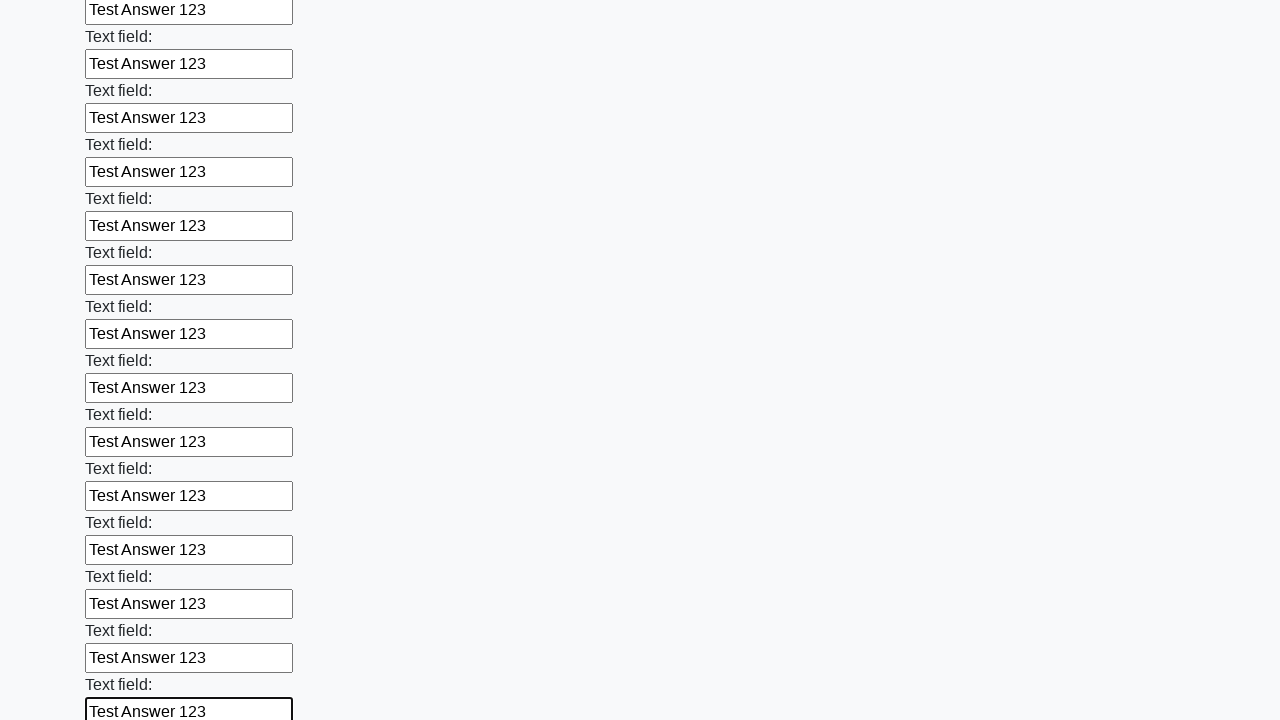

Filled an input field with 'Test Answer 123' on input >> nth=68
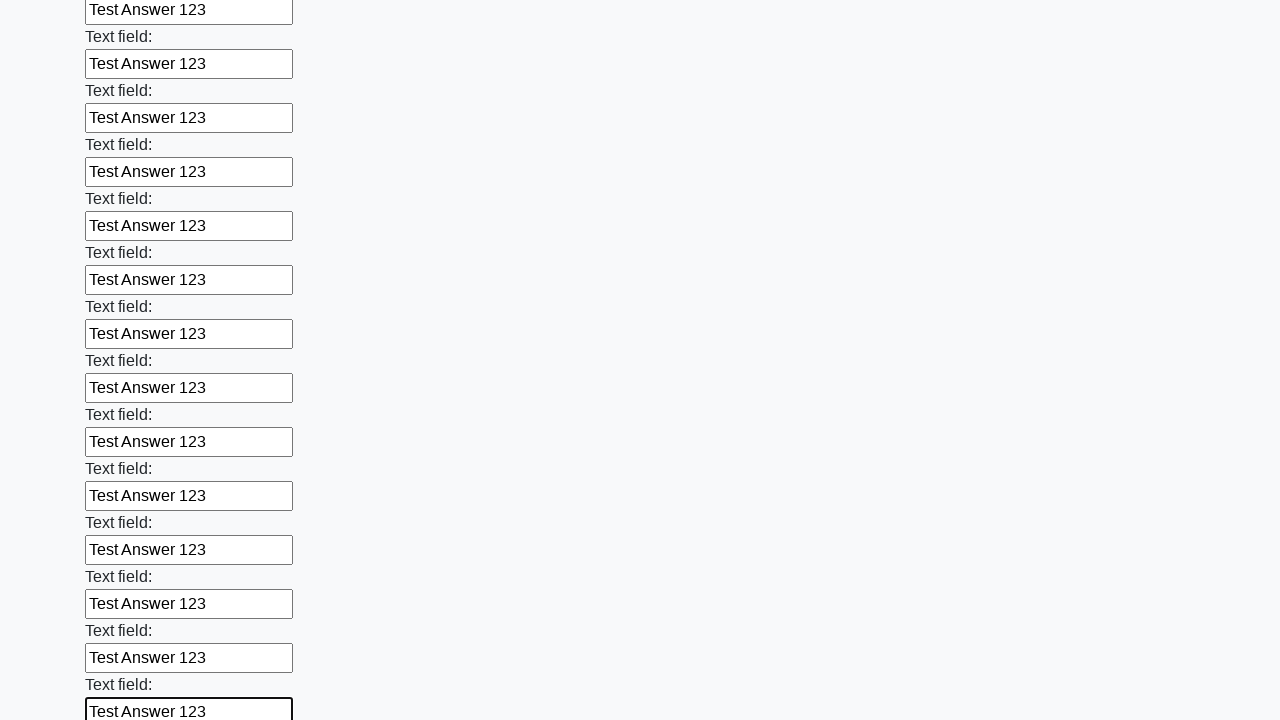

Filled an input field with 'Test Answer 123' on input >> nth=69
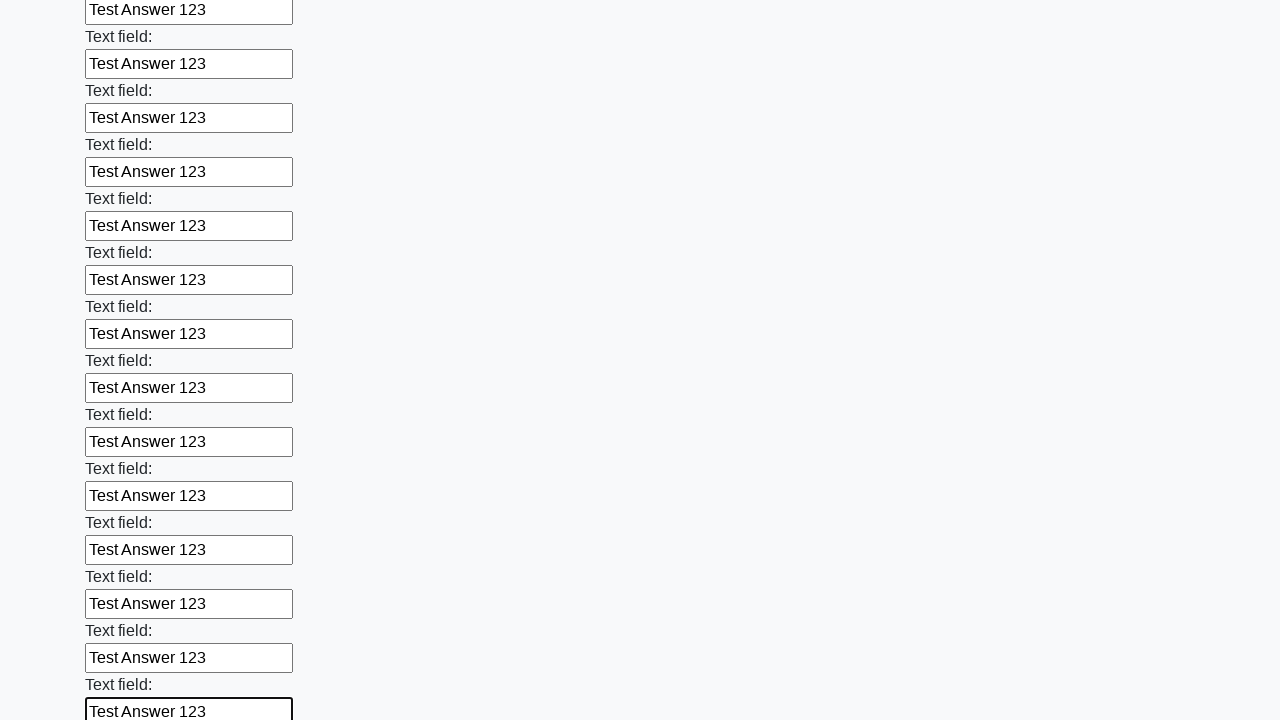

Filled an input field with 'Test Answer 123' on input >> nth=70
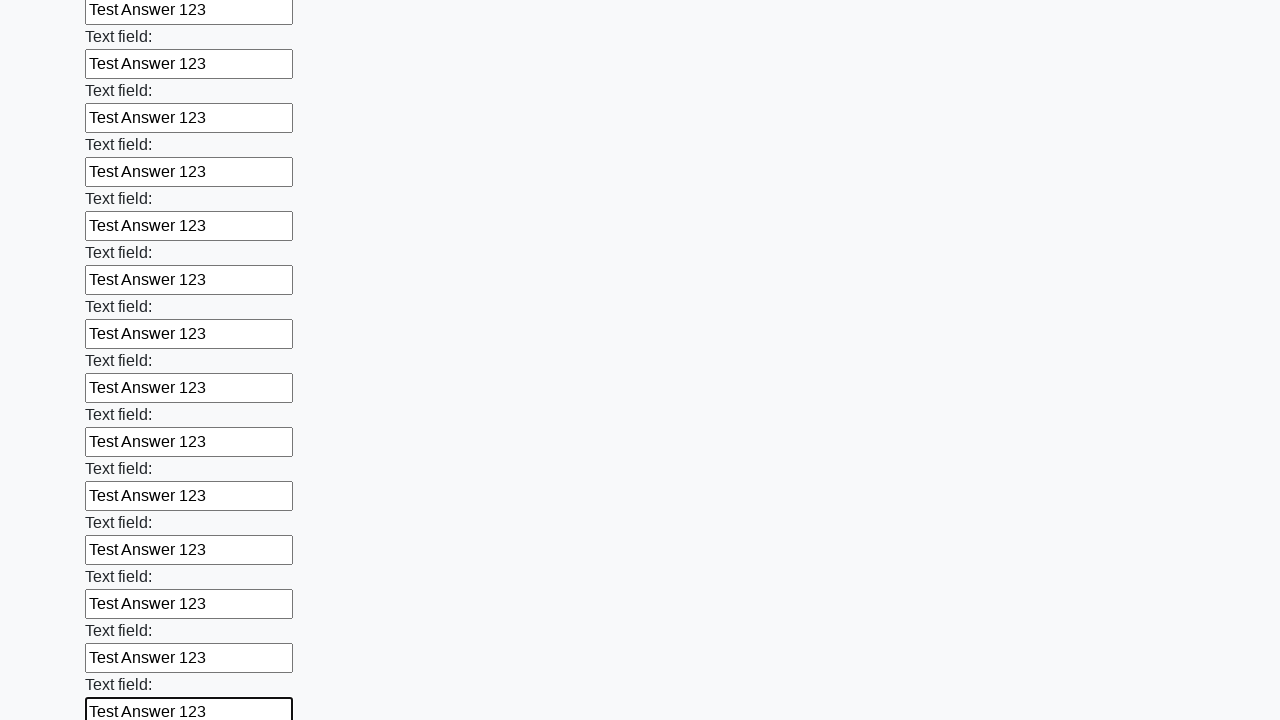

Filled an input field with 'Test Answer 123' on input >> nth=71
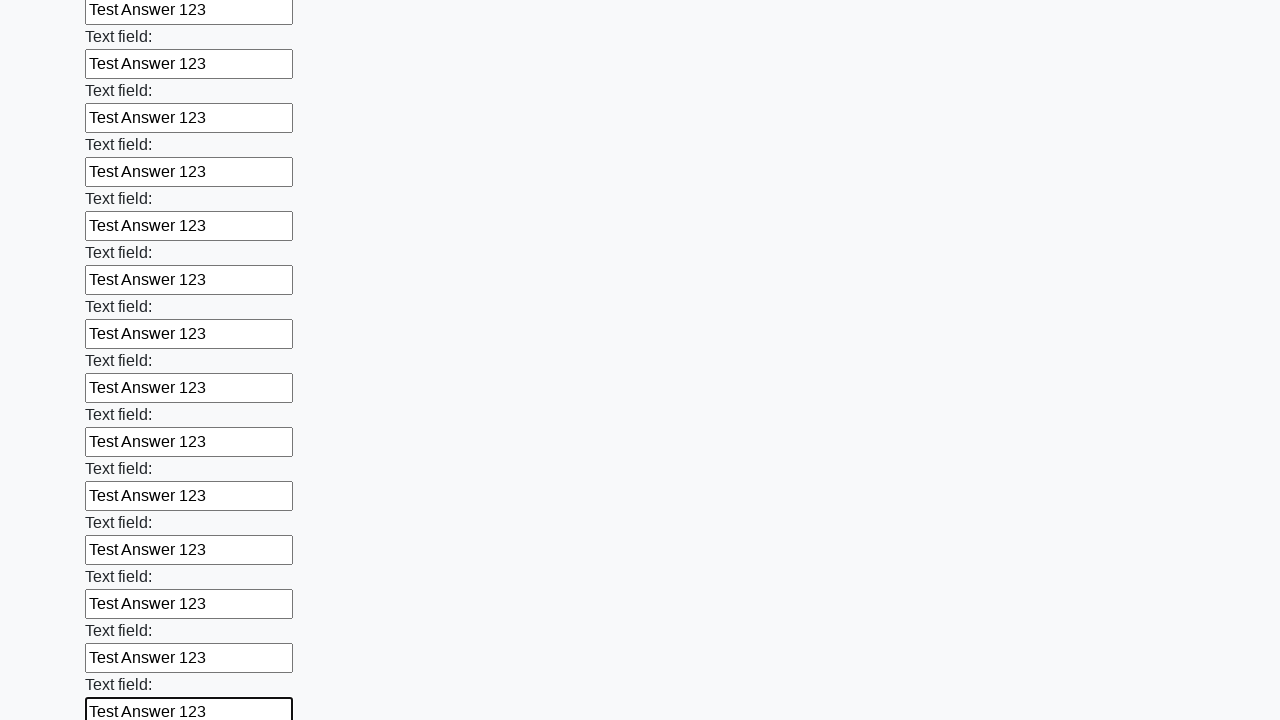

Filled an input field with 'Test Answer 123' on input >> nth=72
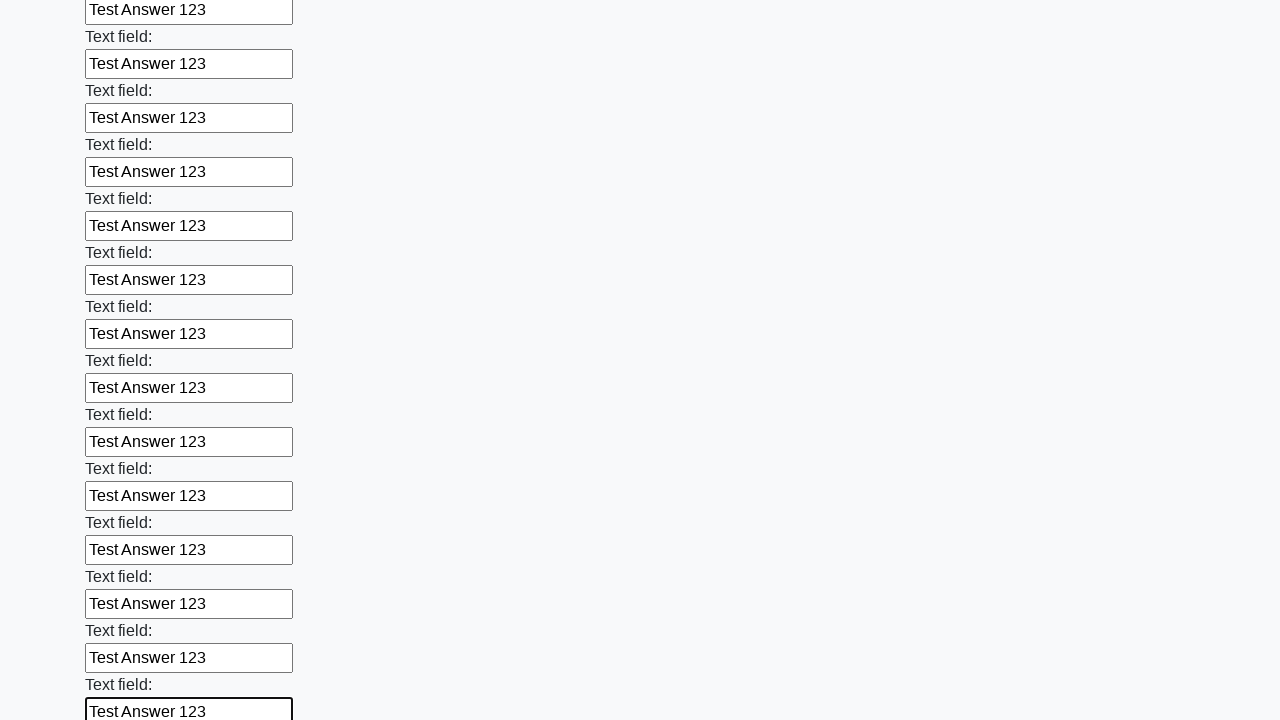

Filled an input field with 'Test Answer 123' on input >> nth=73
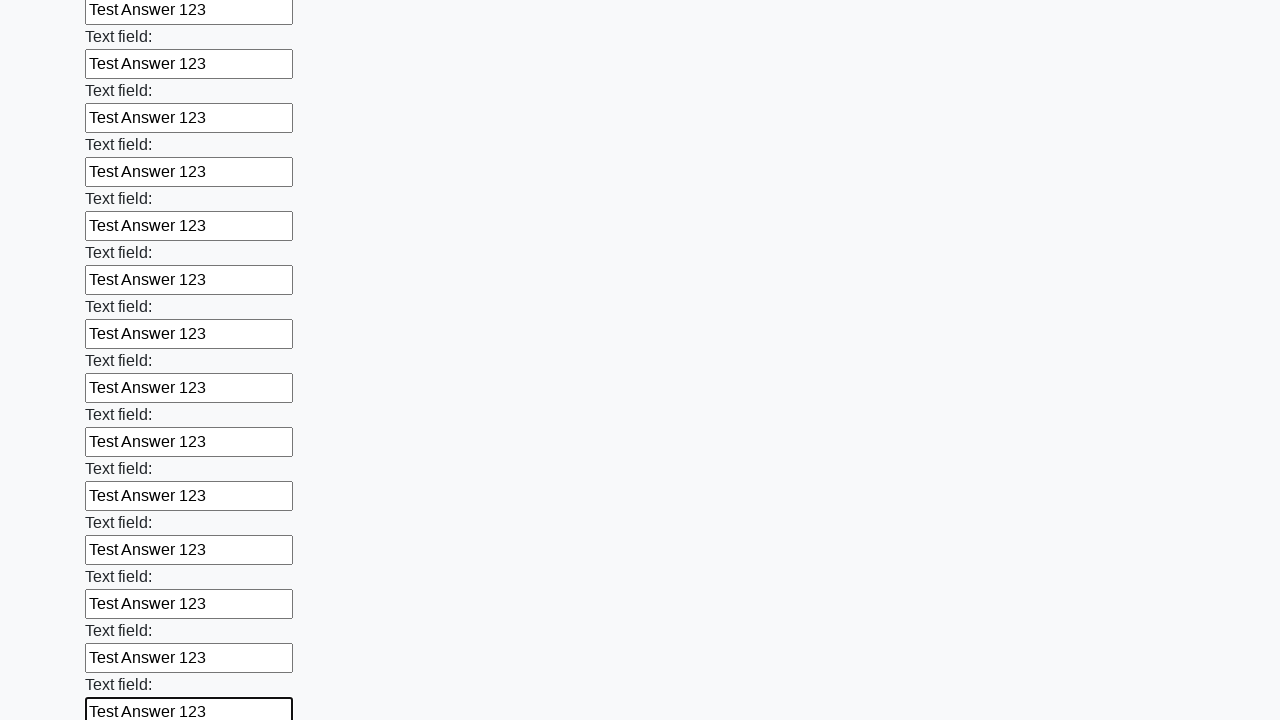

Filled an input field with 'Test Answer 123' on input >> nth=74
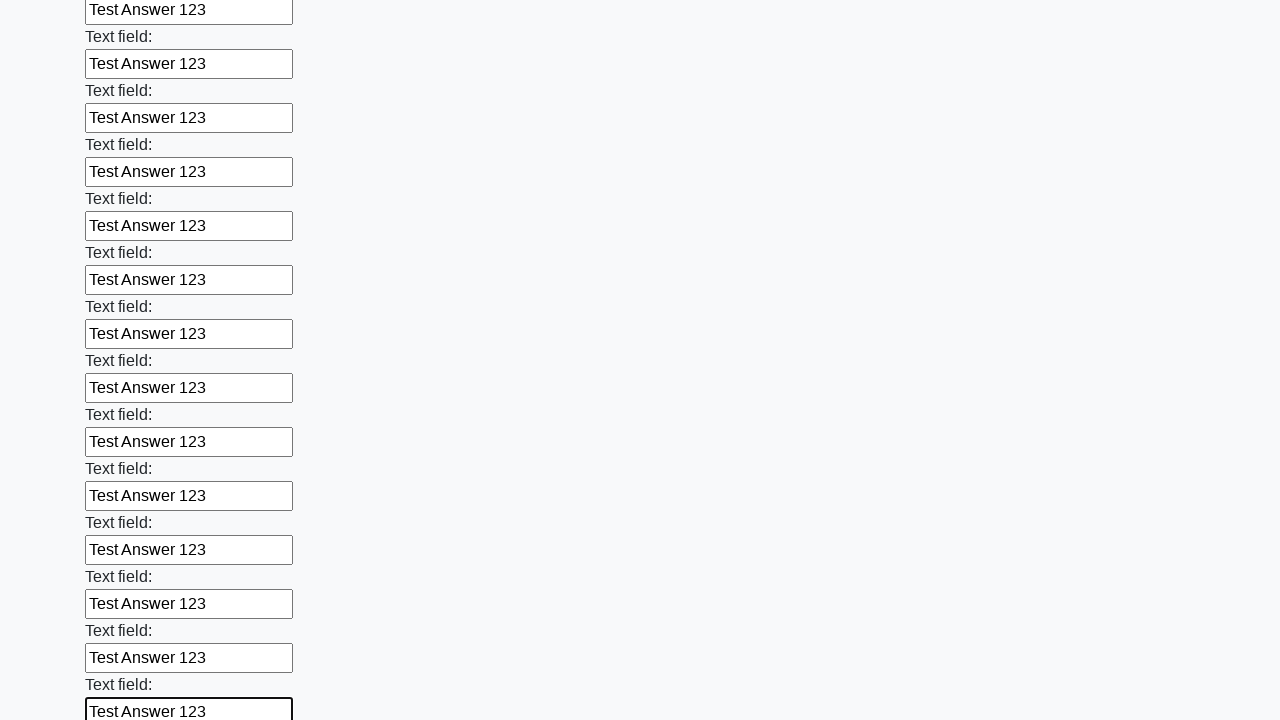

Filled an input field with 'Test Answer 123' on input >> nth=75
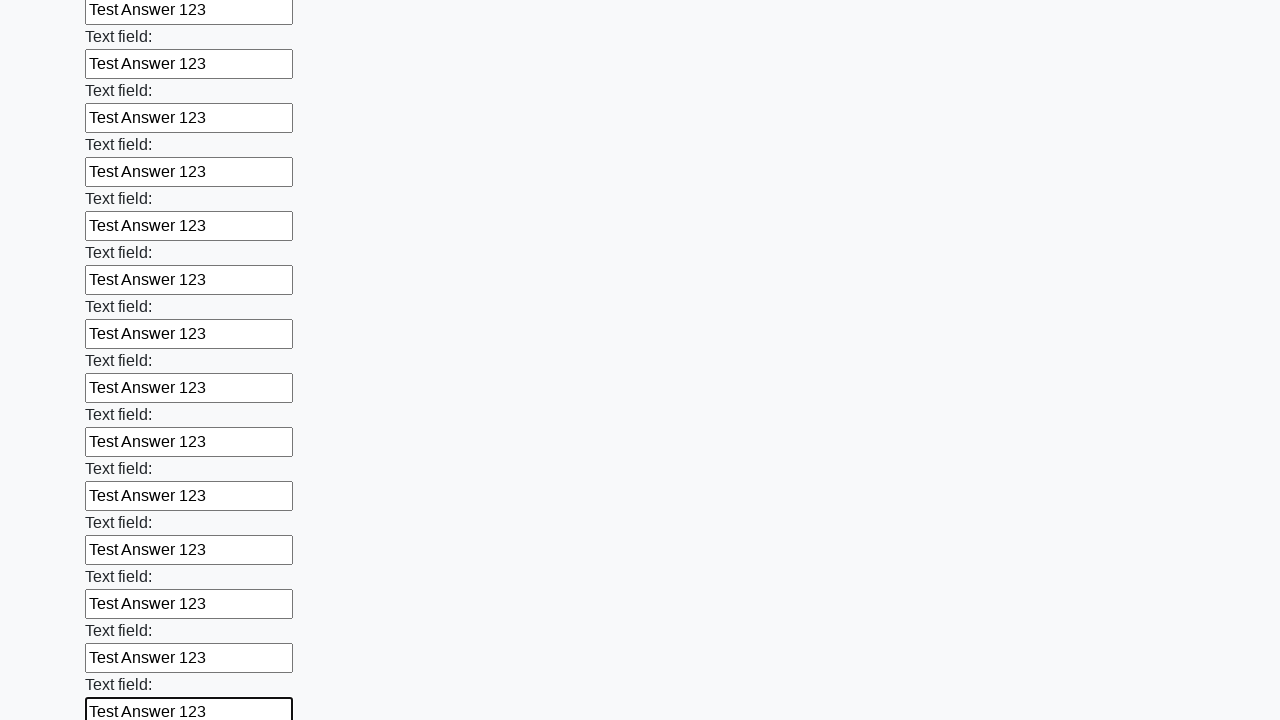

Filled an input field with 'Test Answer 123' on input >> nth=76
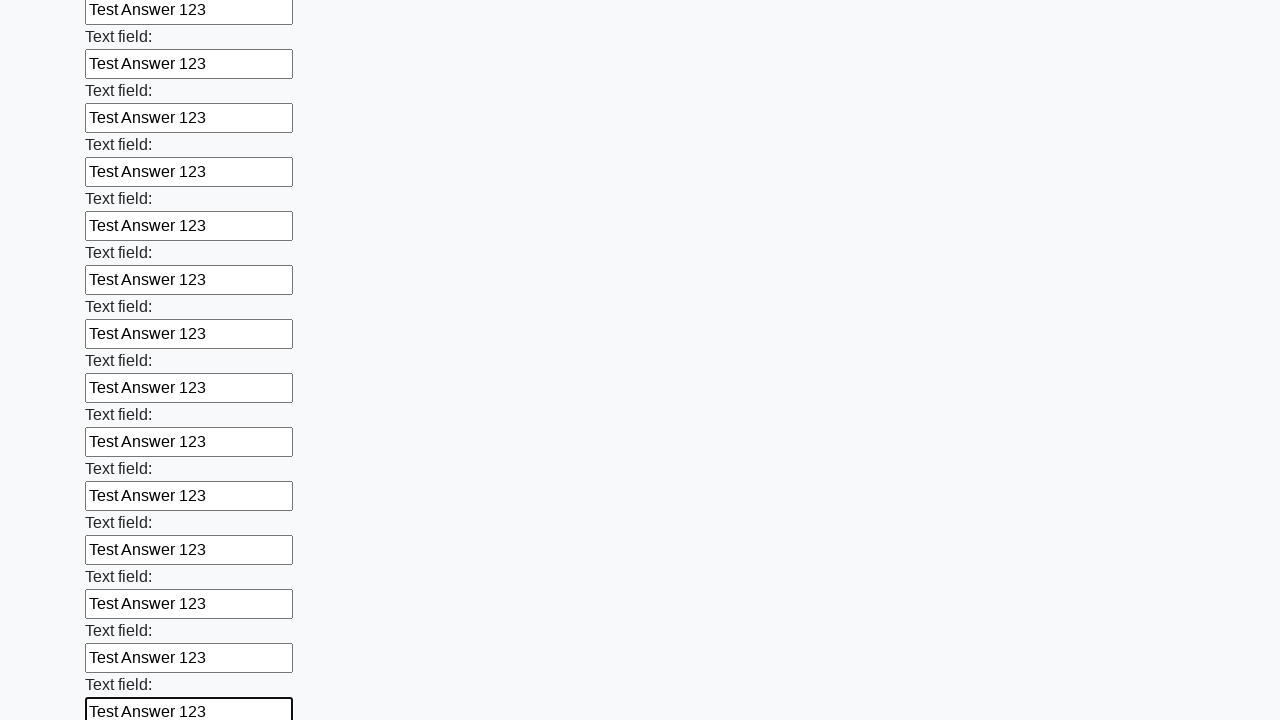

Filled an input field with 'Test Answer 123' on input >> nth=77
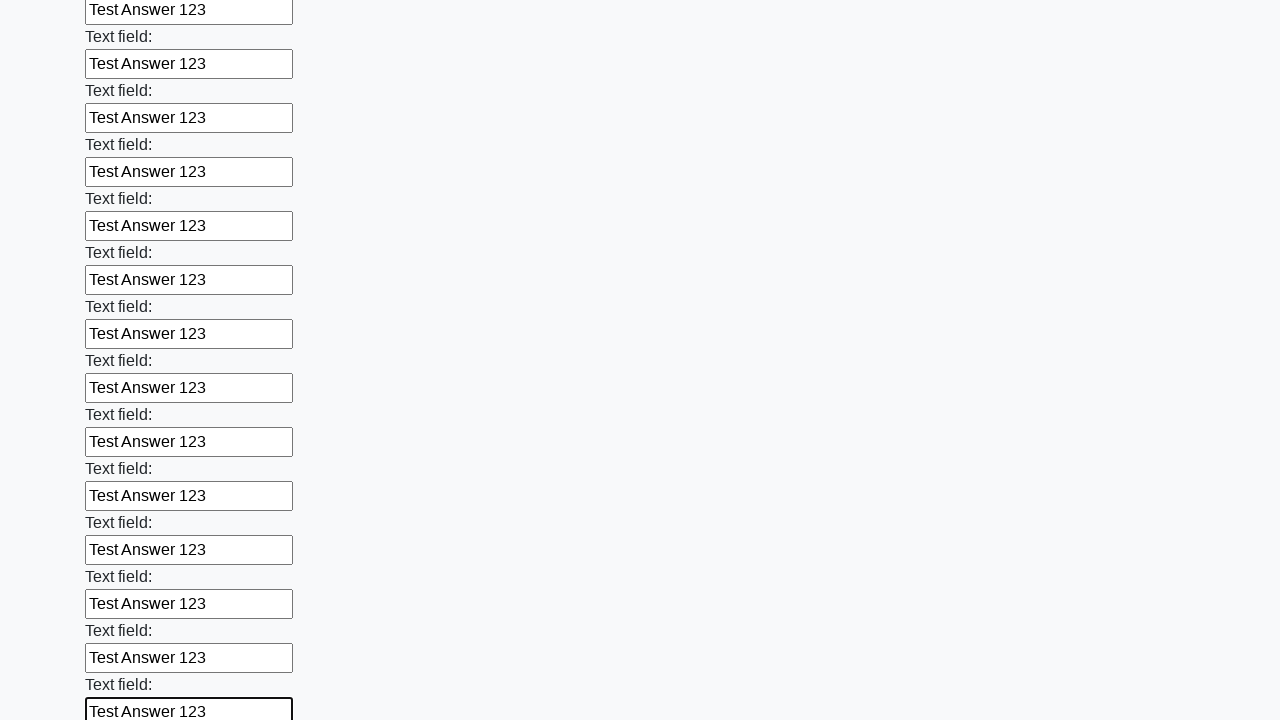

Filled an input field with 'Test Answer 123' on input >> nth=78
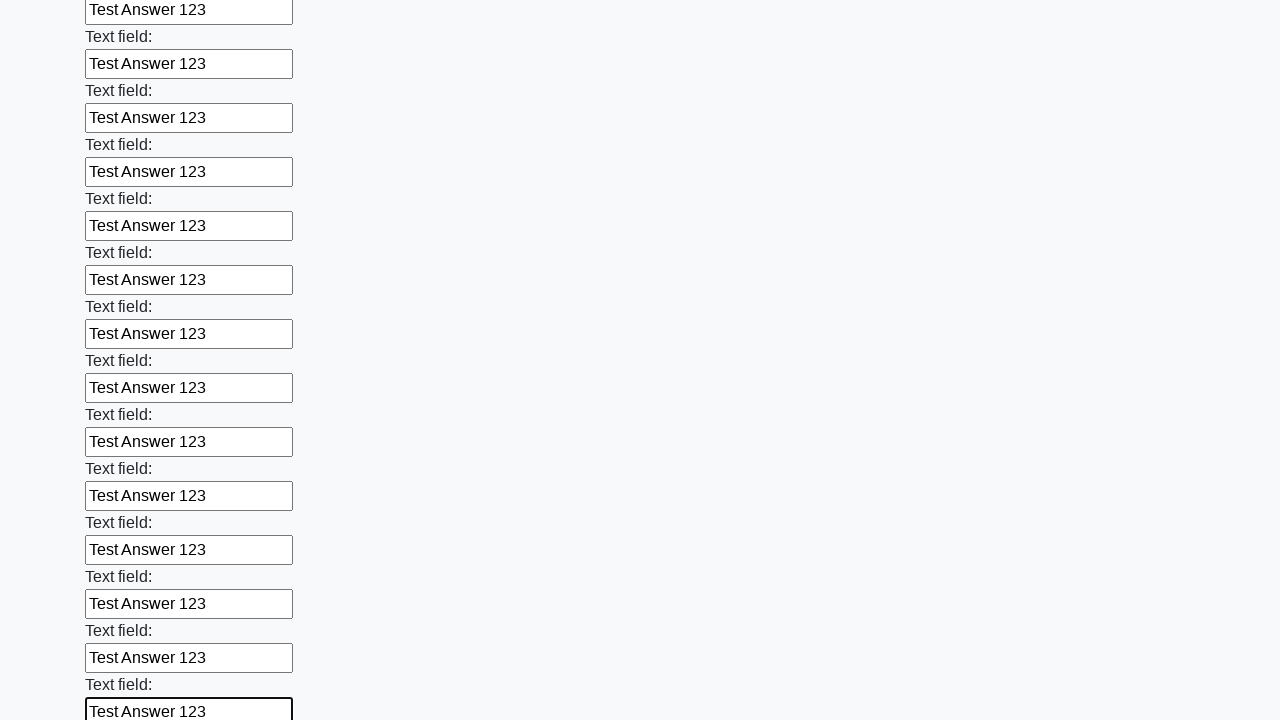

Filled an input field with 'Test Answer 123' on input >> nth=79
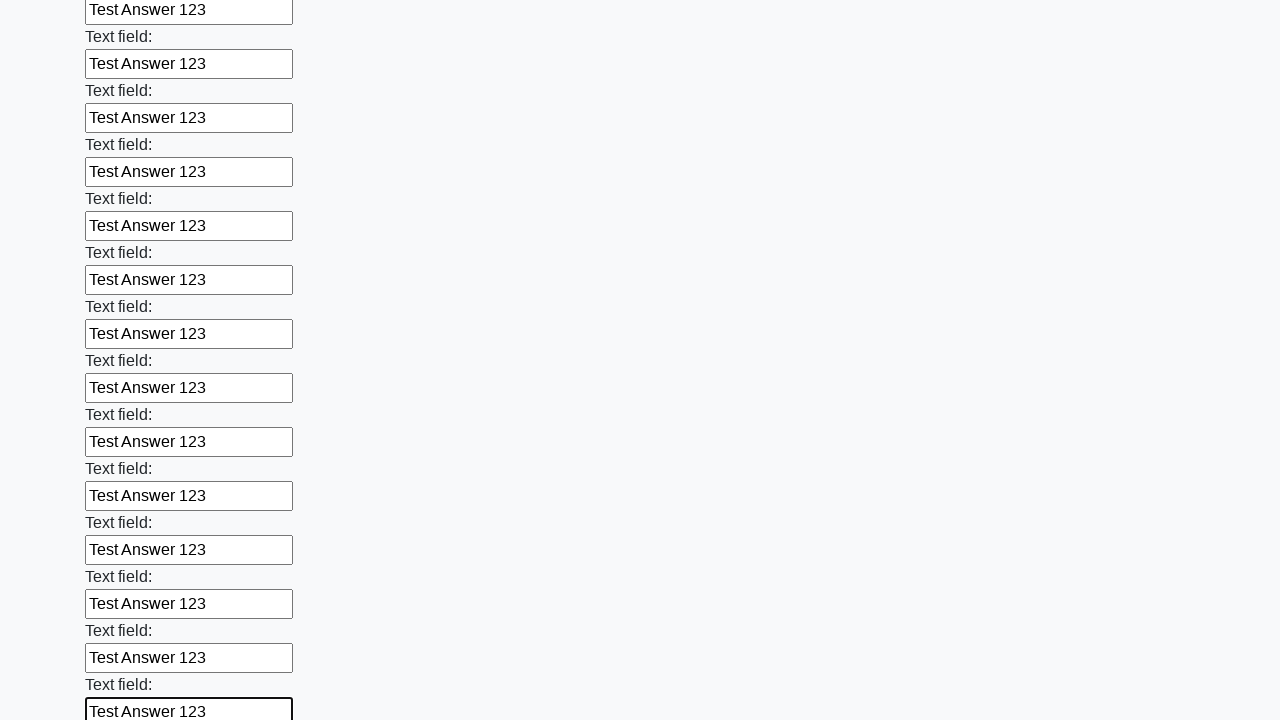

Filled an input field with 'Test Answer 123' on input >> nth=80
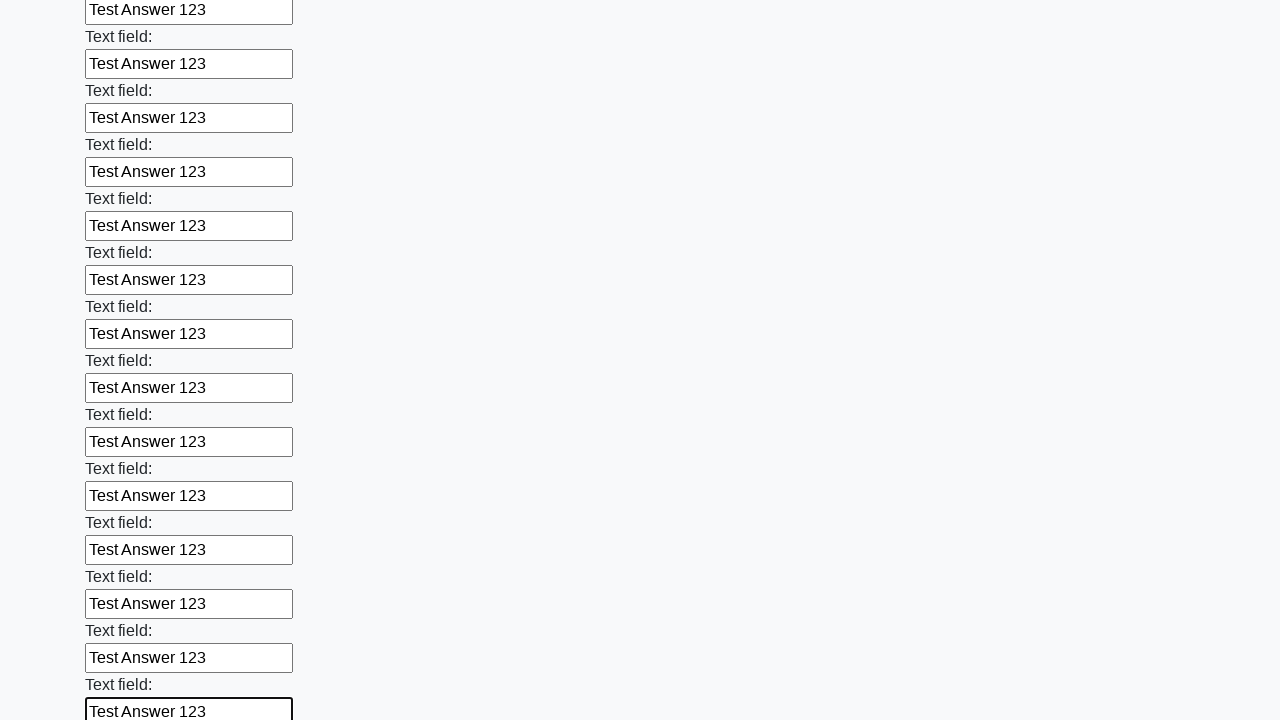

Filled an input field with 'Test Answer 123' on input >> nth=81
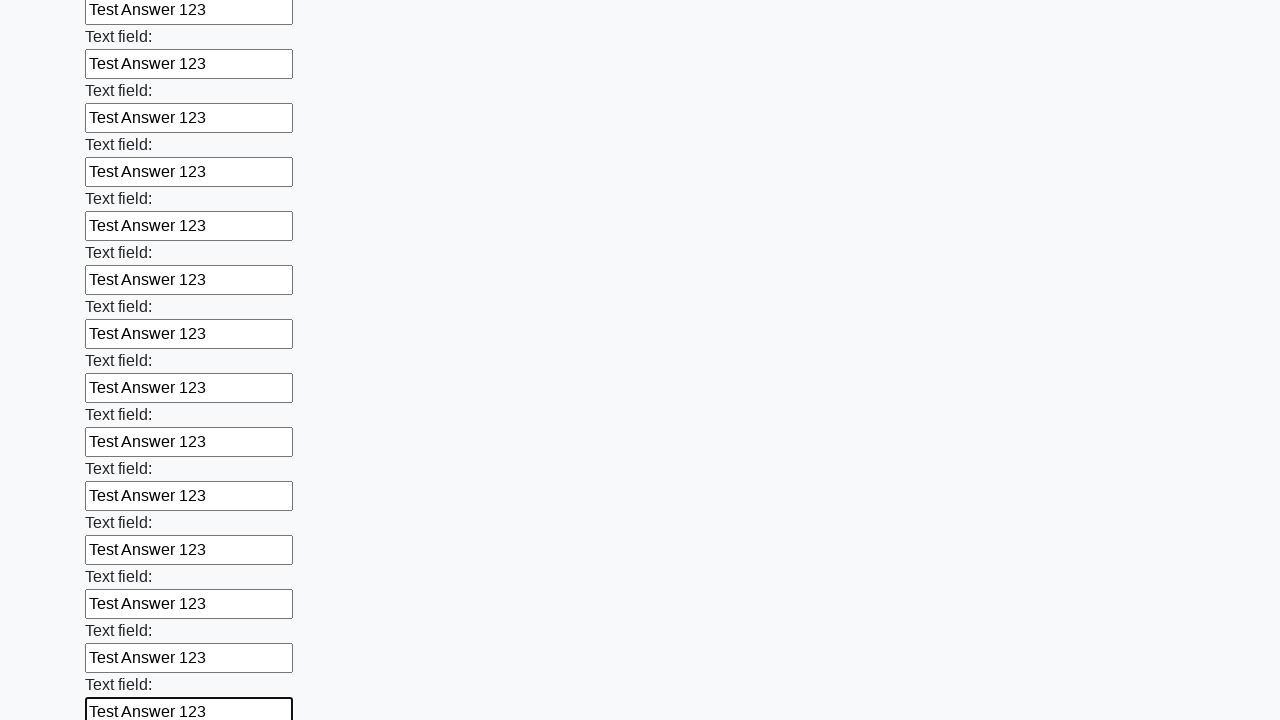

Filled an input field with 'Test Answer 123' on input >> nth=82
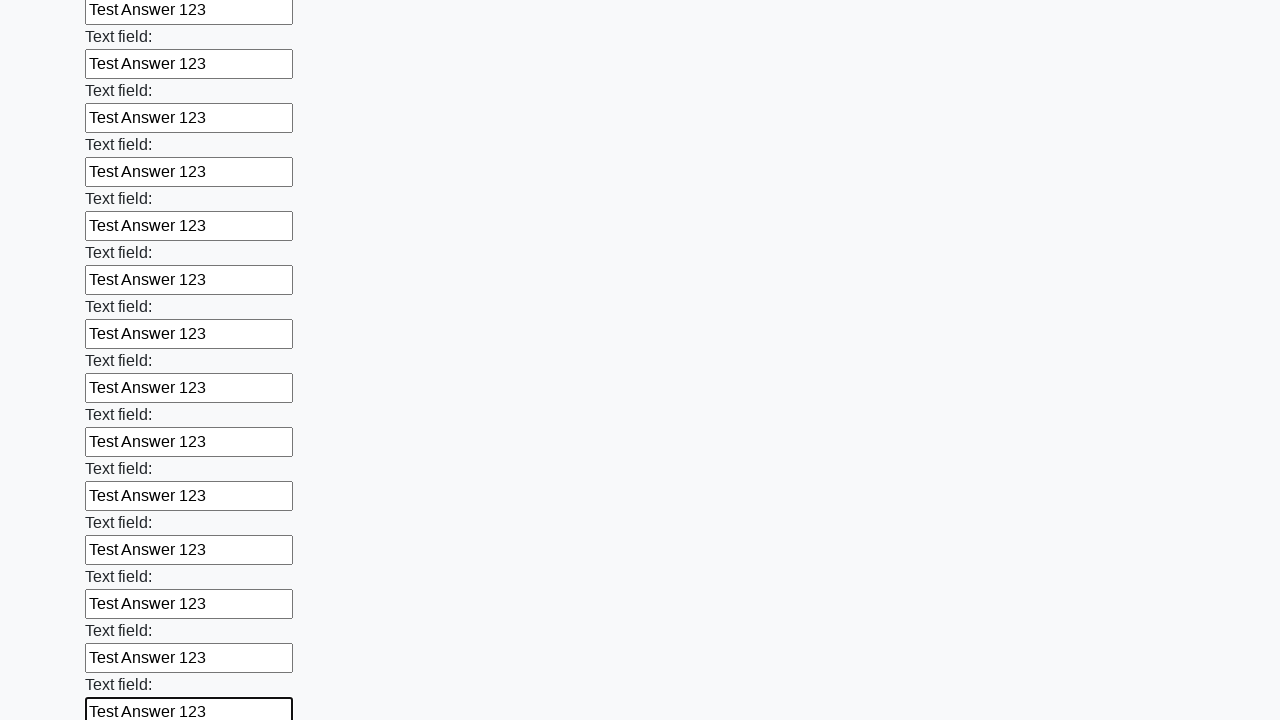

Filled an input field with 'Test Answer 123' on input >> nth=83
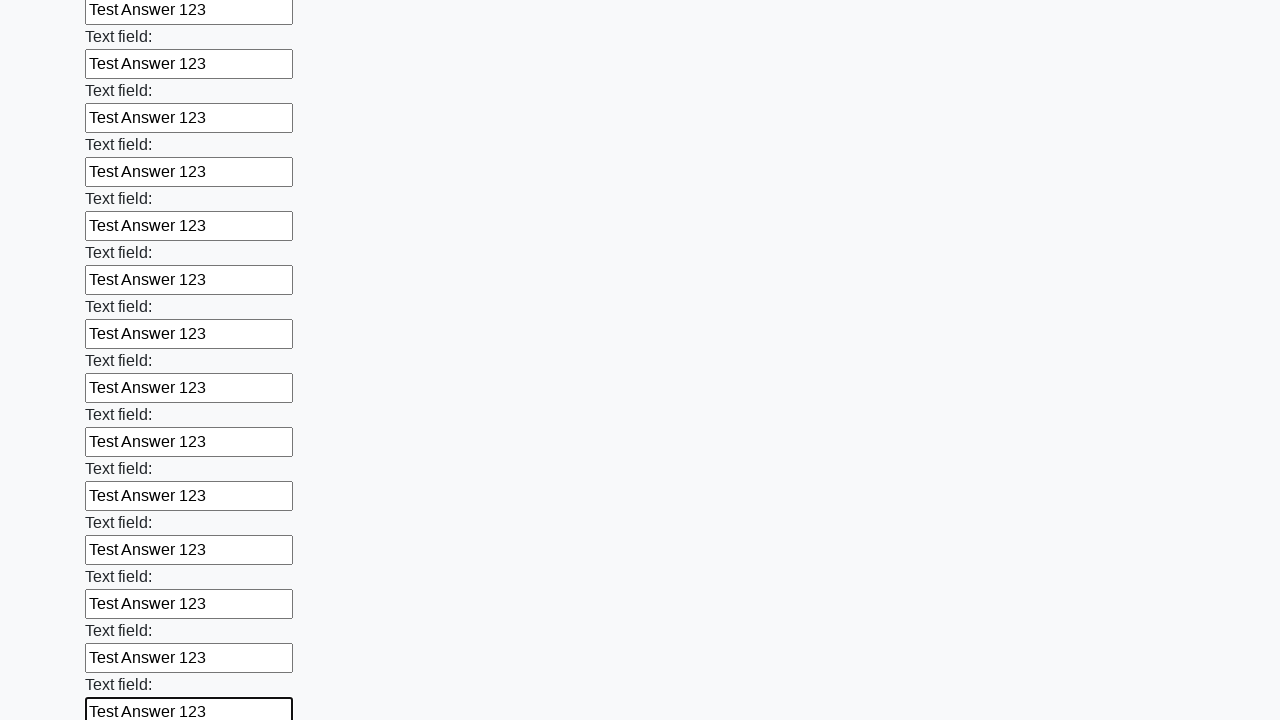

Filled an input field with 'Test Answer 123' on input >> nth=84
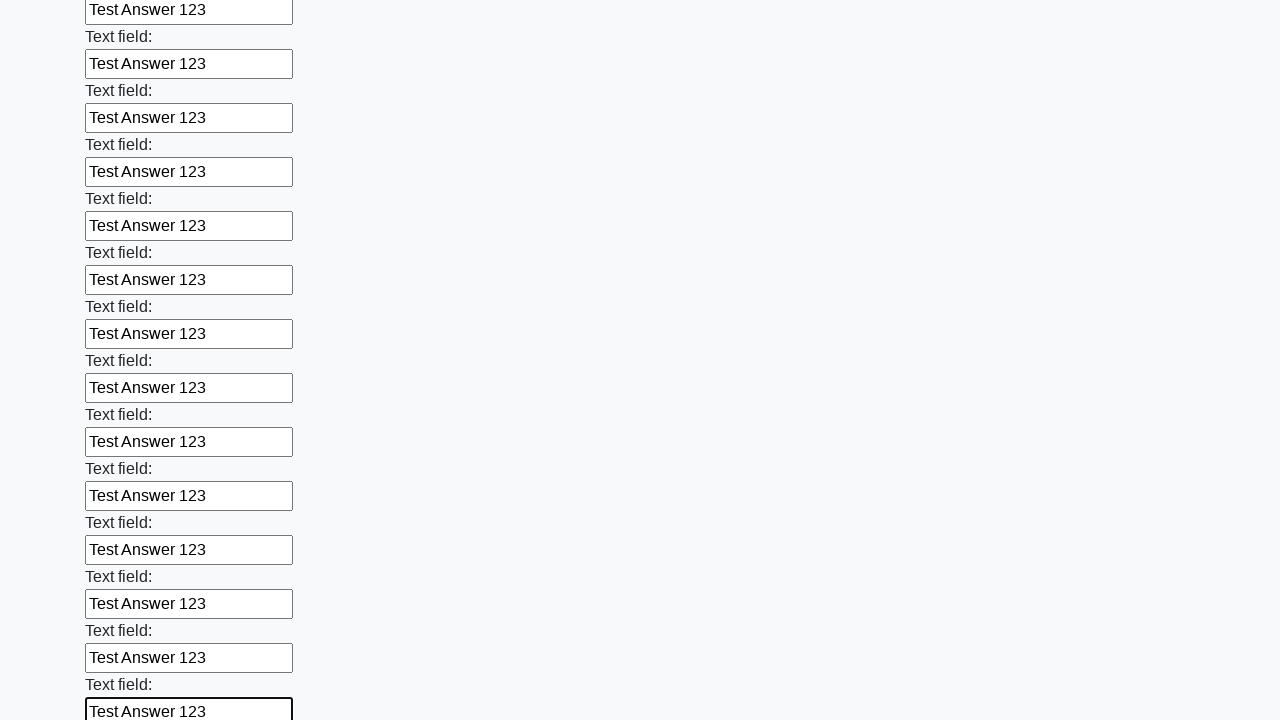

Filled an input field with 'Test Answer 123' on input >> nth=85
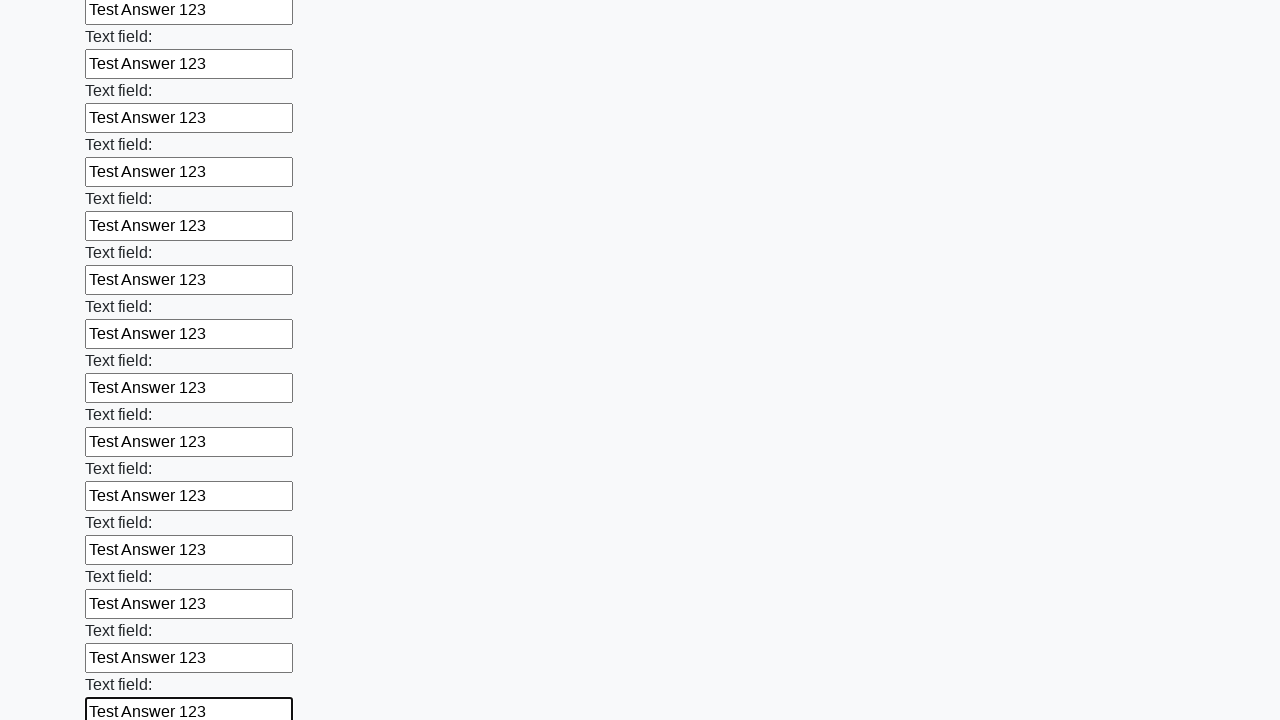

Filled an input field with 'Test Answer 123' on input >> nth=86
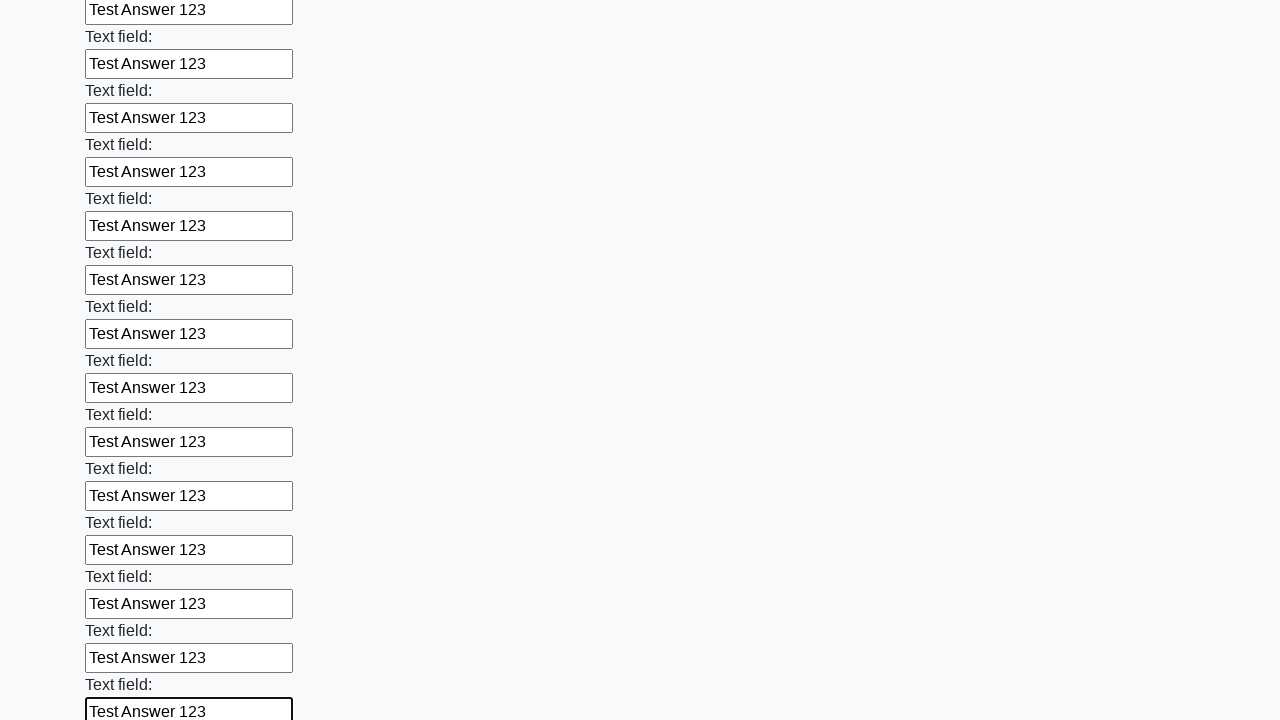

Filled an input field with 'Test Answer 123' on input >> nth=87
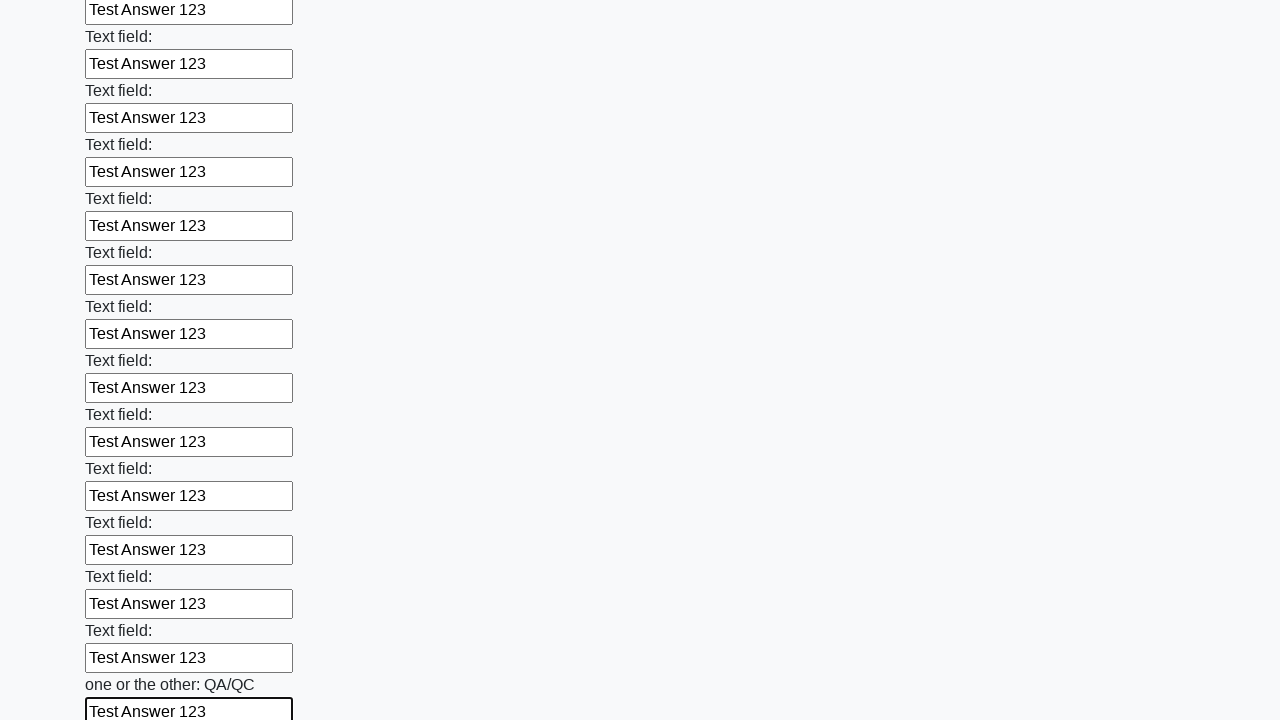

Filled an input field with 'Test Answer 123' on input >> nth=88
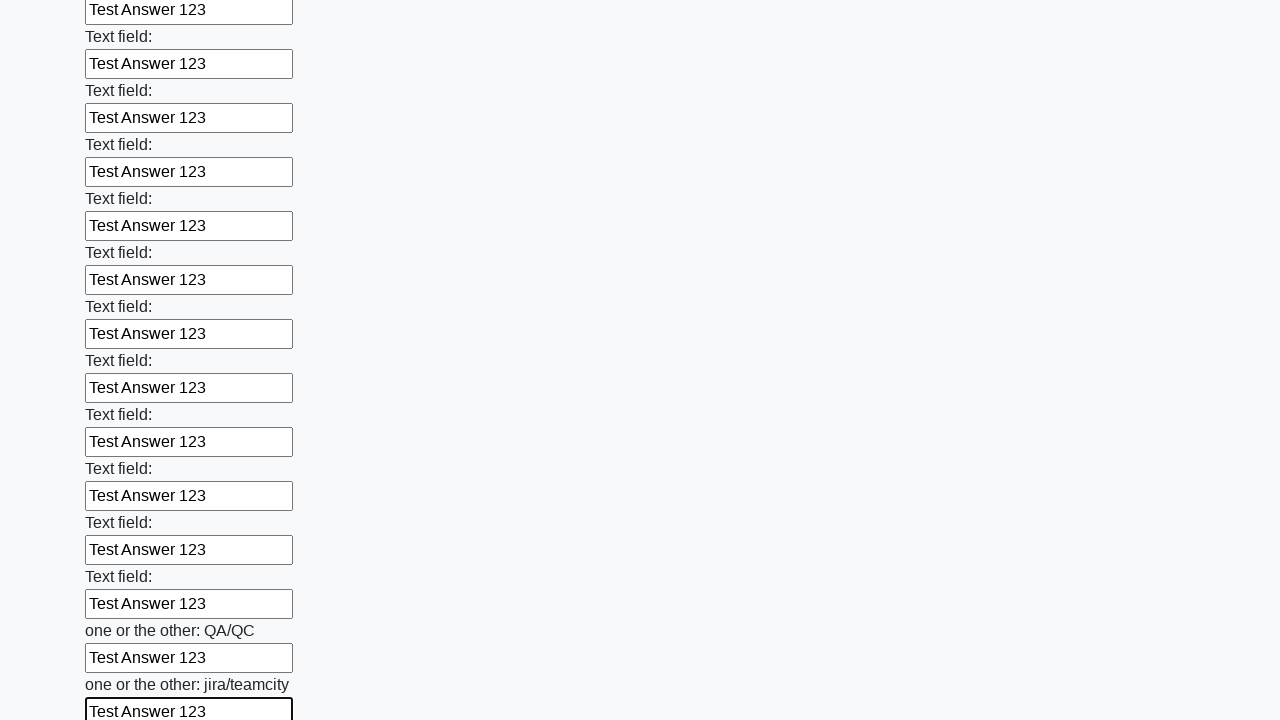

Filled an input field with 'Test Answer 123' on input >> nth=89
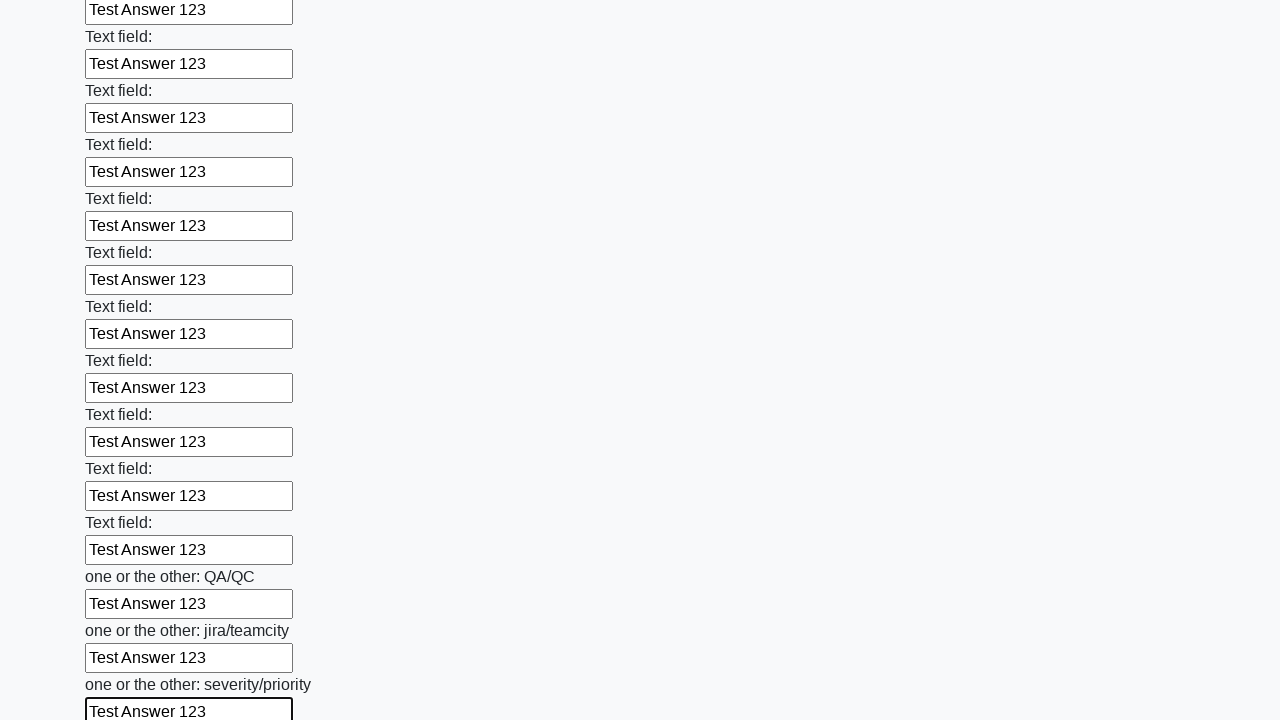

Filled an input field with 'Test Answer 123' on input >> nth=90
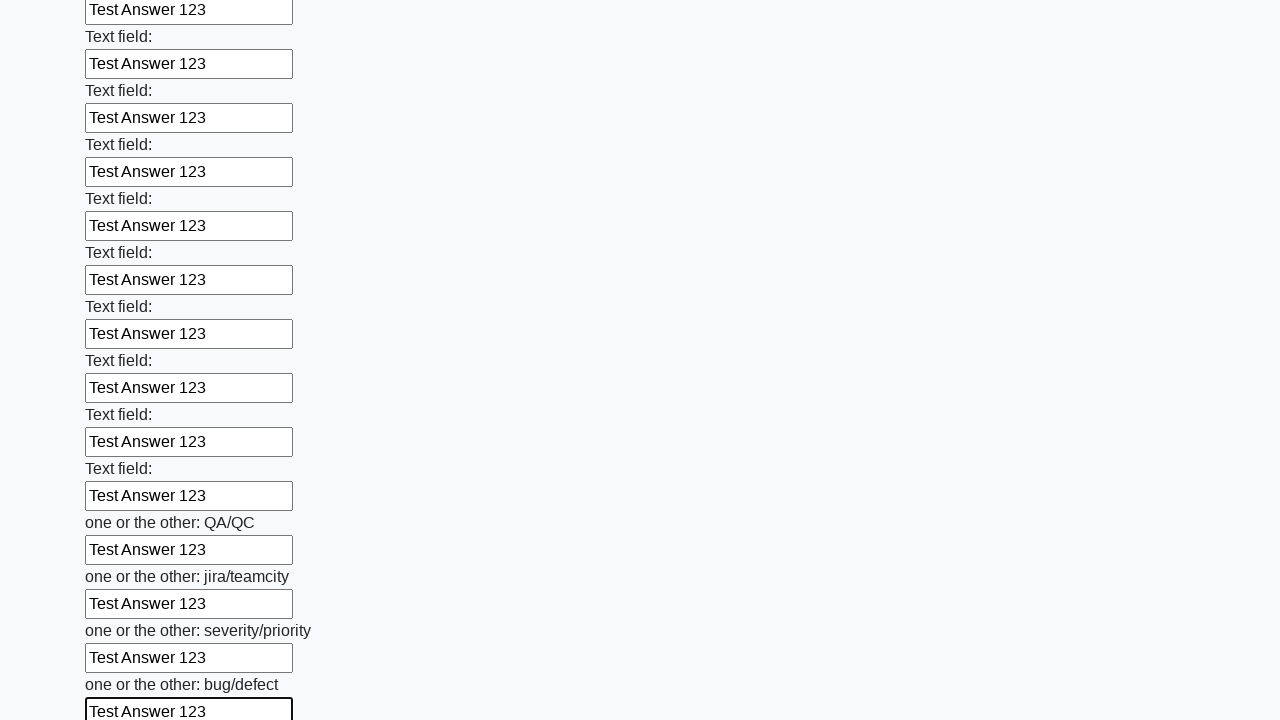

Filled an input field with 'Test Answer 123' on input >> nth=91
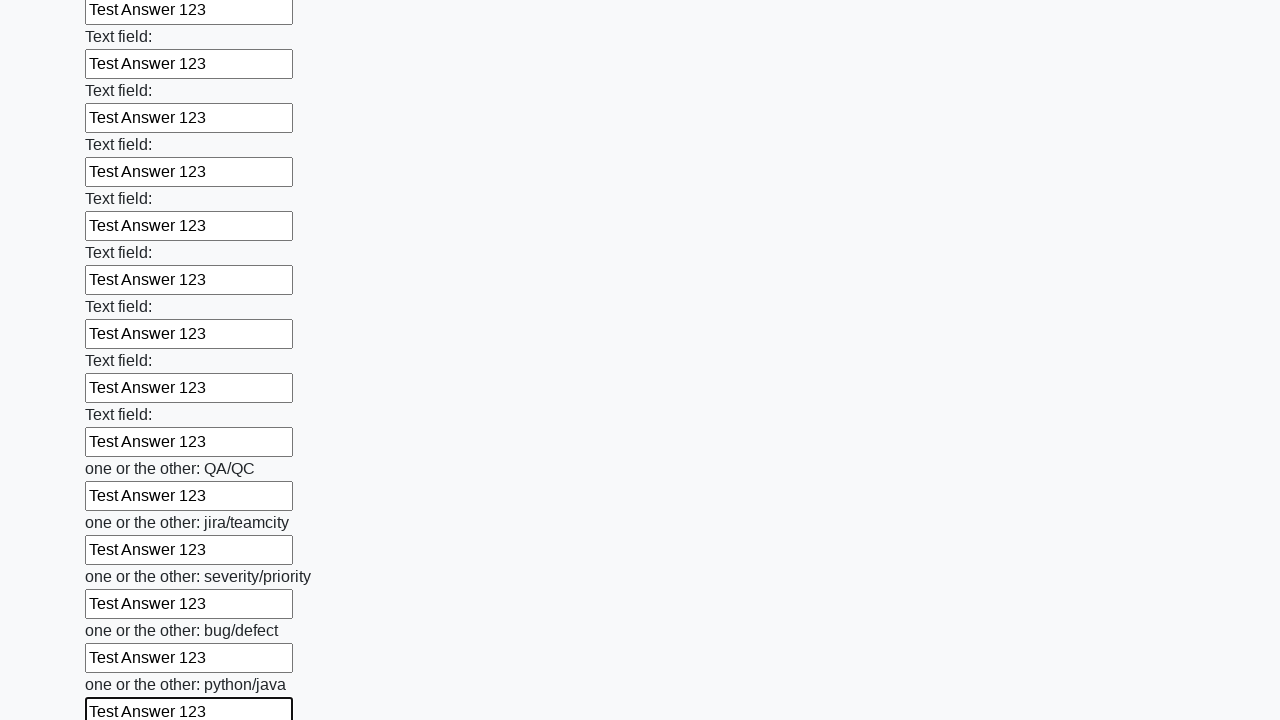

Filled an input field with 'Test Answer 123' on input >> nth=92
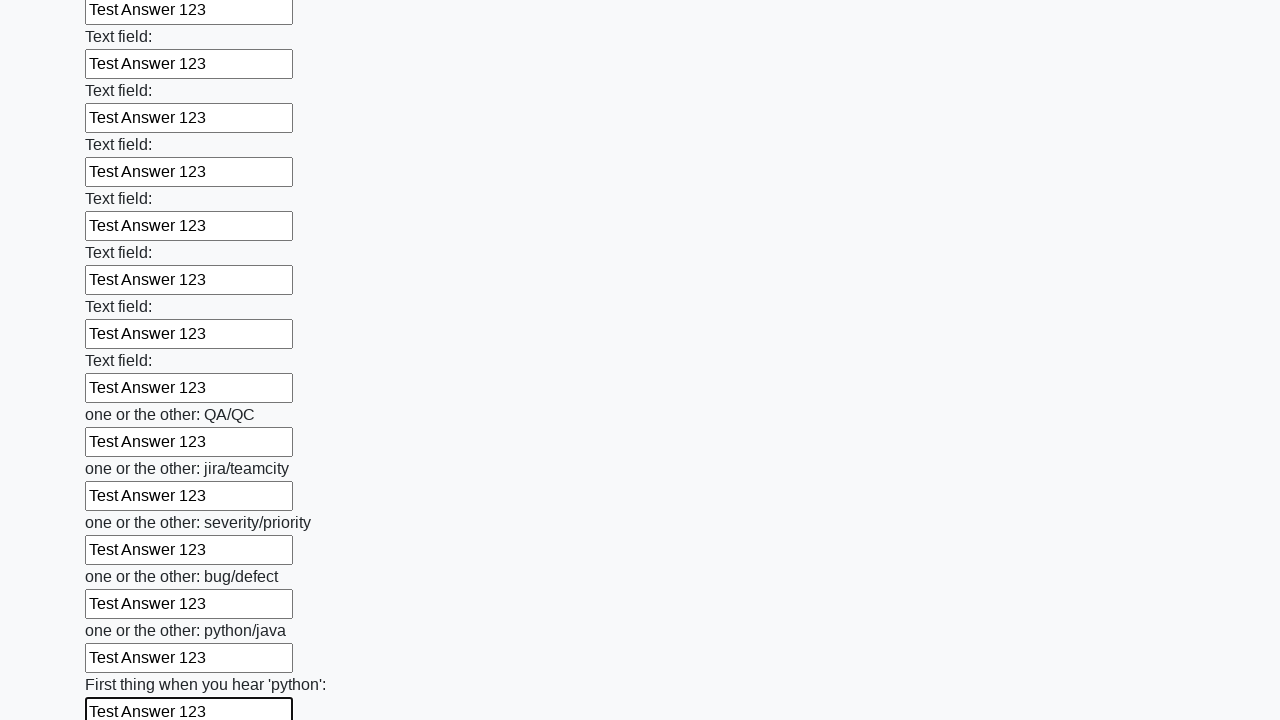

Filled an input field with 'Test Answer 123' on input >> nth=93
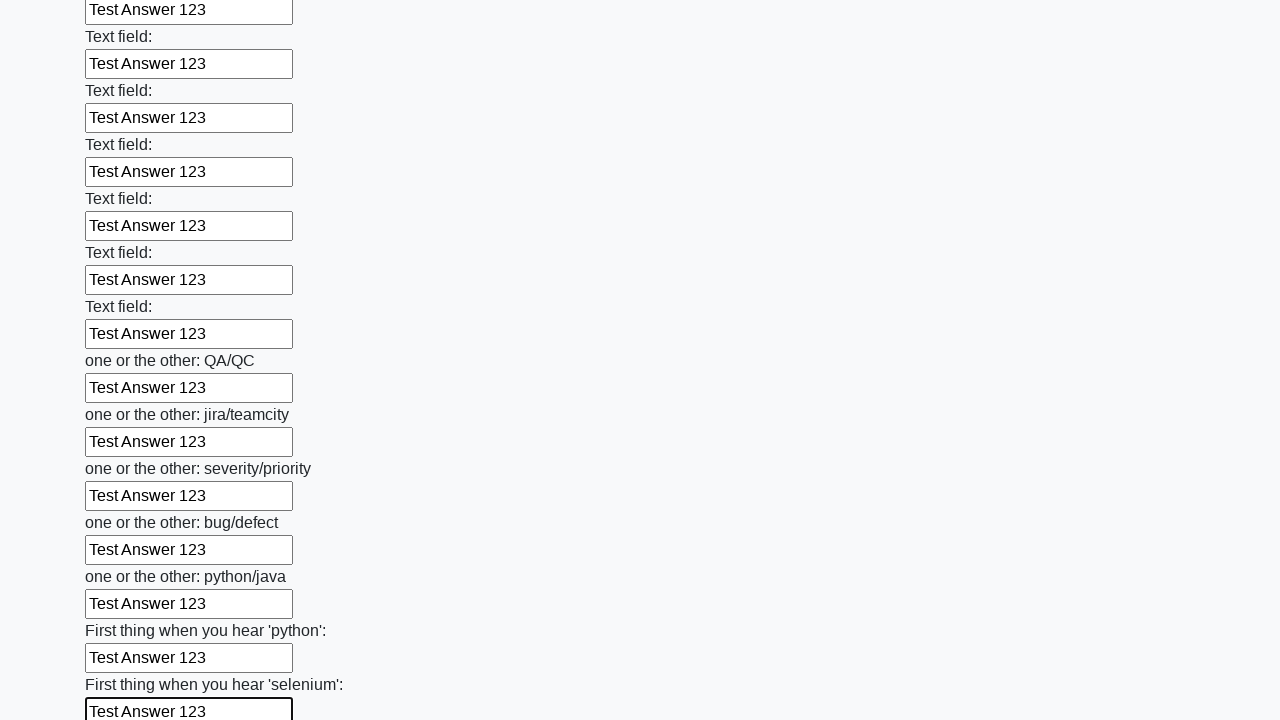

Filled an input field with 'Test Answer 123' on input >> nth=94
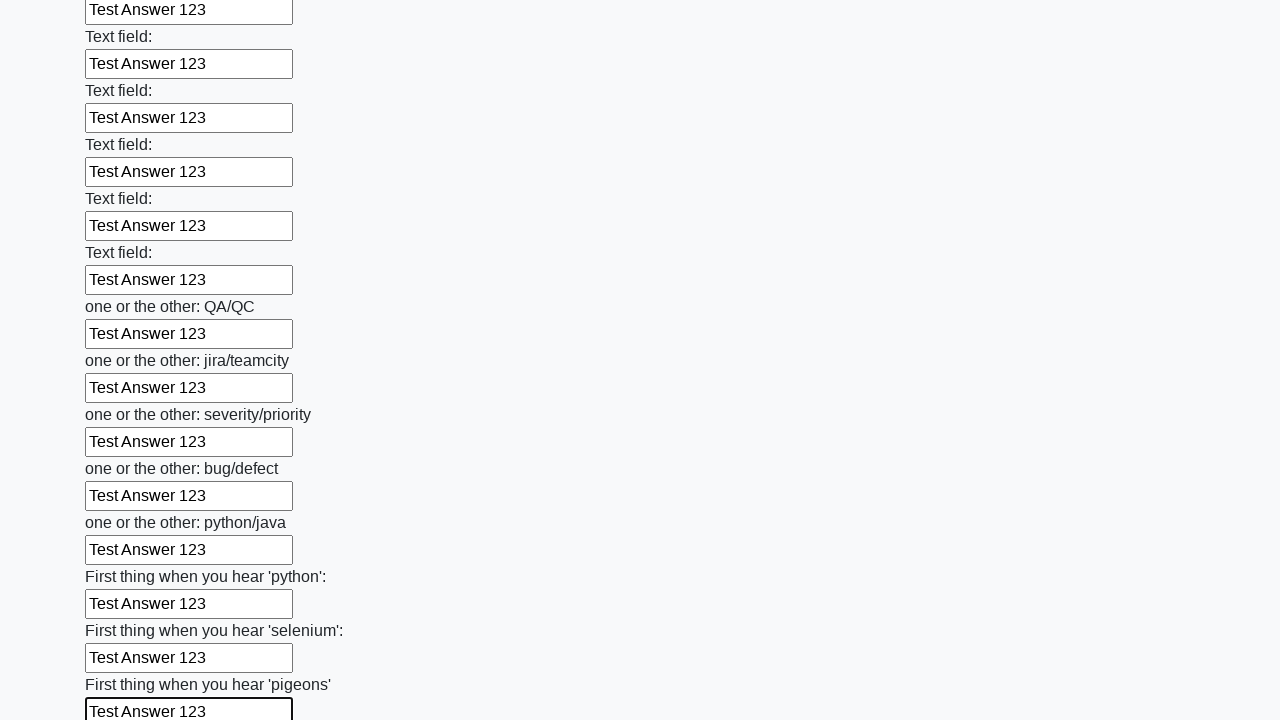

Filled an input field with 'Test Answer 123' on input >> nth=95
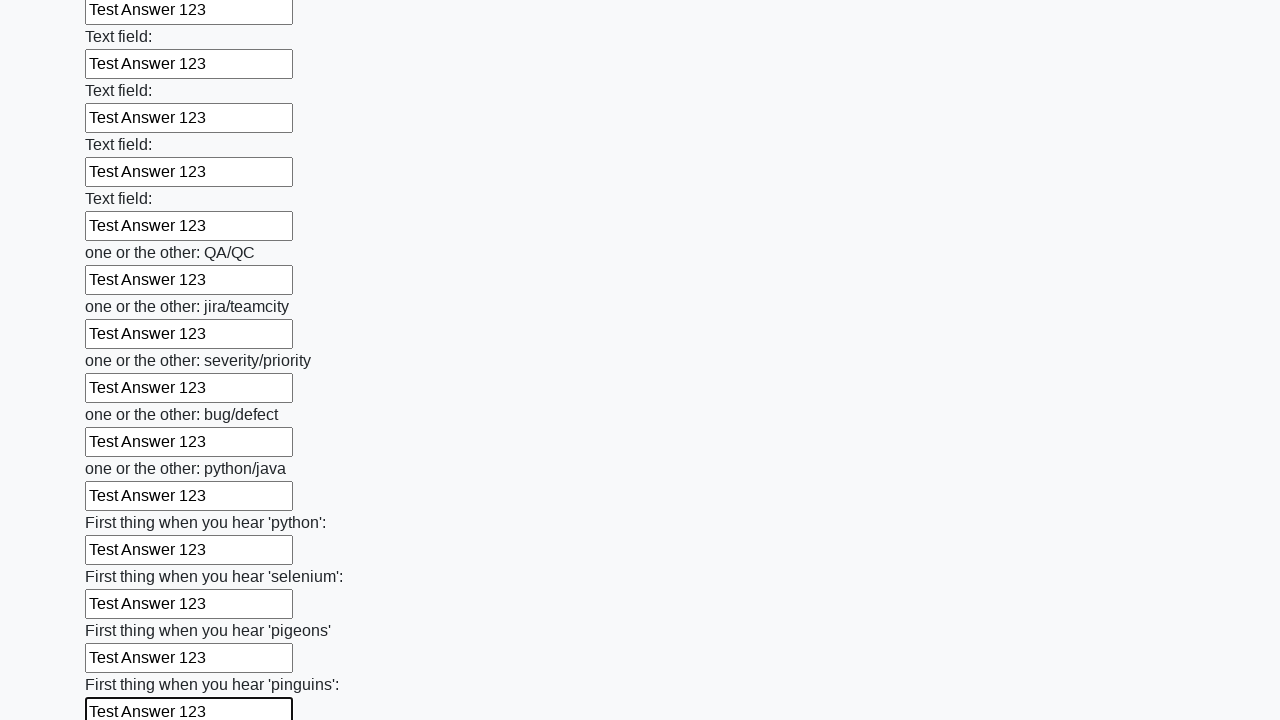

Filled an input field with 'Test Answer 123' on input >> nth=96
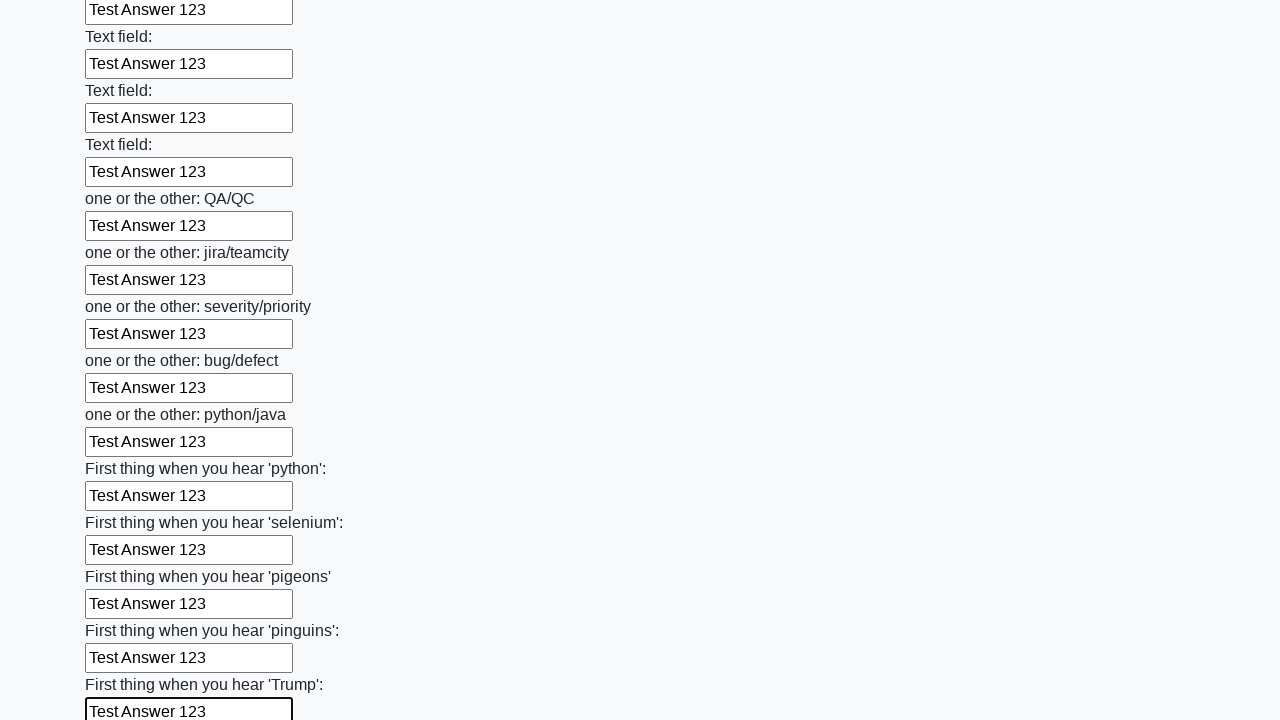

Filled an input field with 'Test Answer 123' on input >> nth=97
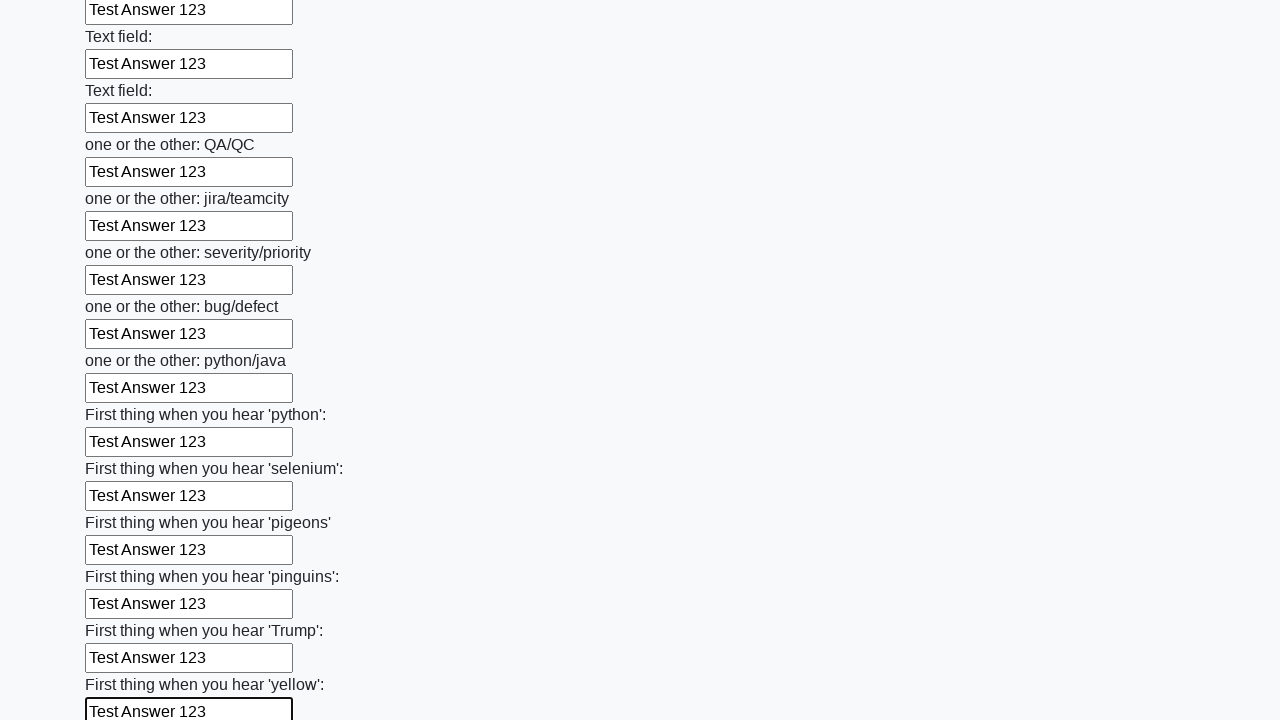

Filled an input field with 'Test Answer 123' on input >> nth=98
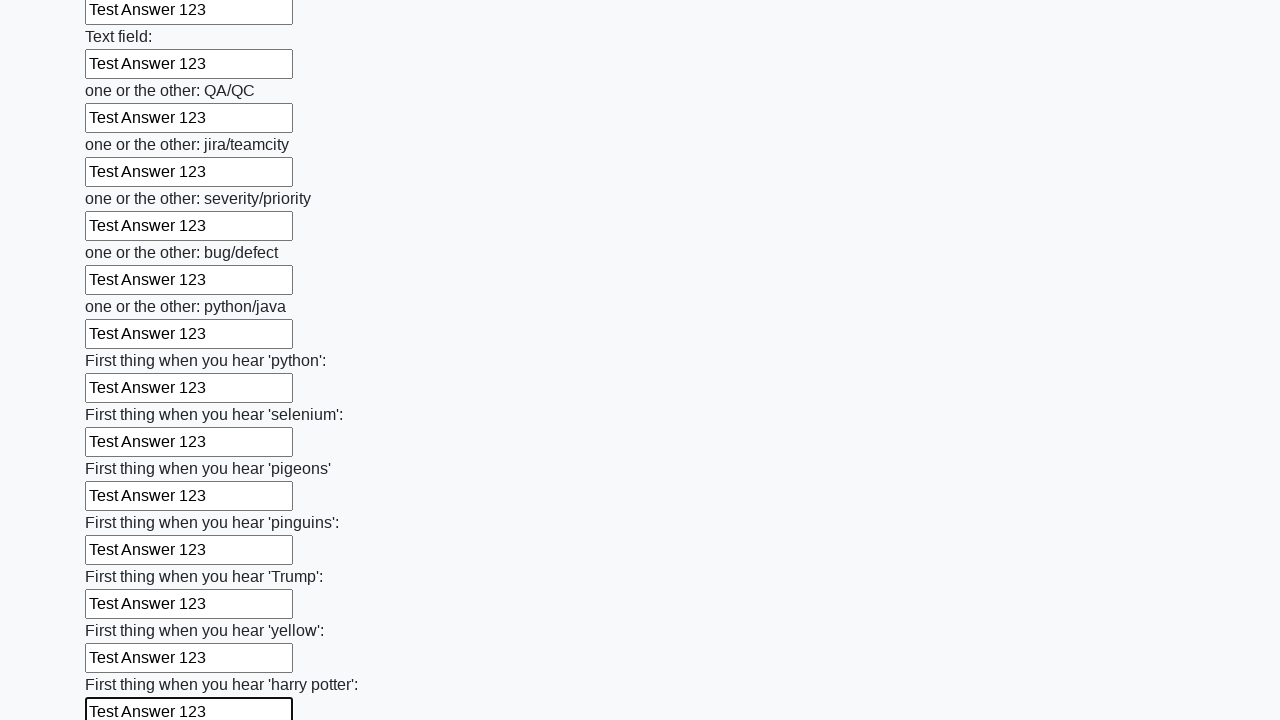

Filled an input field with 'Test Answer 123' on input >> nth=99
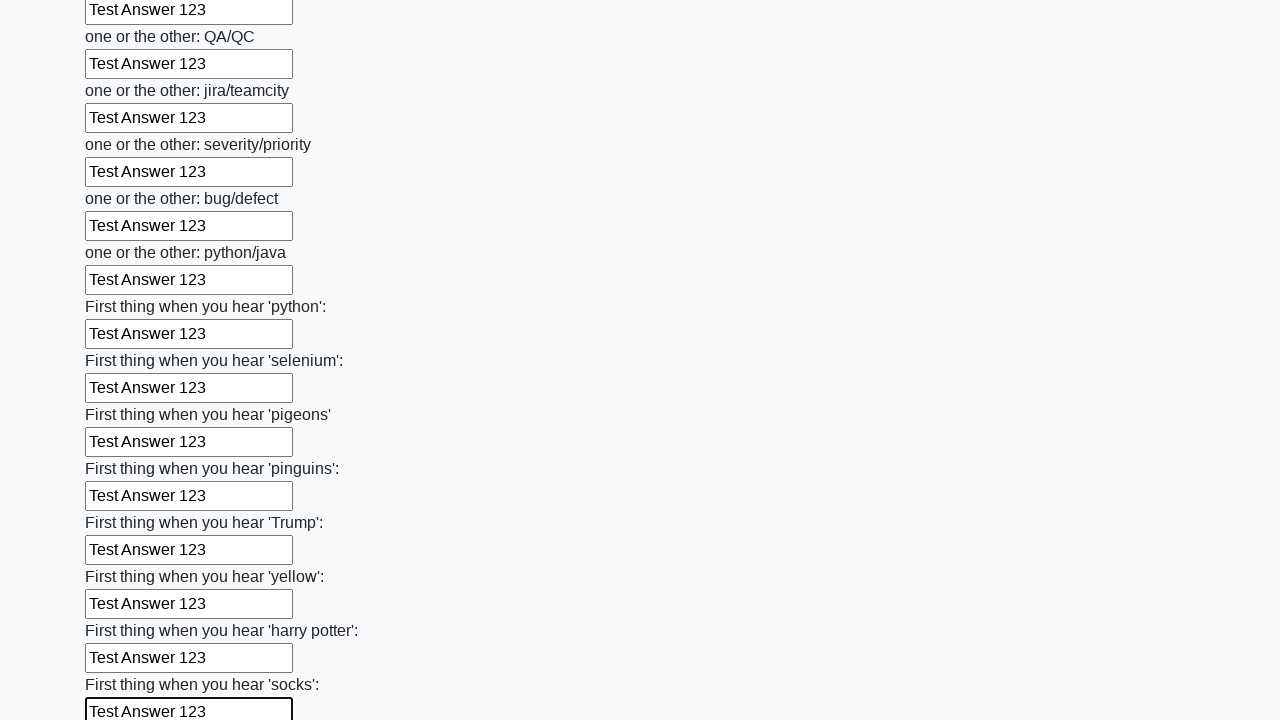

Clicked the submit button at (123, 611) on button.btn
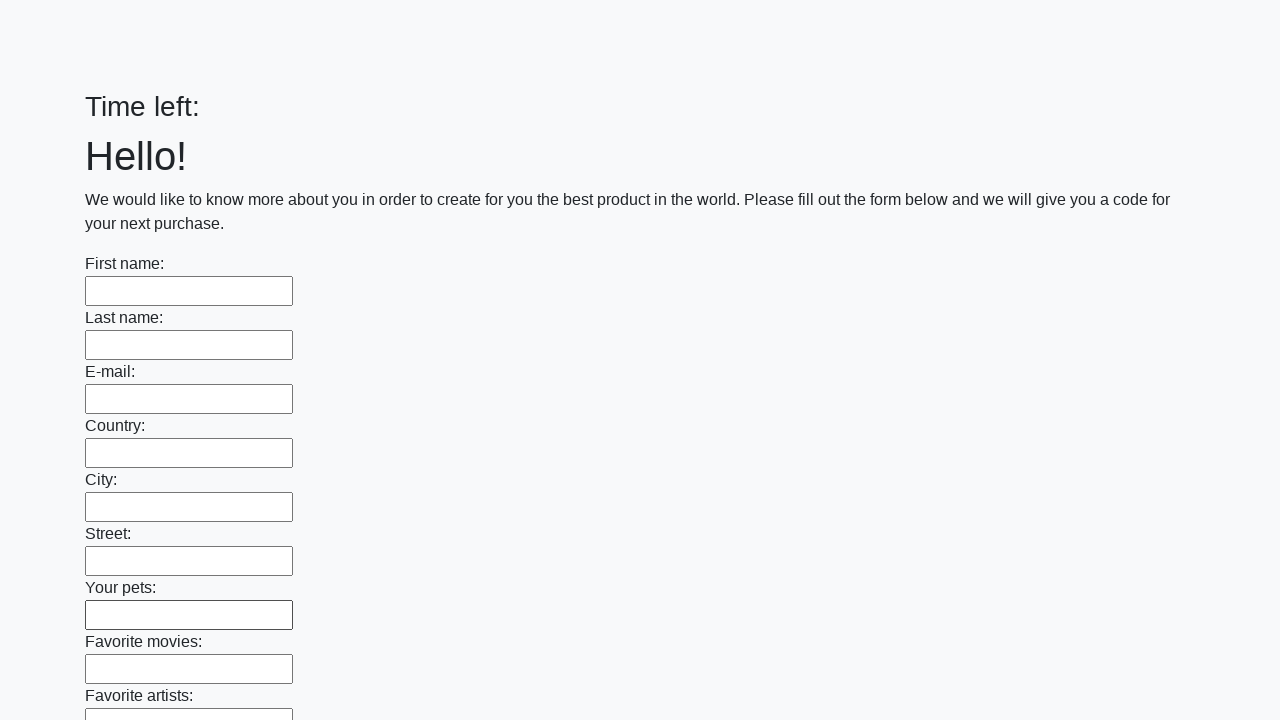

Waited for form submission to process
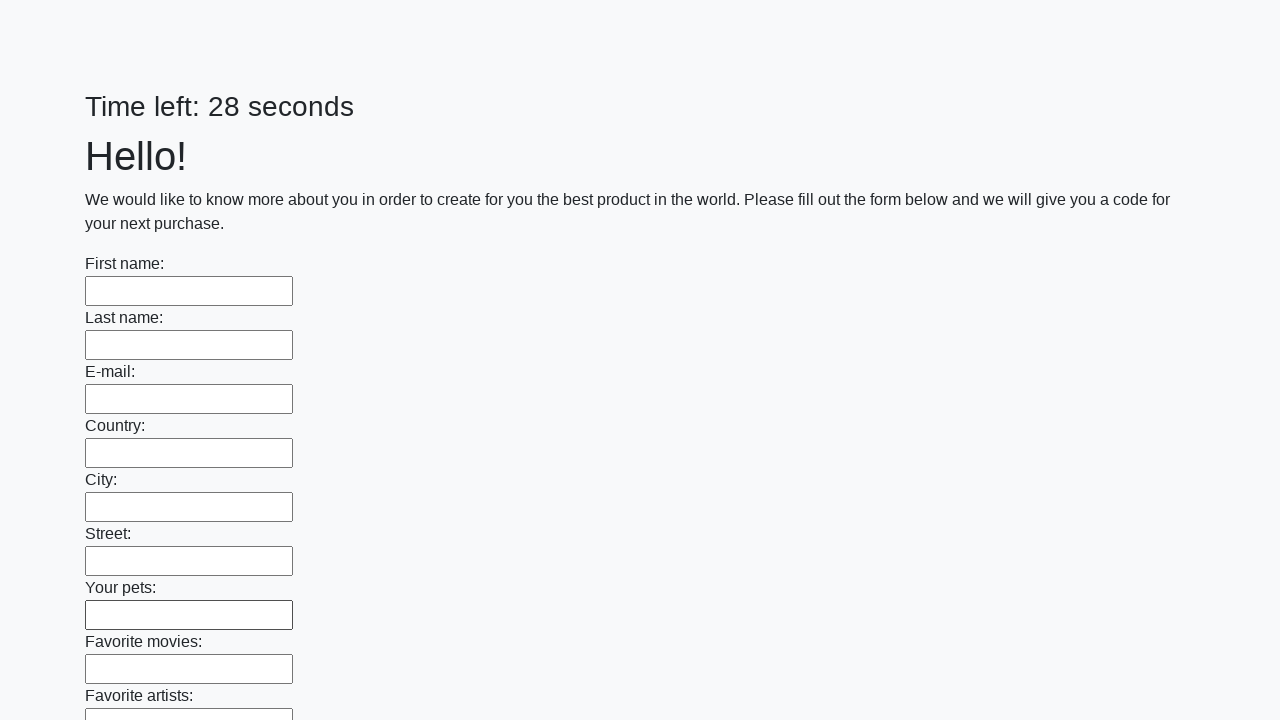

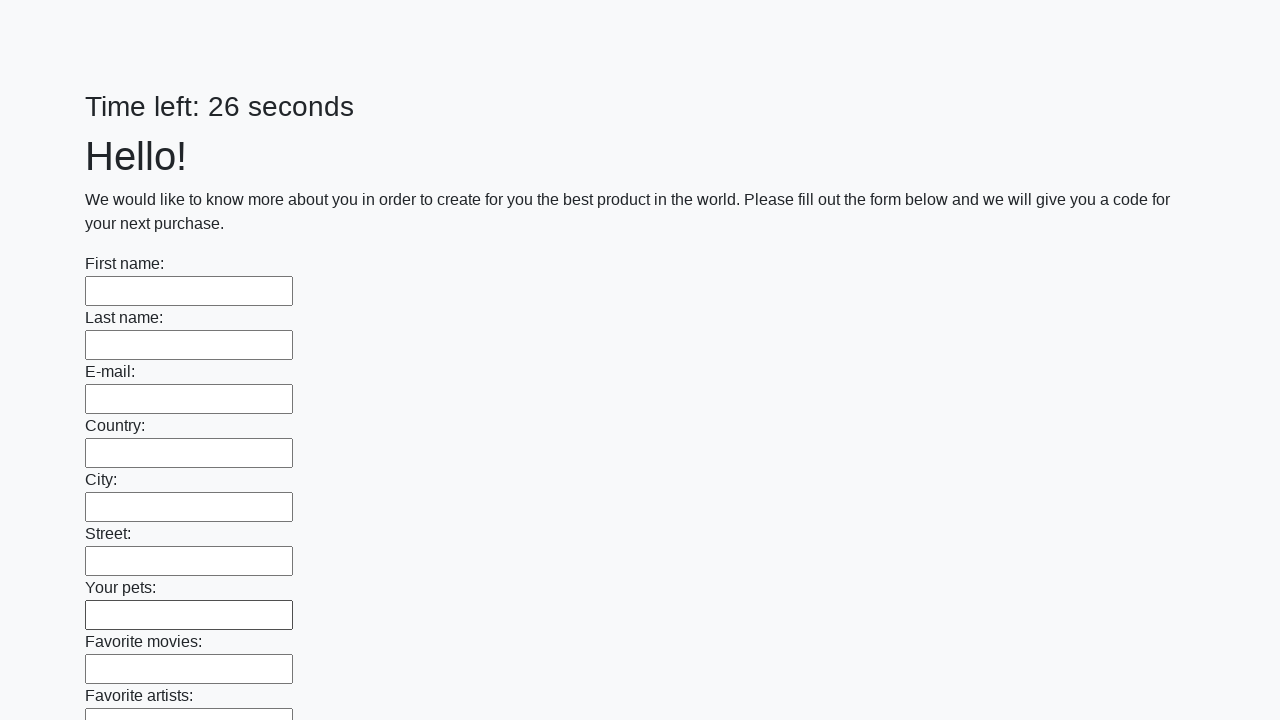